Tests filling a large form by entering text into all input fields and submitting the form with a button click

Starting URL: http://suninjuly.github.io/huge_form.html

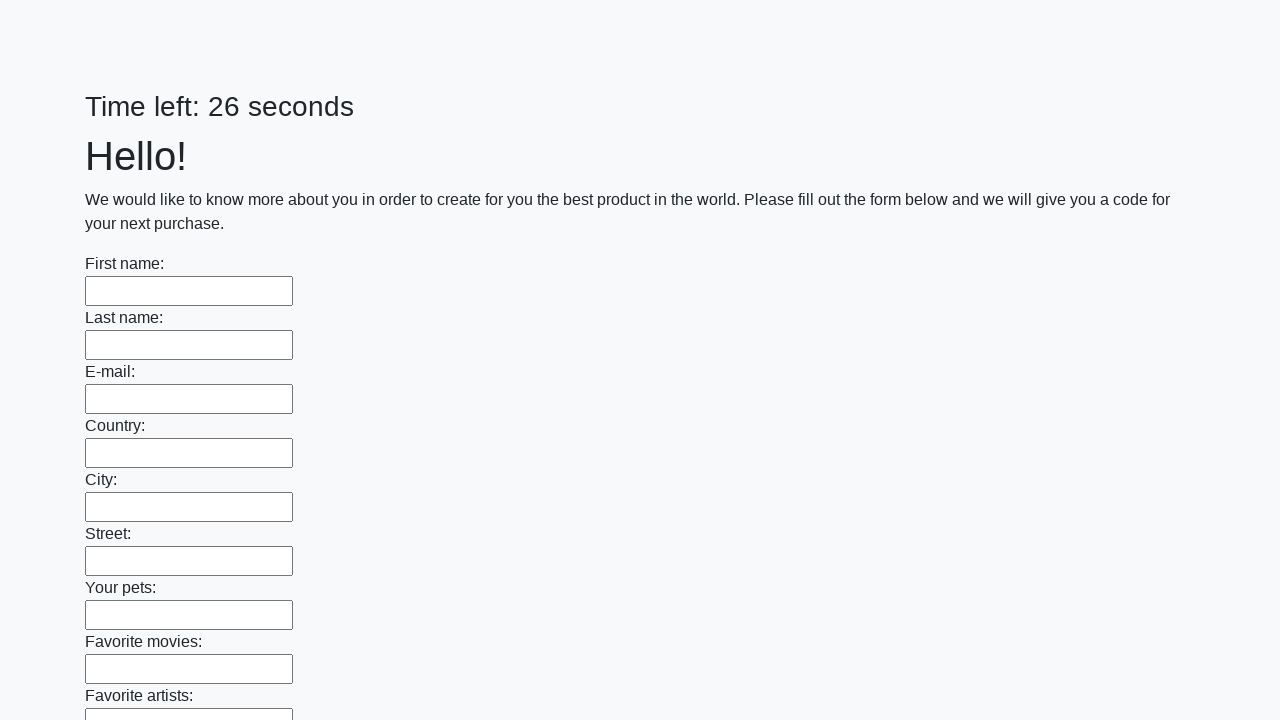

Located all input fields on the form
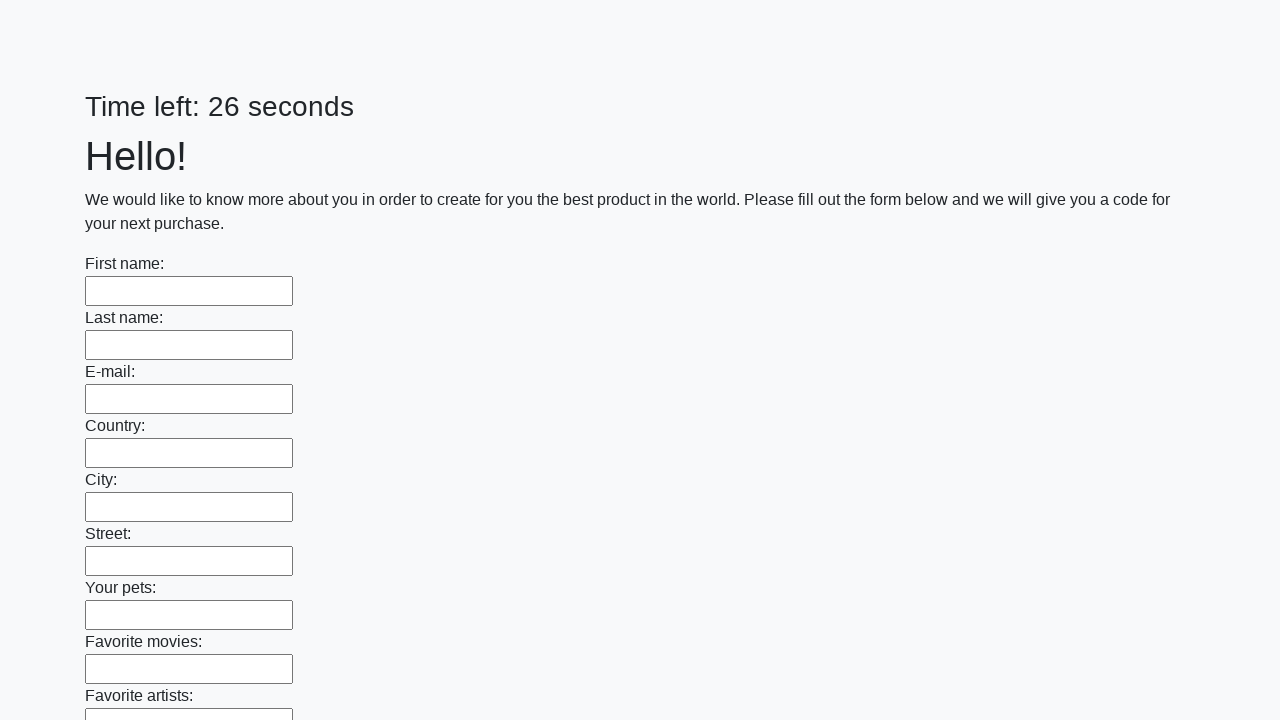

Filled input field with 'Мой ответ' on input >> nth=0
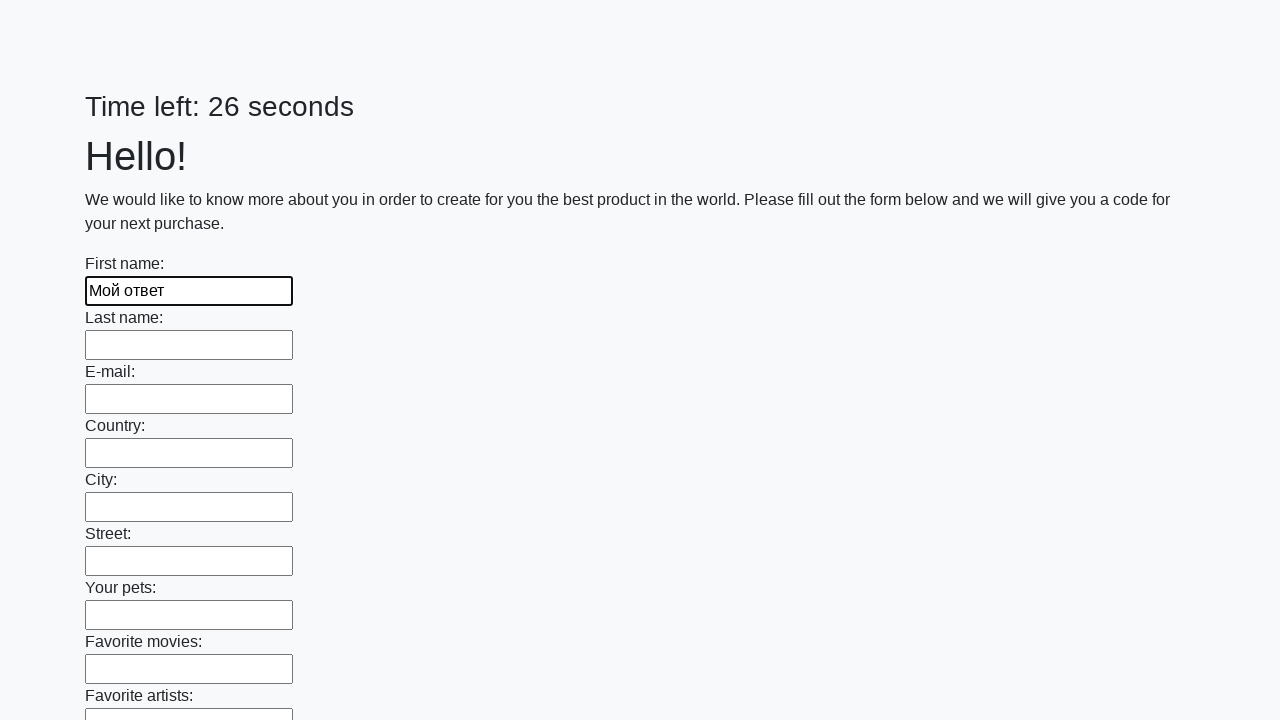

Filled input field with 'Мой ответ' on input >> nth=1
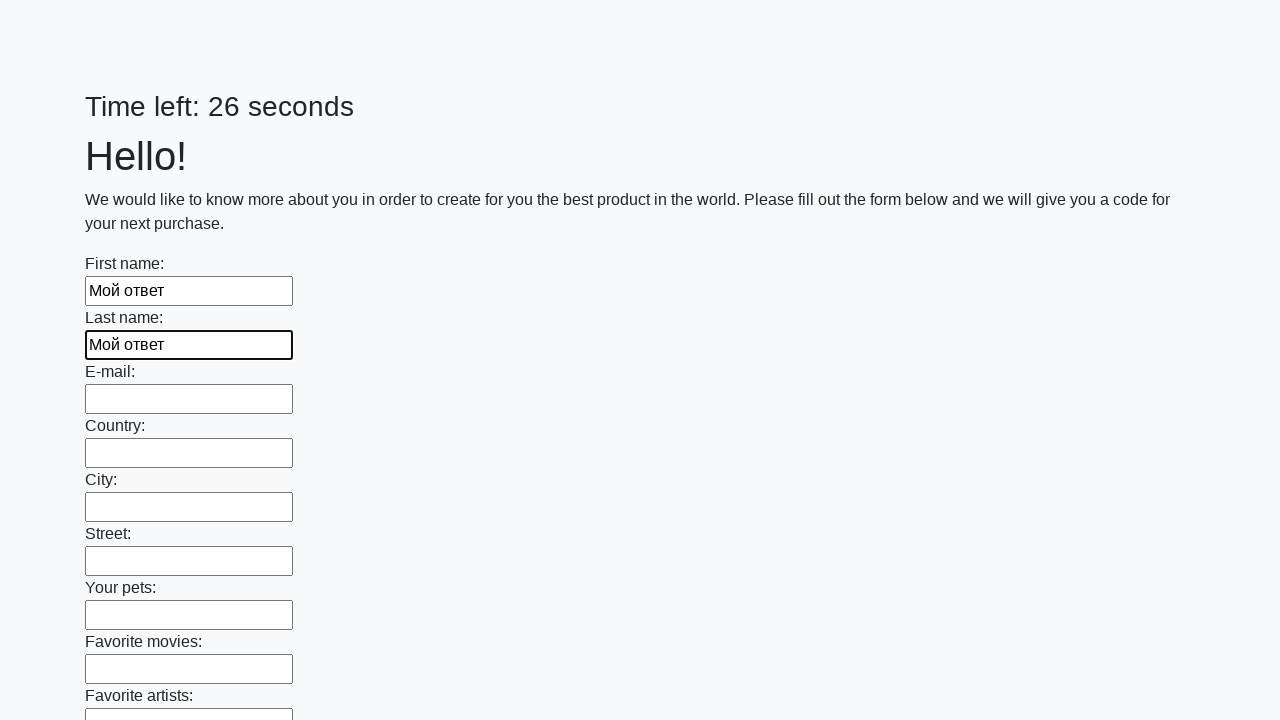

Filled input field with 'Мой ответ' on input >> nth=2
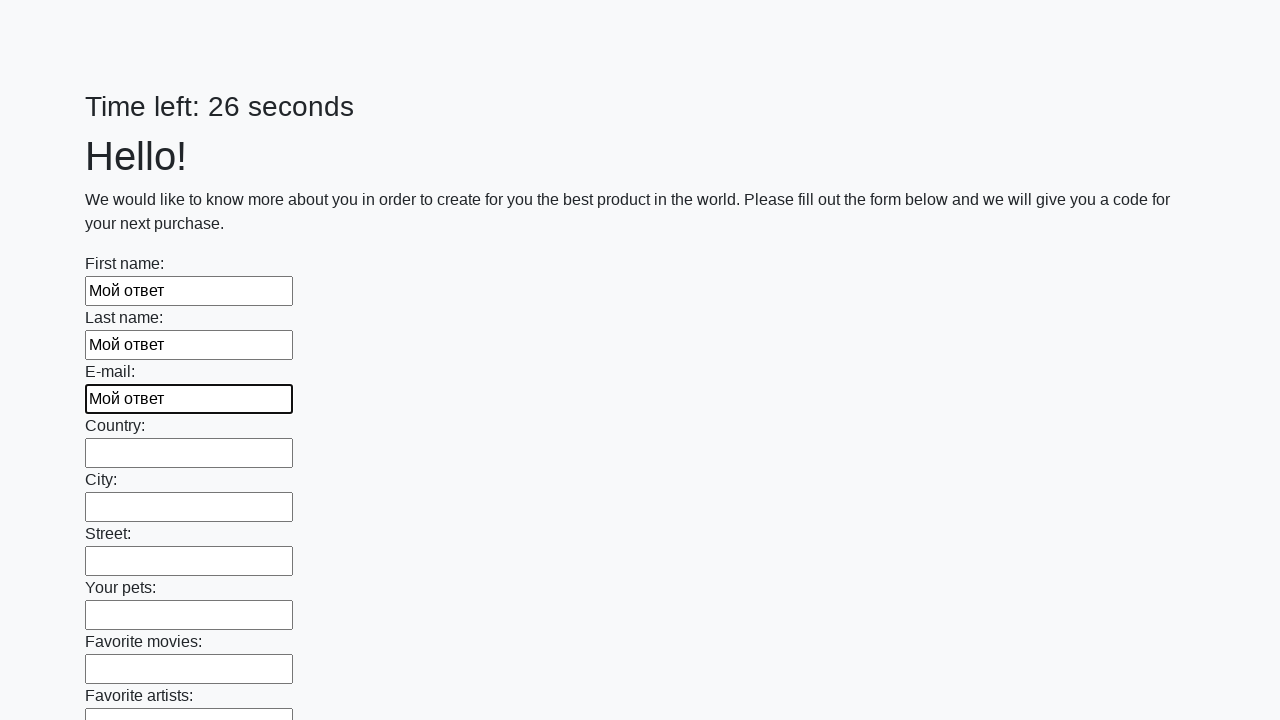

Filled input field with 'Мой ответ' on input >> nth=3
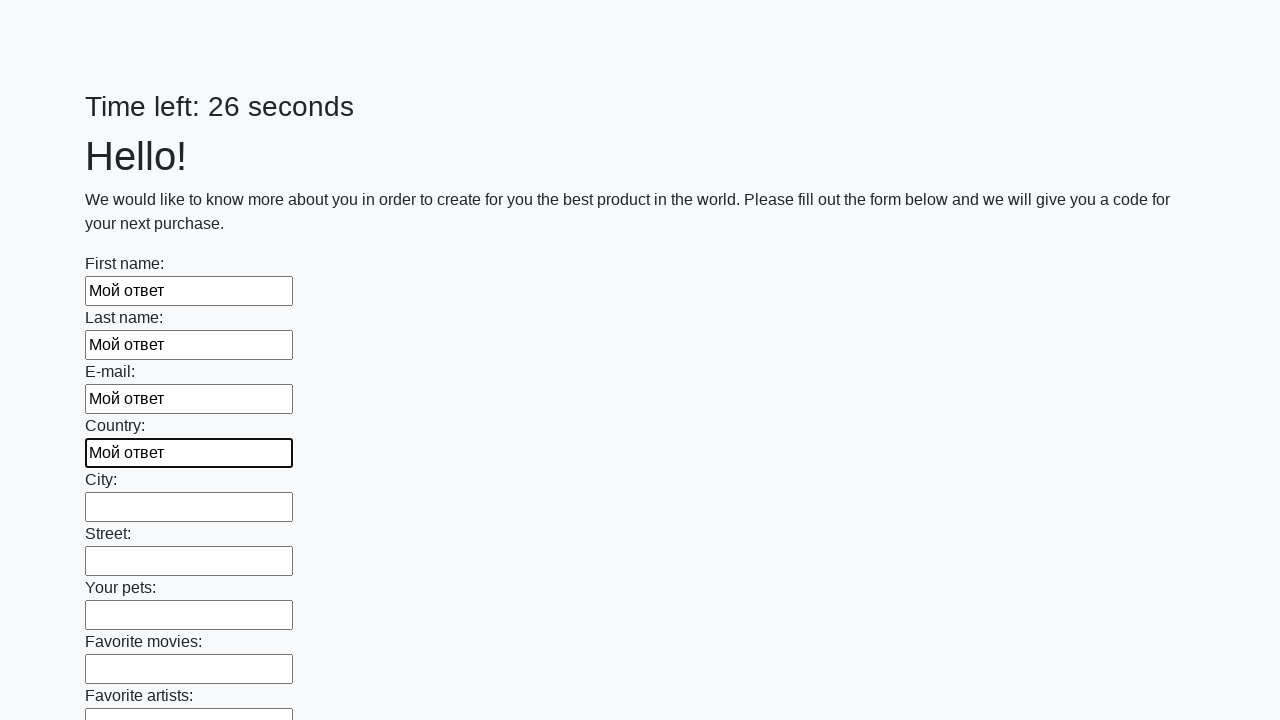

Filled input field with 'Мой ответ' on input >> nth=4
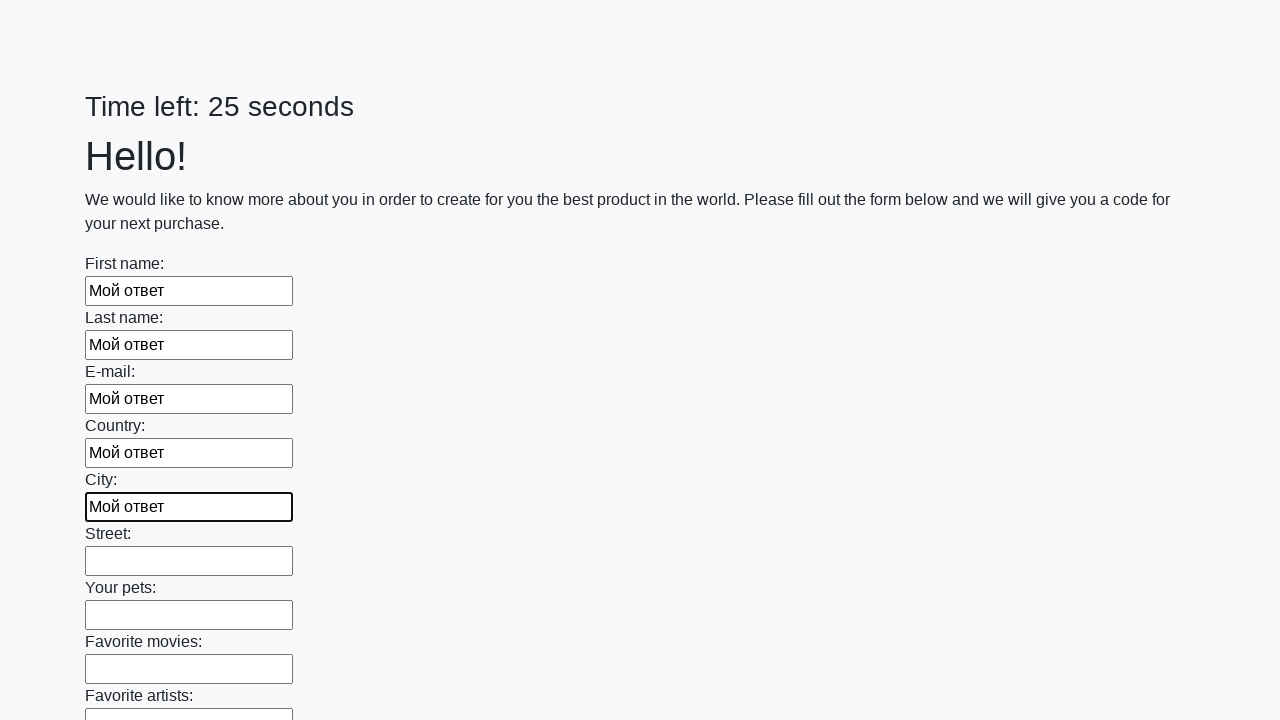

Filled input field with 'Мой ответ' on input >> nth=5
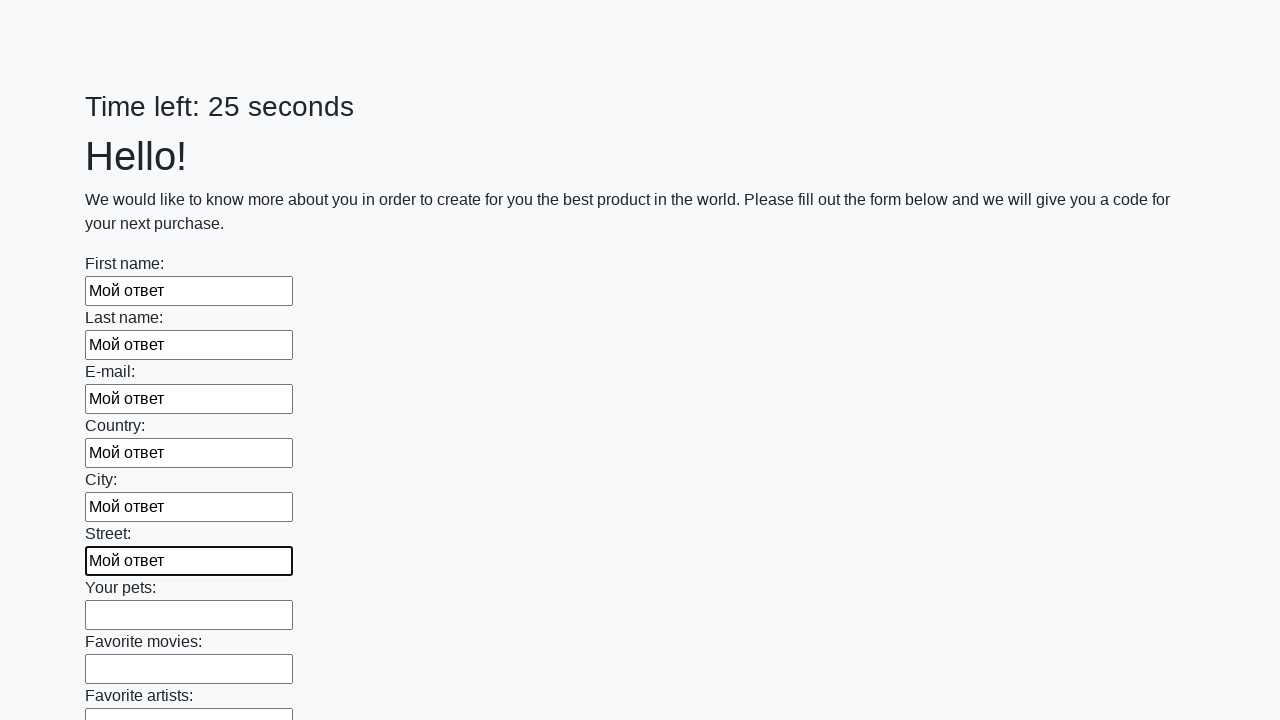

Filled input field with 'Мой ответ' on input >> nth=6
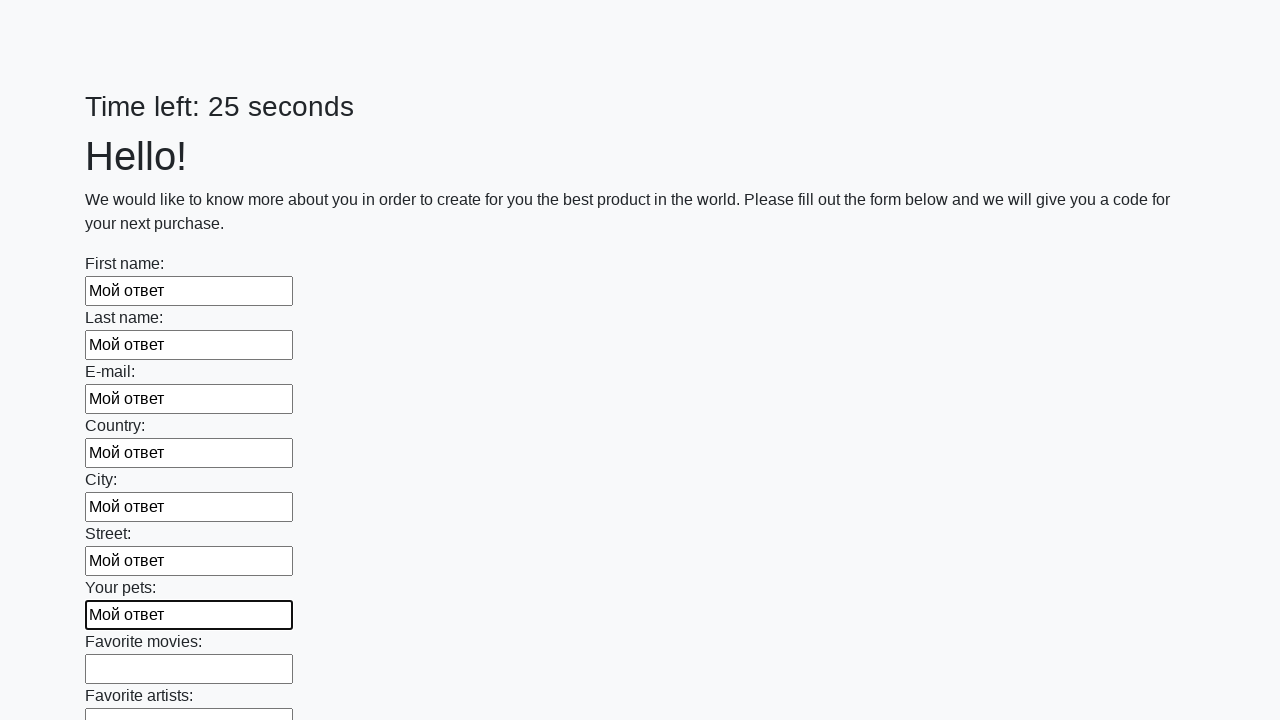

Filled input field with 'Мой ответ' on input >> nth=7
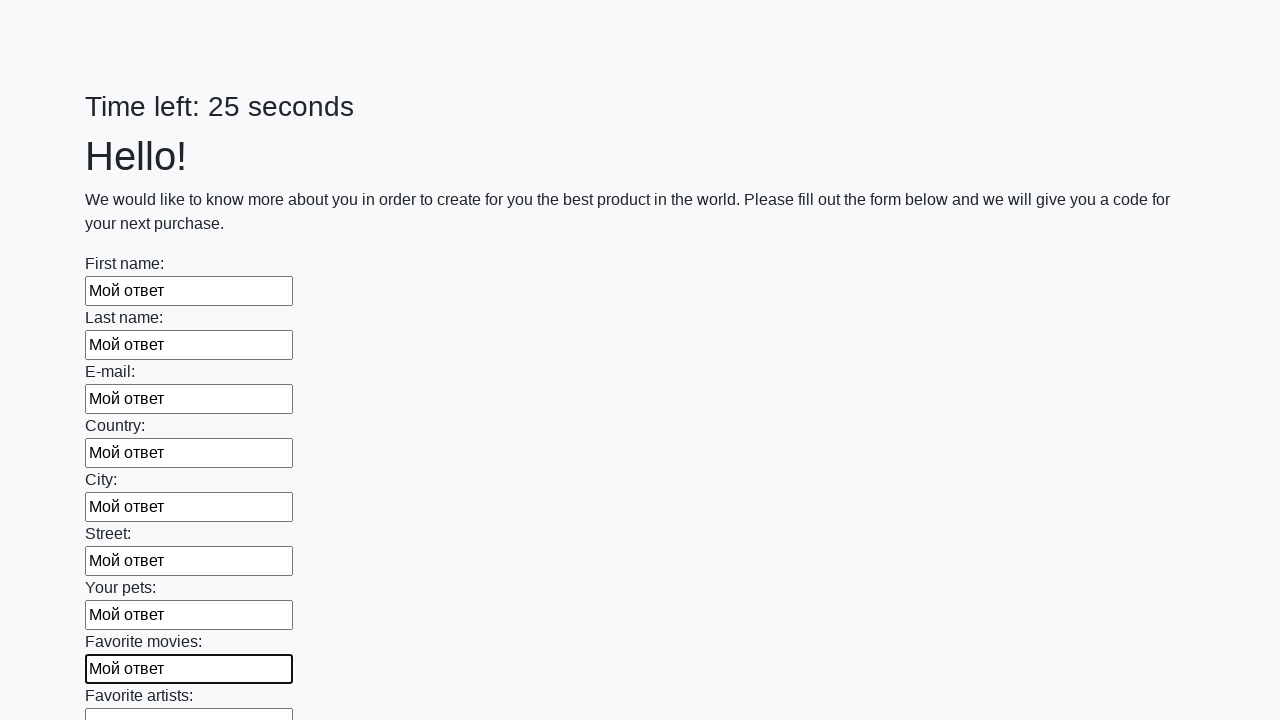

Filled input field with 'Мой ответ' on input >> nth=8
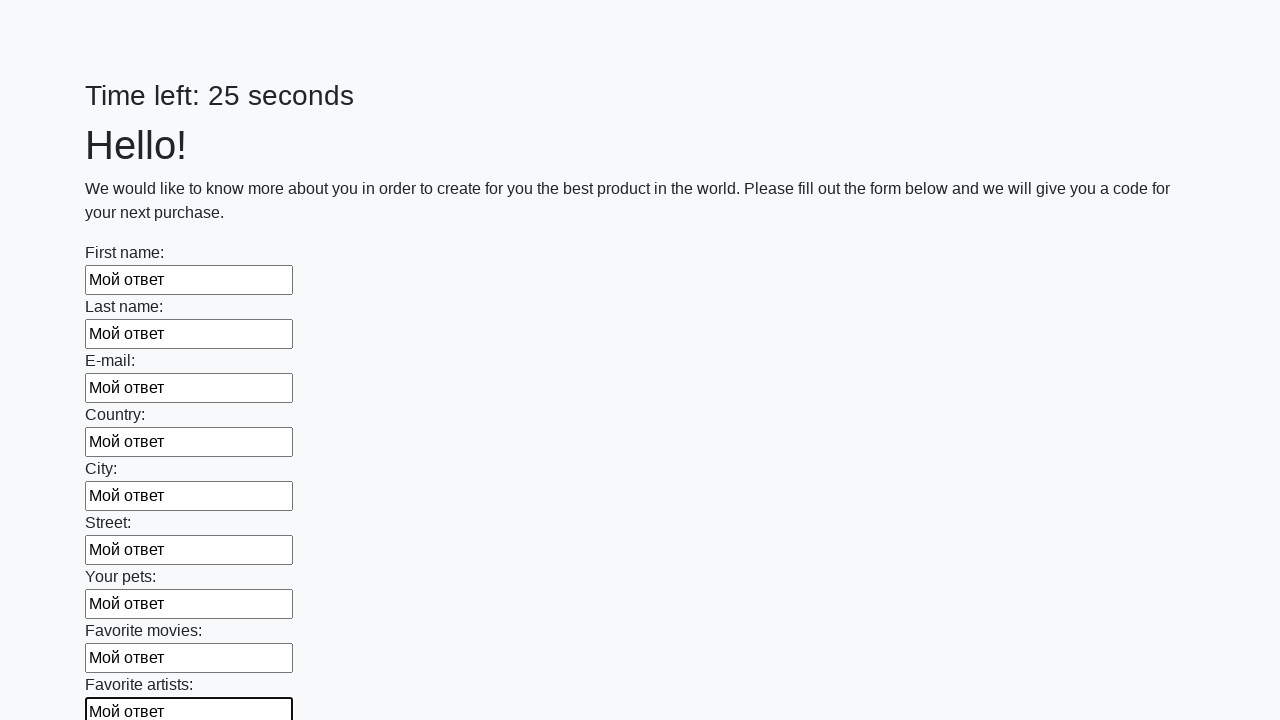

Filled input field with 'Мой ответ' on input >> nth=9
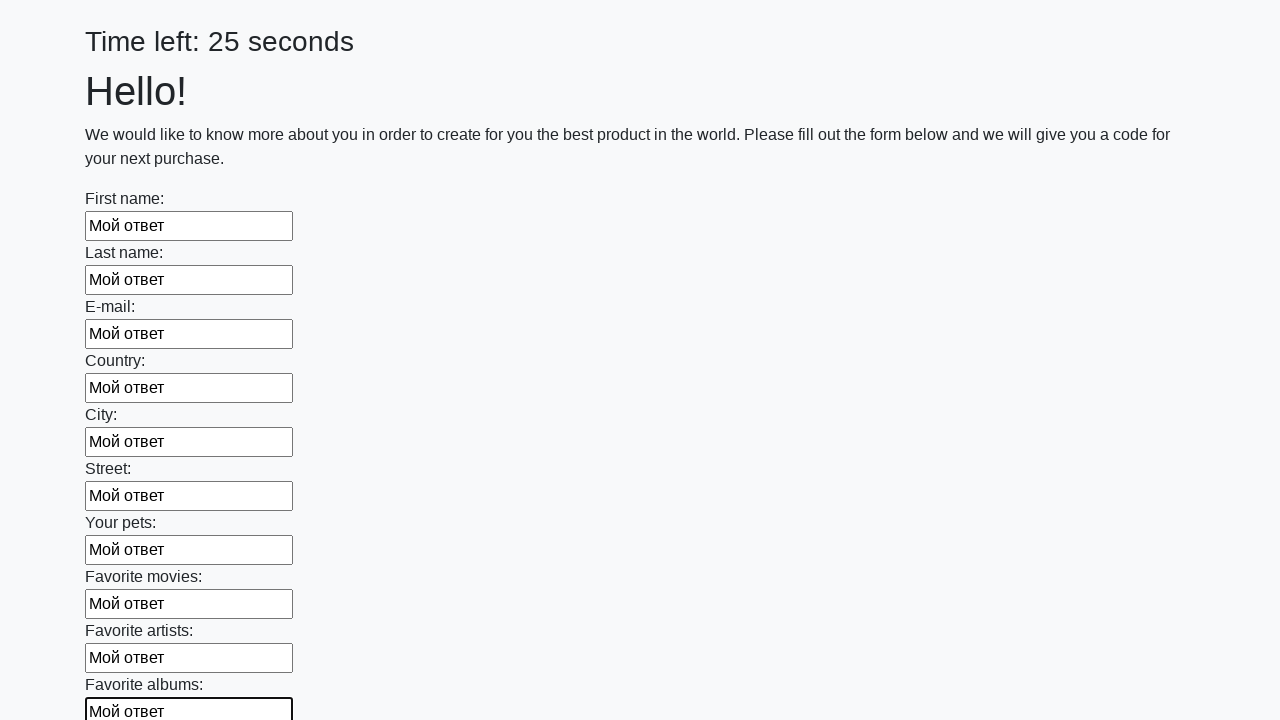

Filled input field with 'Мой ответ' on input >> nth=10
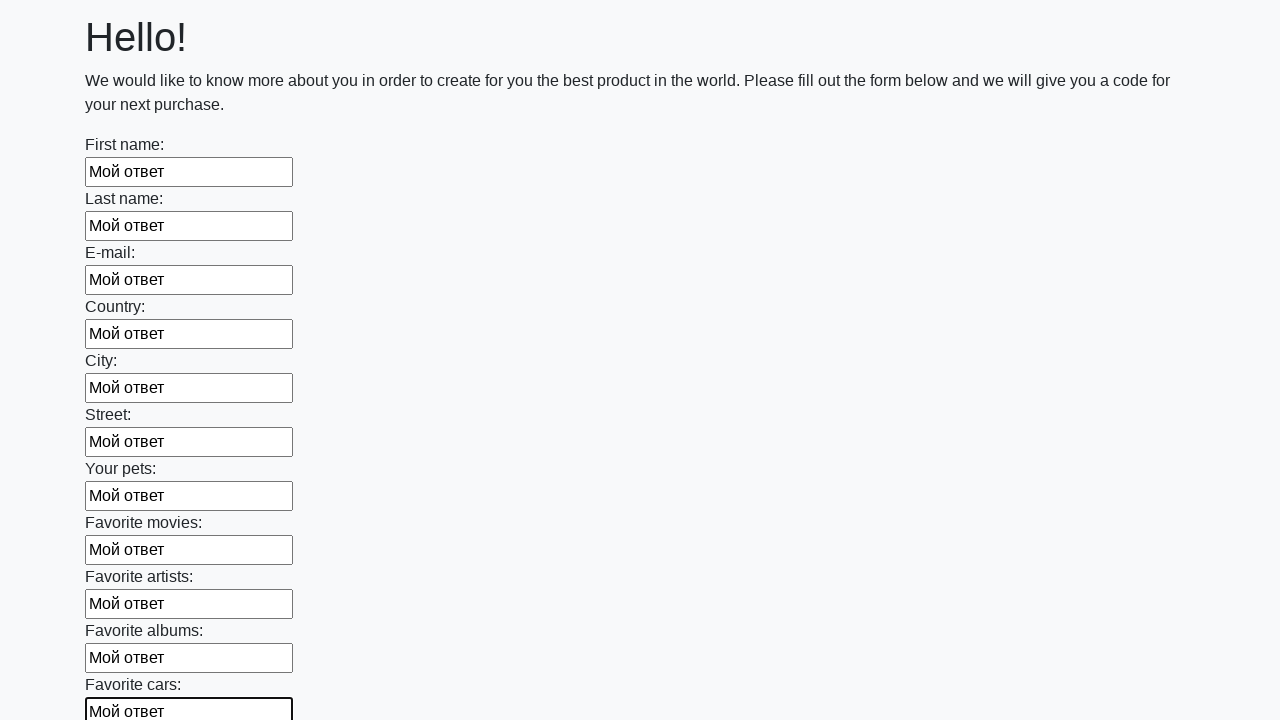

Filled input field with 'Мой ответ' on input >> nth=11
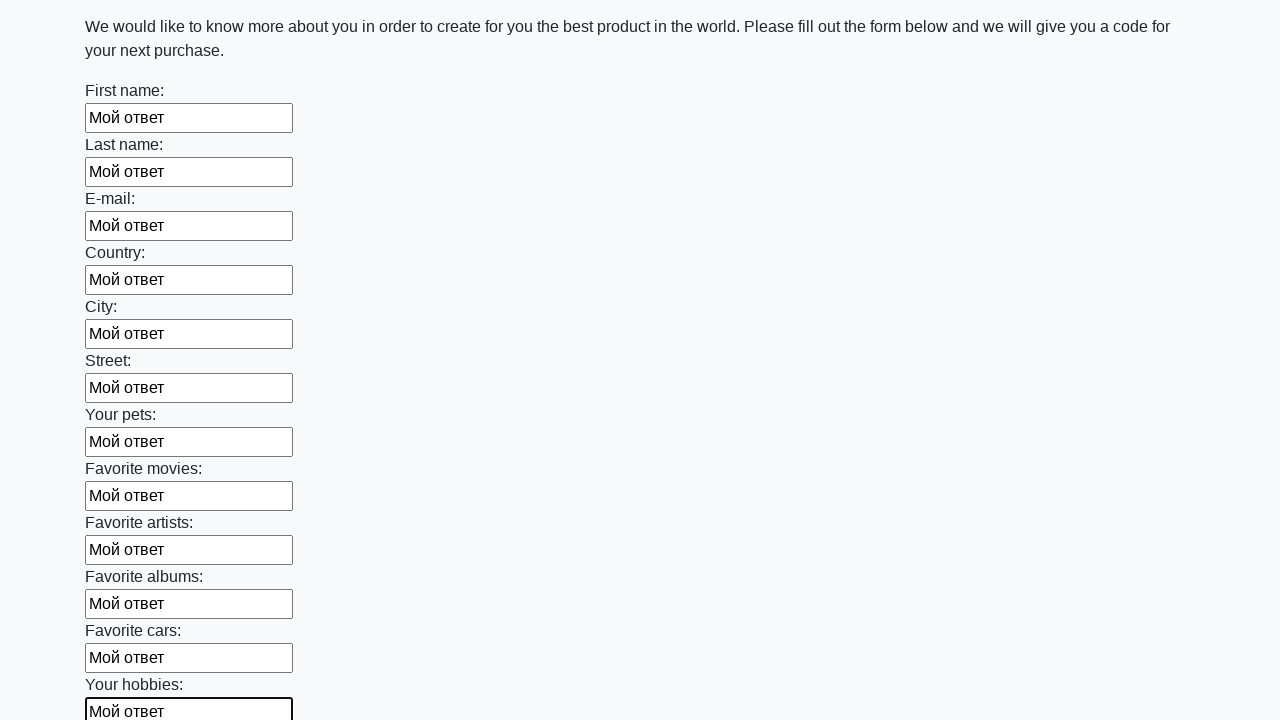

Filled input field with 'Мой ответ' on input >> nth=12
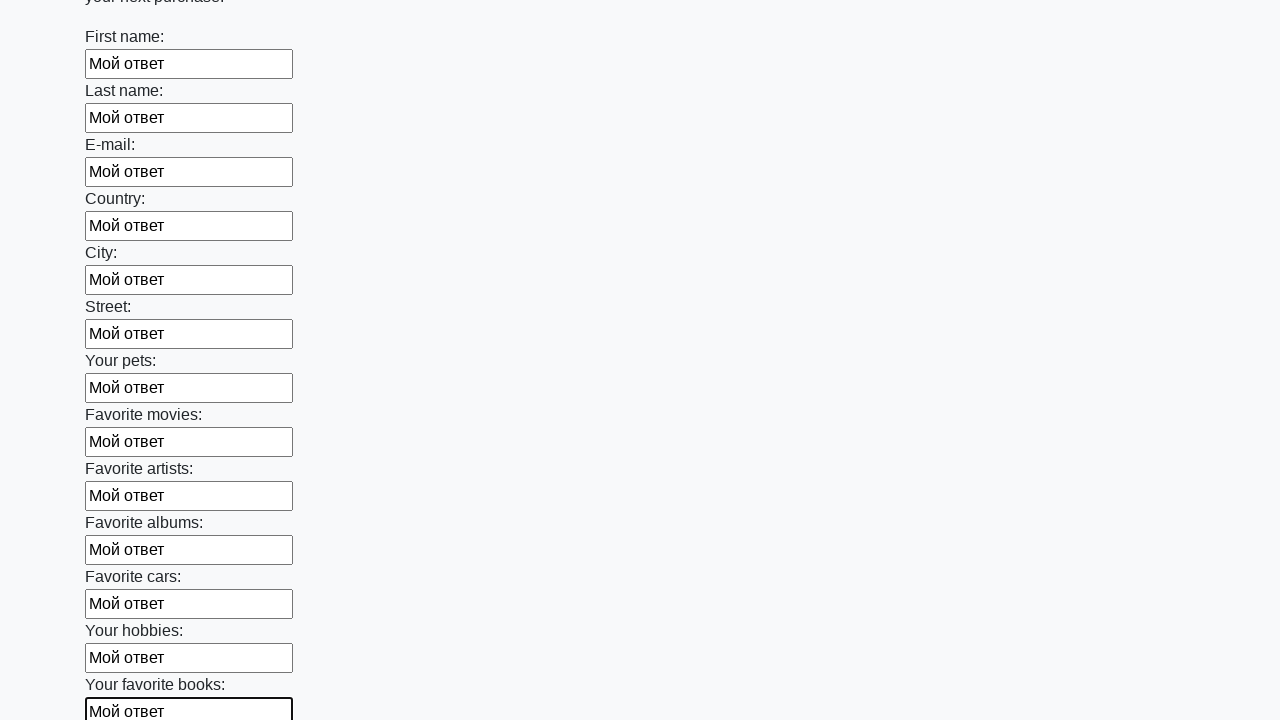

Filled input field with 'Мой ответ' on input >> nth=13
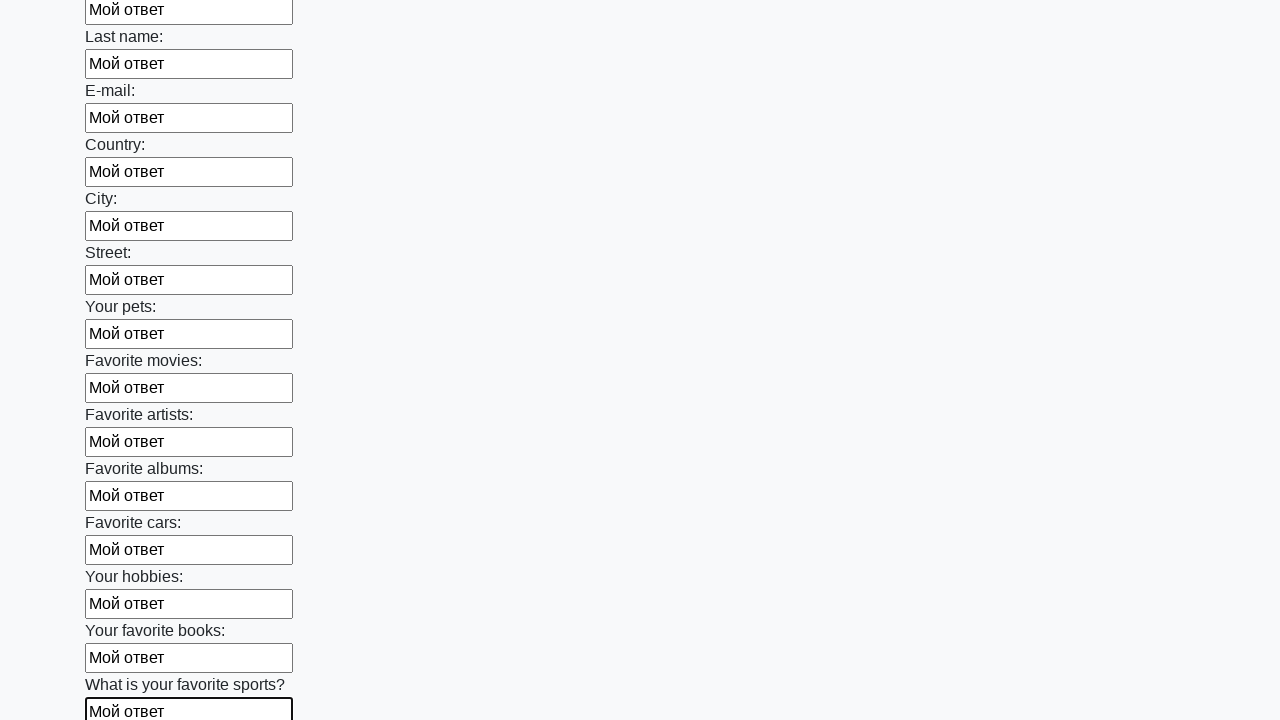

Filled input field with 'Мой ответ' on input >> nth=14
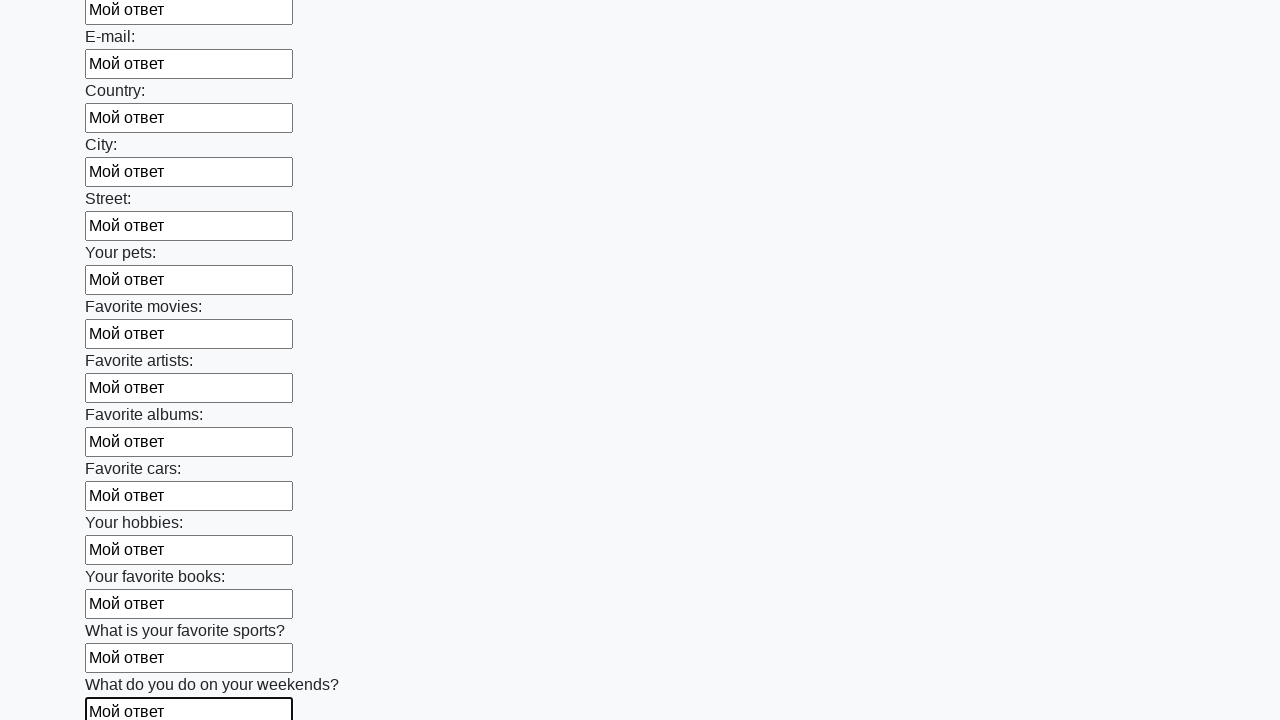

Filled input field with 'Мой ответ' on input >> nth=15
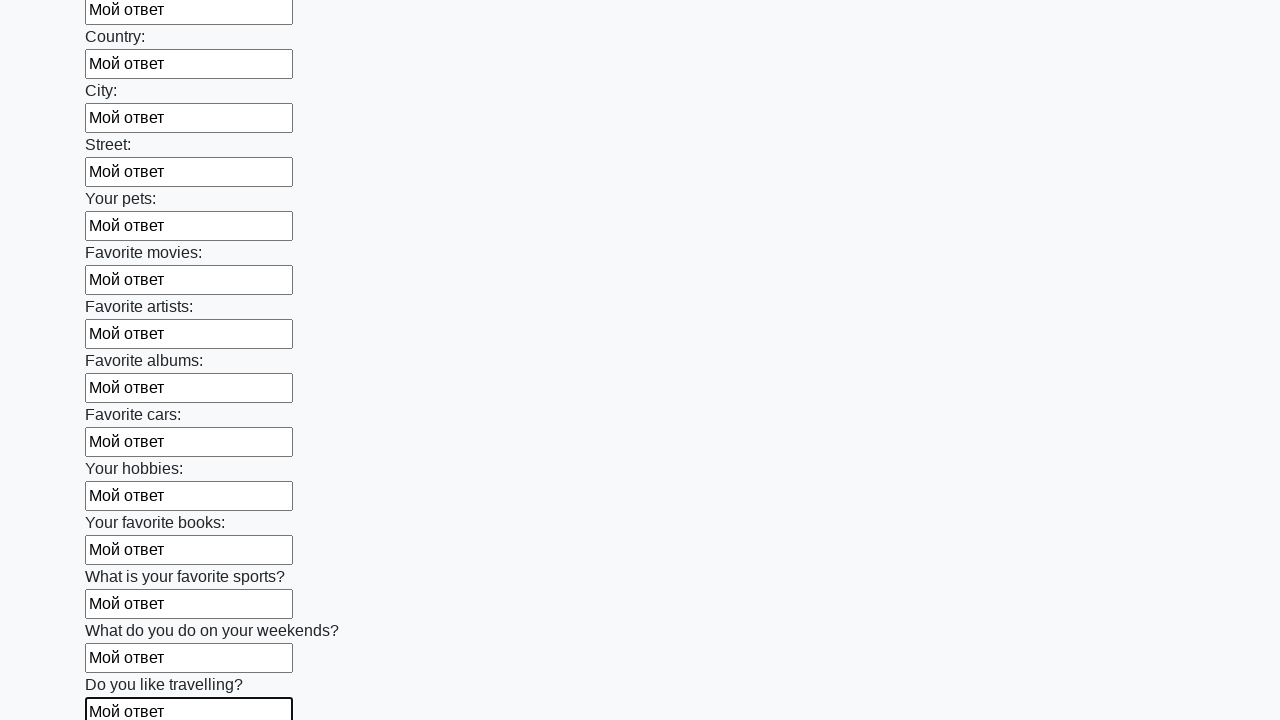

Filled input field with 'Мой ответ' on input >> nth=16
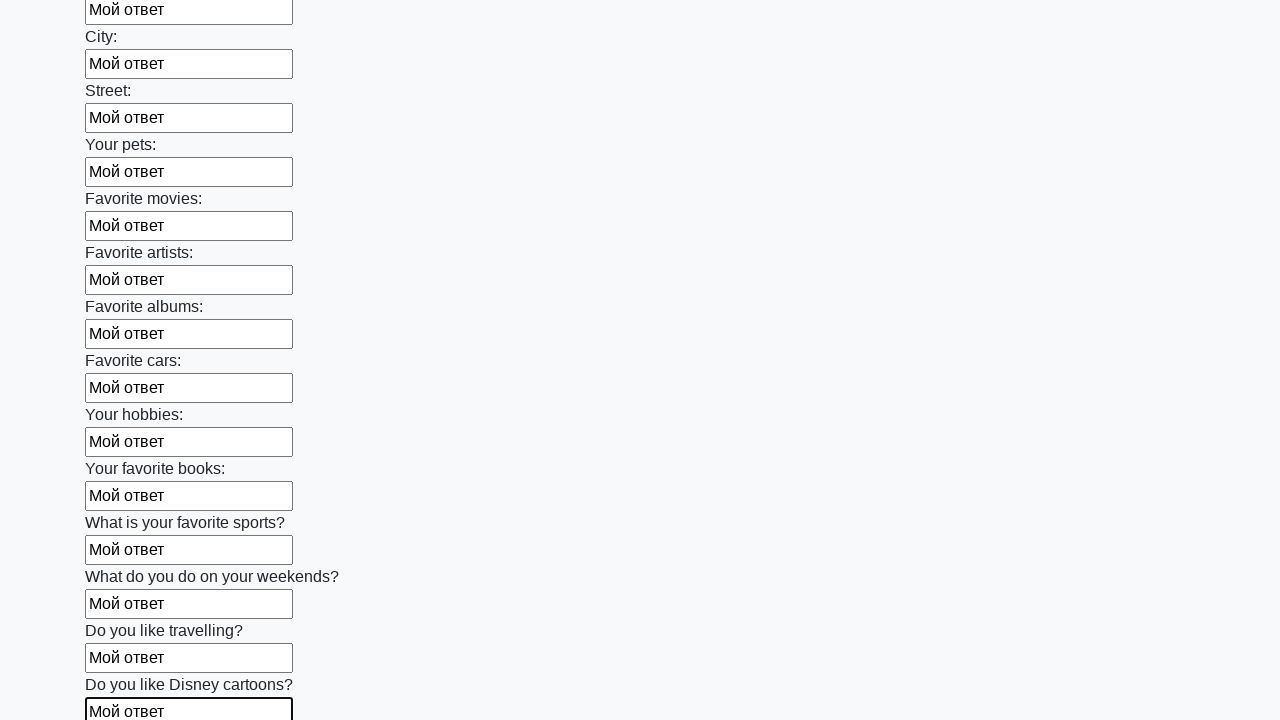

Filled input field with 'Мой ответ' on input >> nth=17
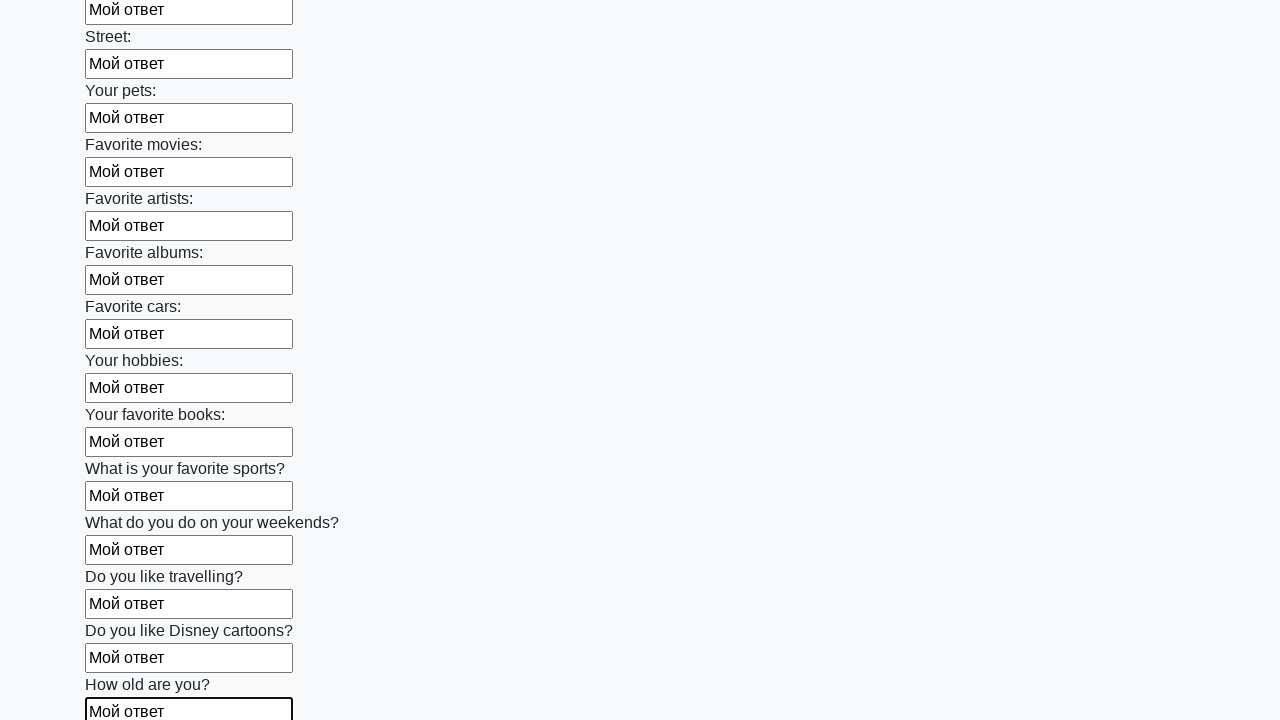

Filled input field with 'Мой ответ' on input >> nth=18
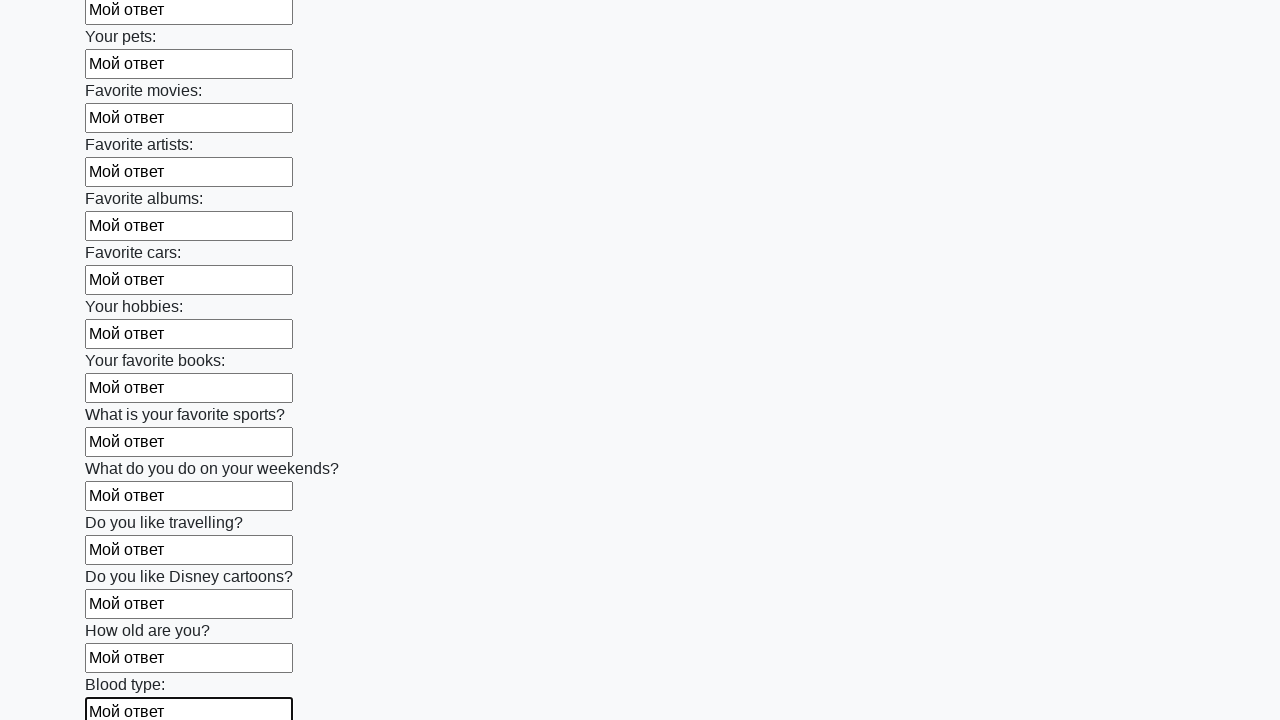

Filled input field with 'Мой ответ' on input >> nth=19
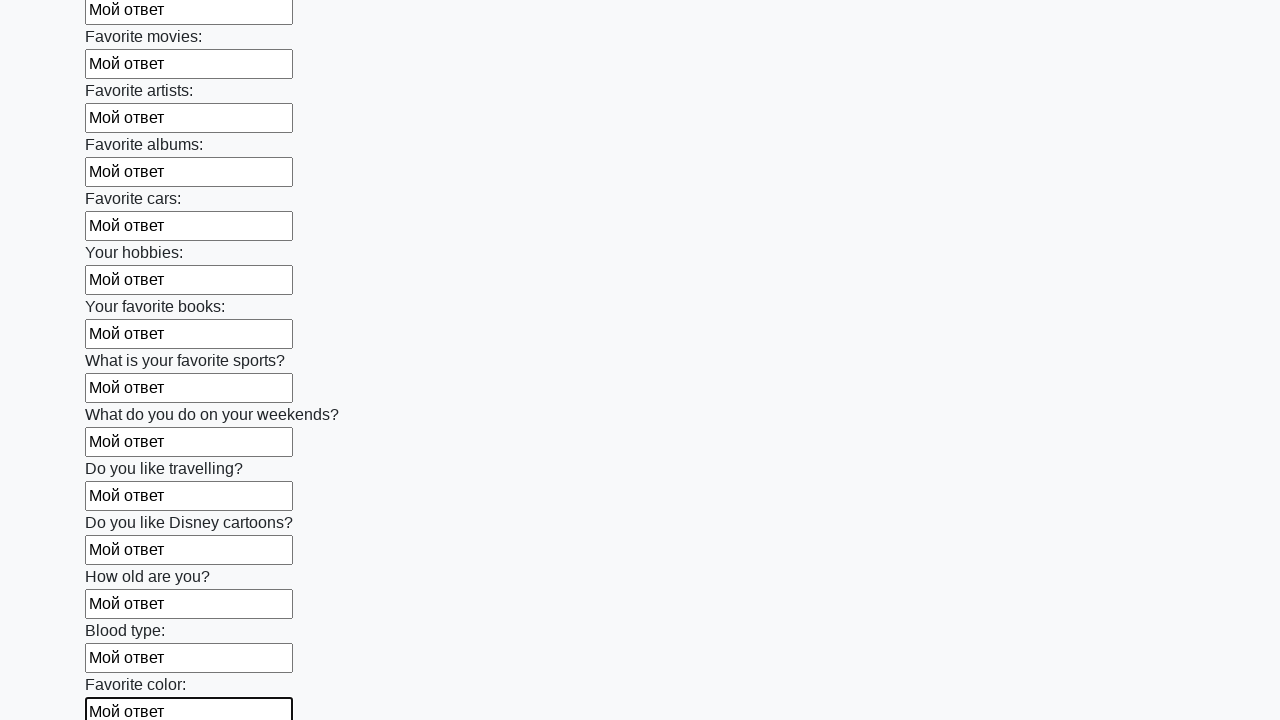

Filled input field with 'Мой ответ' on input >> nth=20
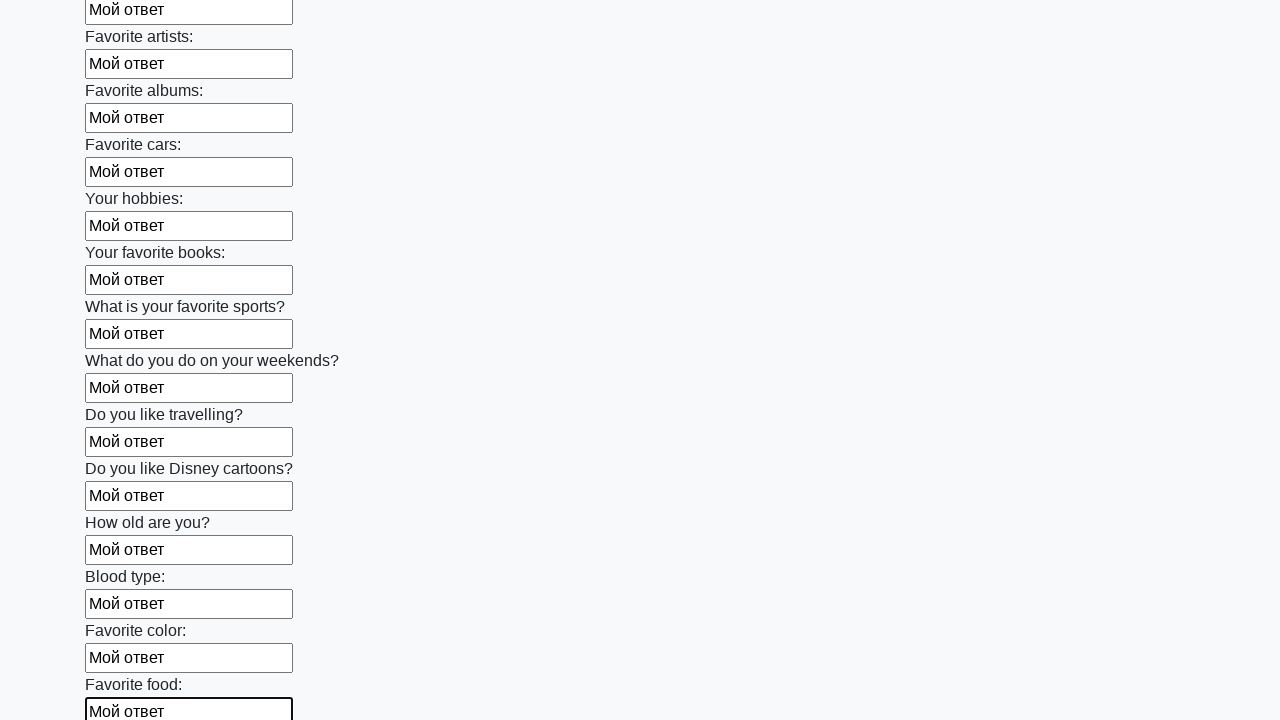

Filled input field with 'Мой ответ' on input >> nth=21
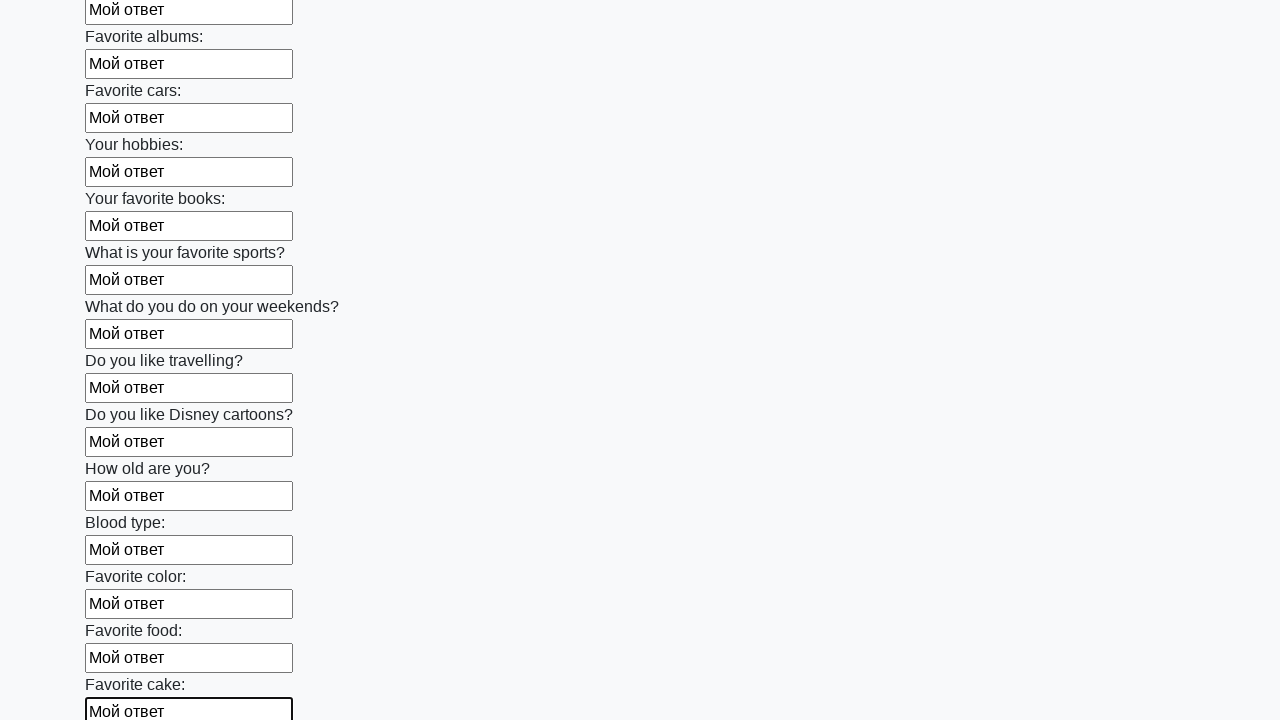

Filled input field with 'Мой ответ' on input >> nth=22
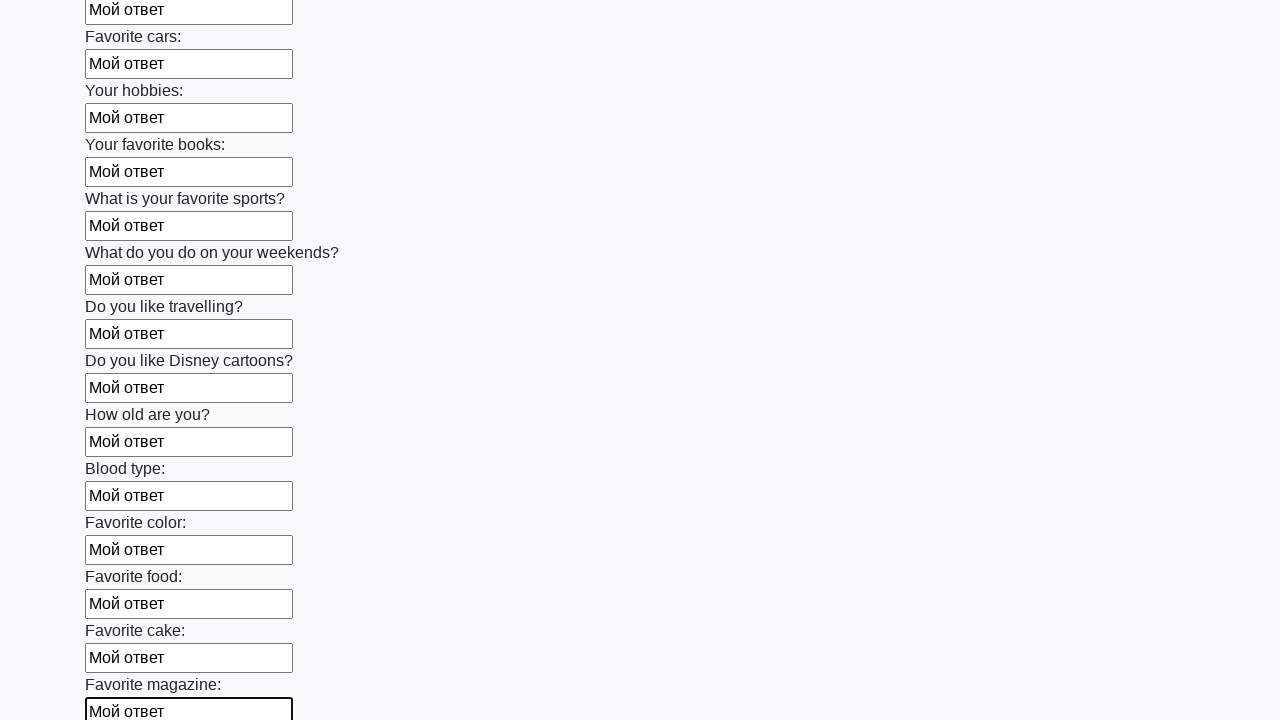

Filled input field with 'Мой ответ' on input >> nth=23
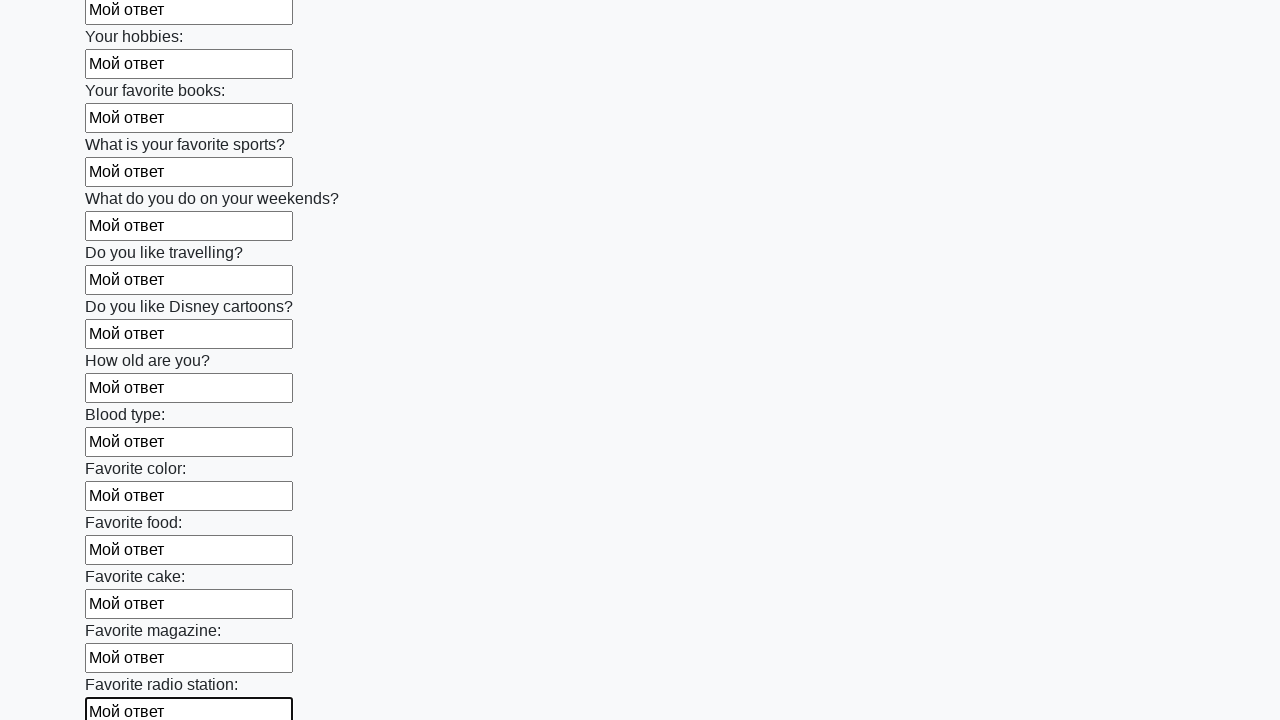

Filled input field with 'Мой ответ' on input >> nth=24
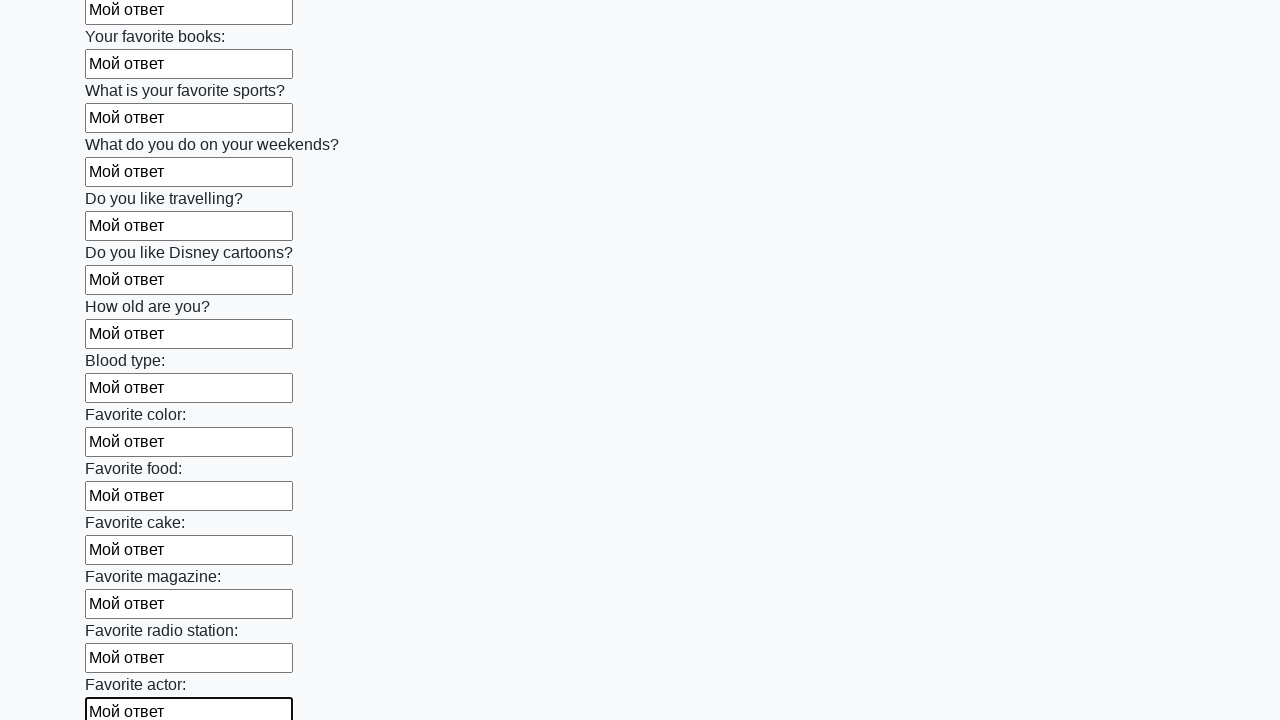

Filled input field with 'Мой ответ' on input >> nth=25
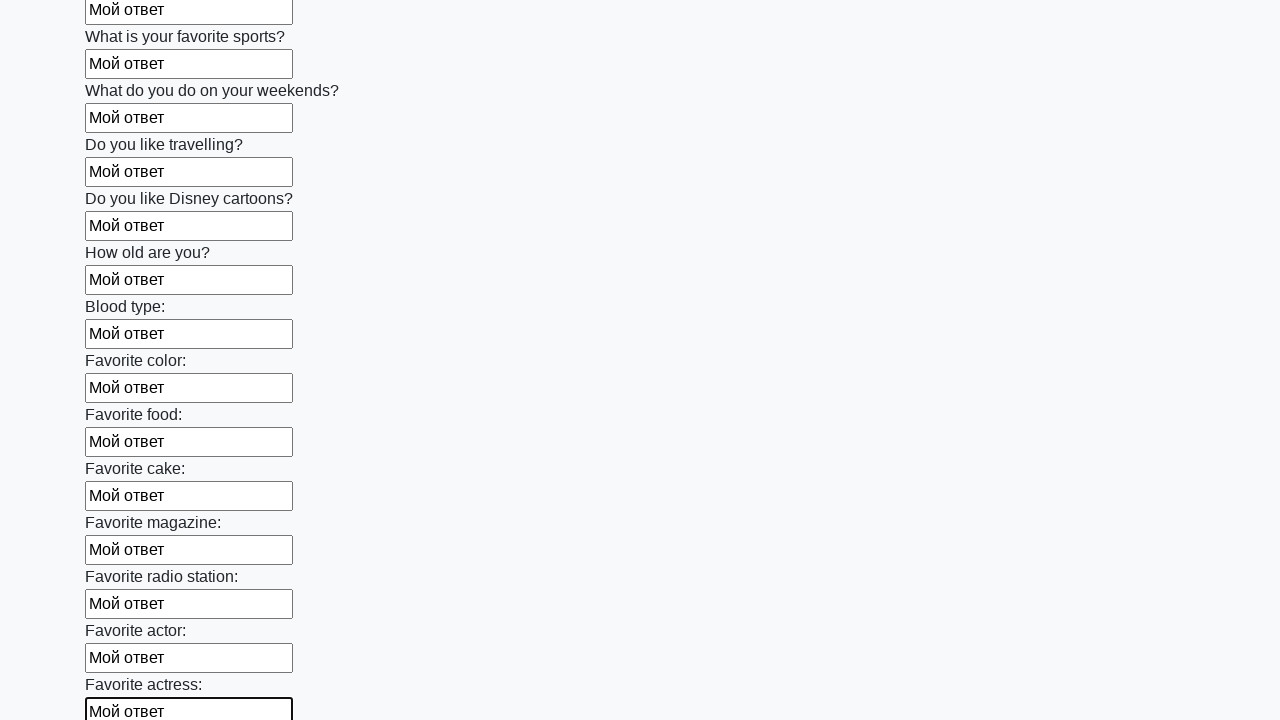

Filled input field with 'Мой ответ' on input >> nth=26
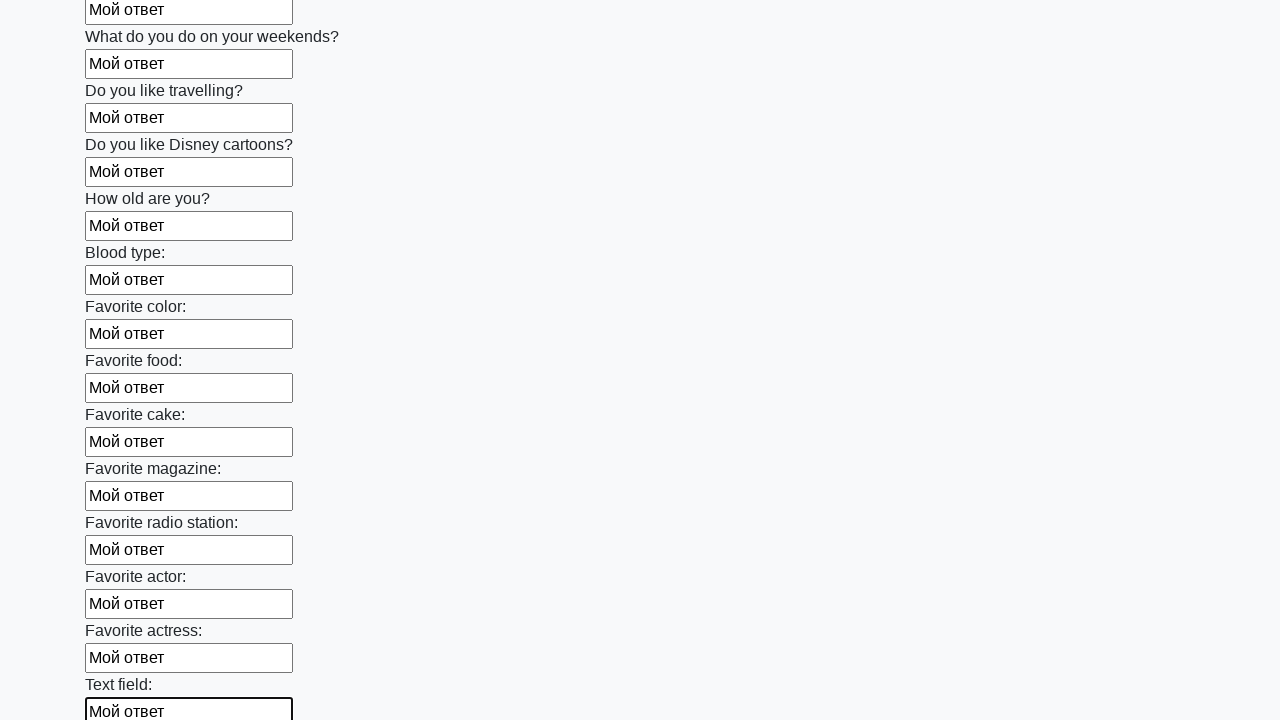

Filled input field with 'Мой ответ' on input >> nth=27
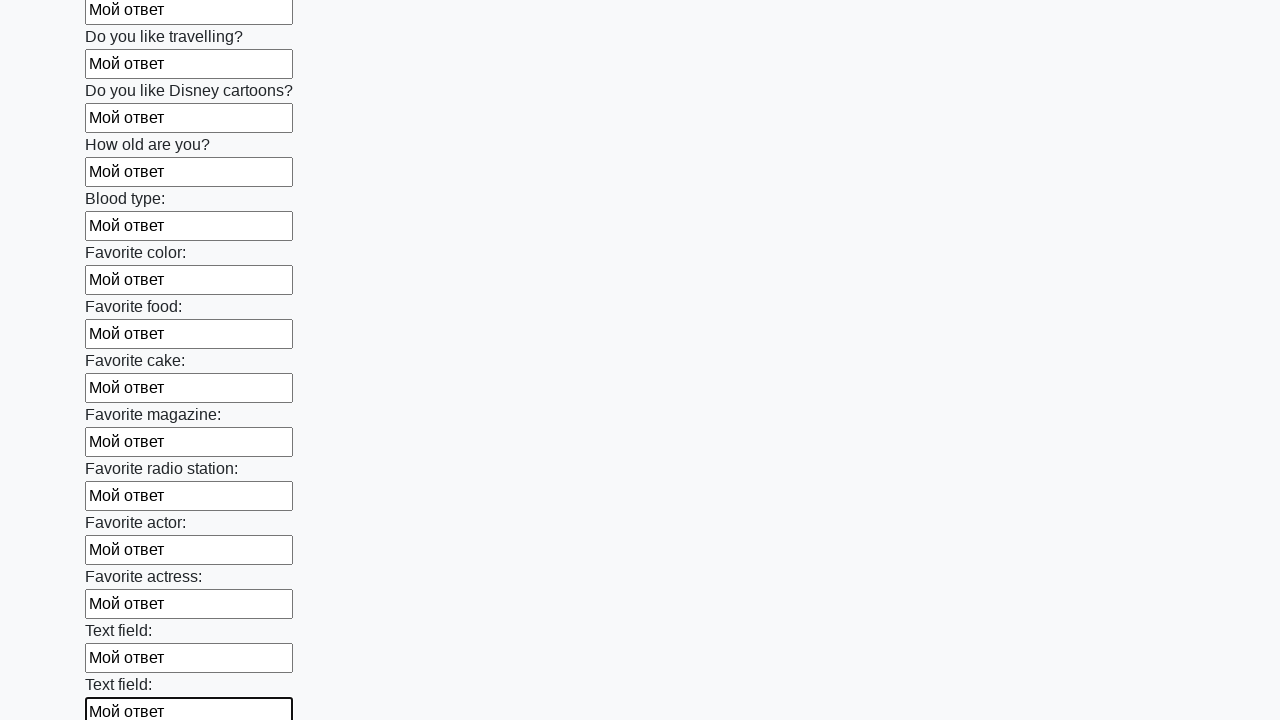

Filled input field with 'Мой ответ' on input >> nth=28
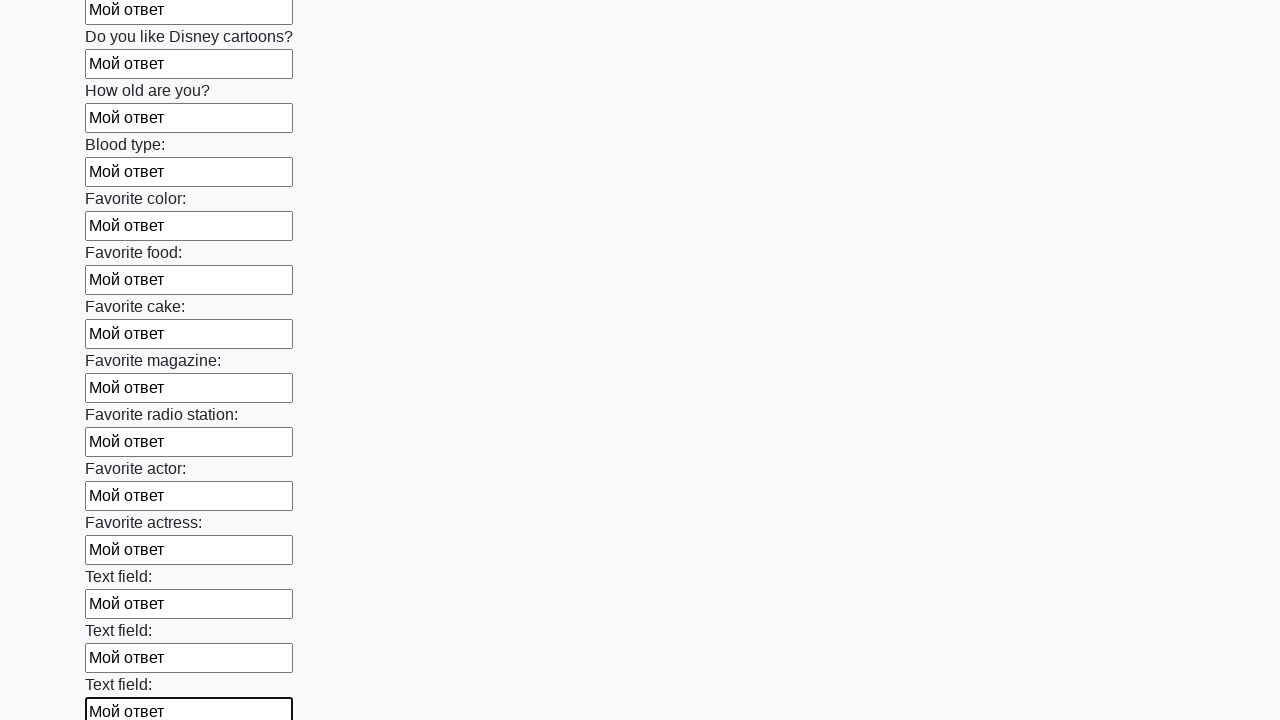

Filled input field with 'Мой ответ' on input >> nth=29
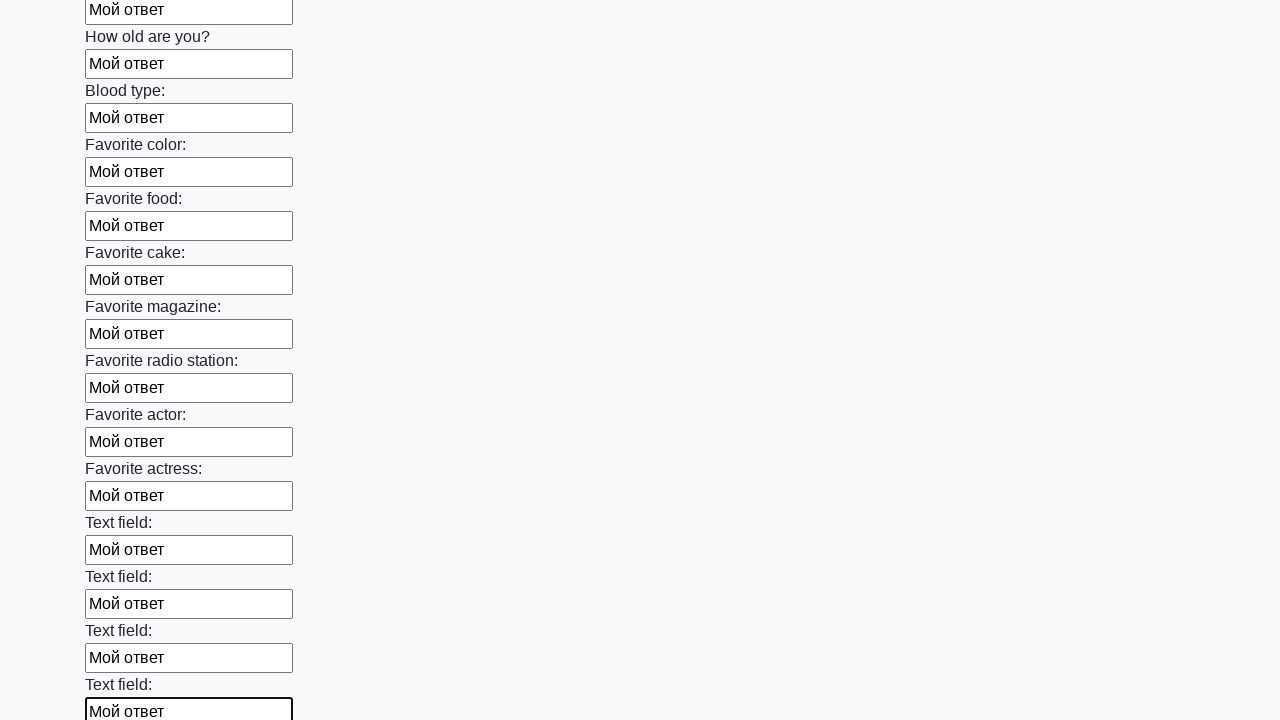

Filled input field with 'Мой ответ' on input >> nth=30
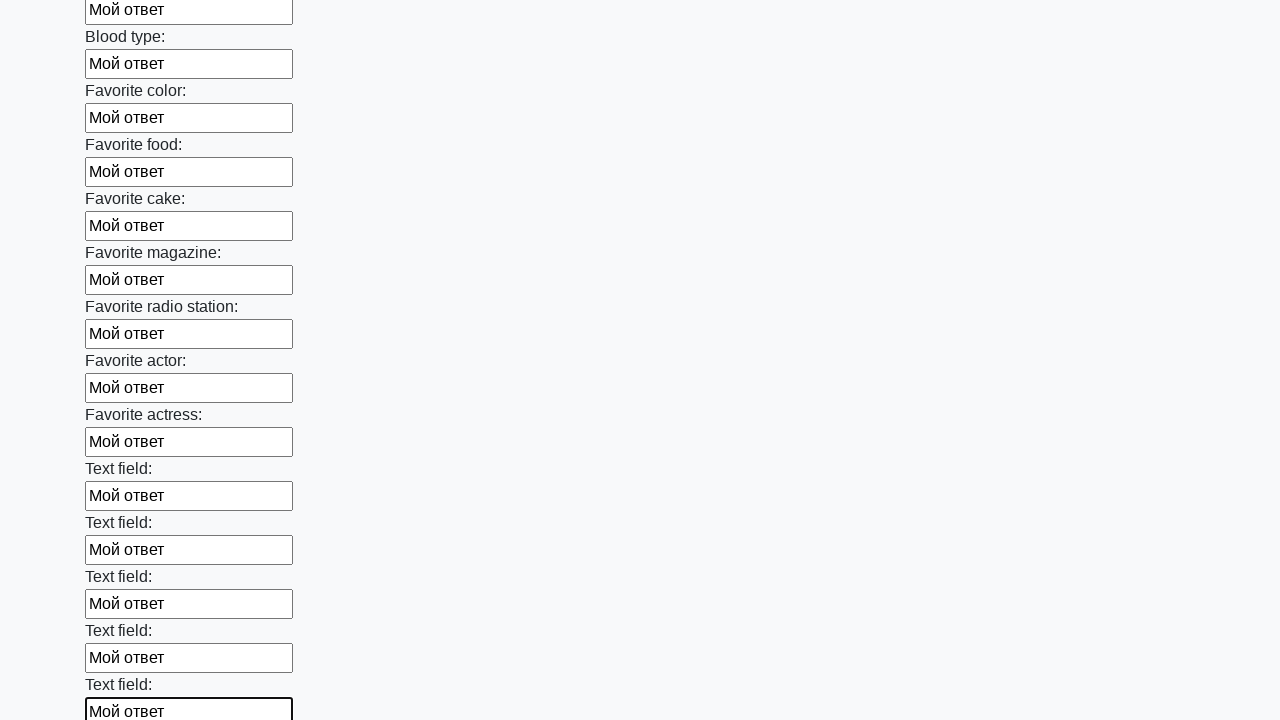

Filled input field with 'Мой ответ' on input >> nth=31
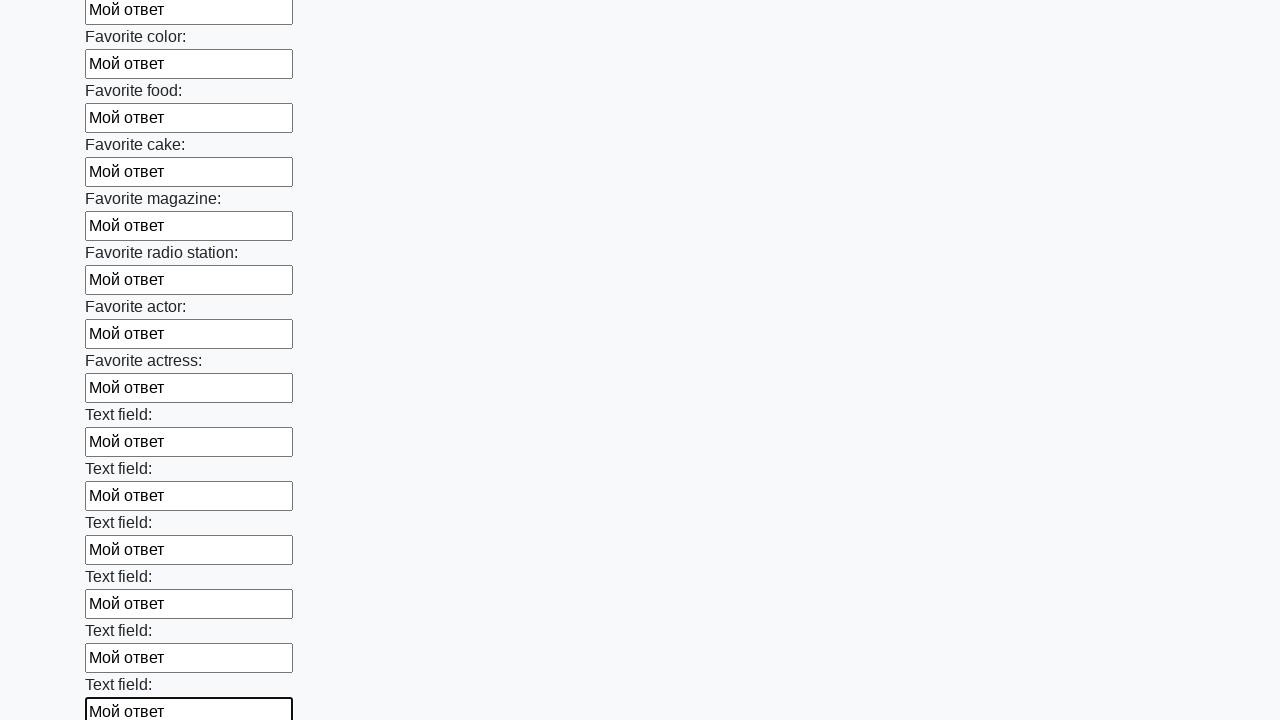

Filled input field with 'Мой ответ' on input >> nth=32
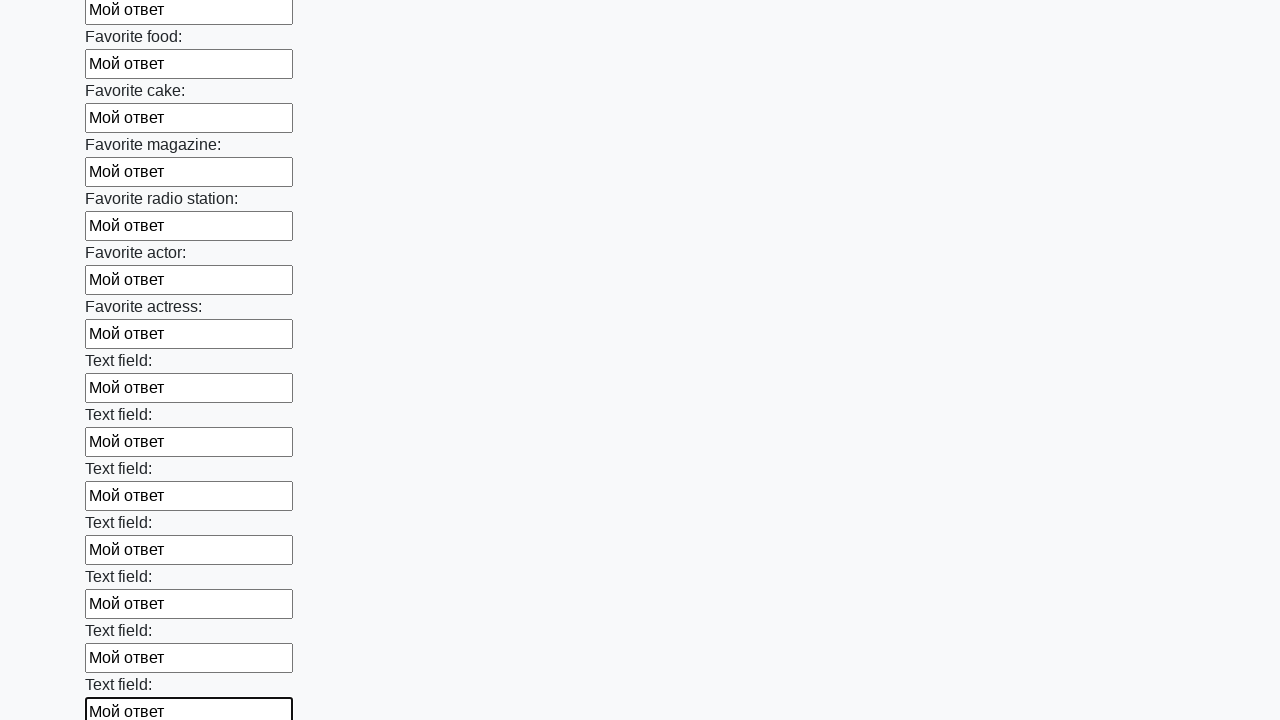

Filled input field with 'Мой ответ' on input >> nth=33
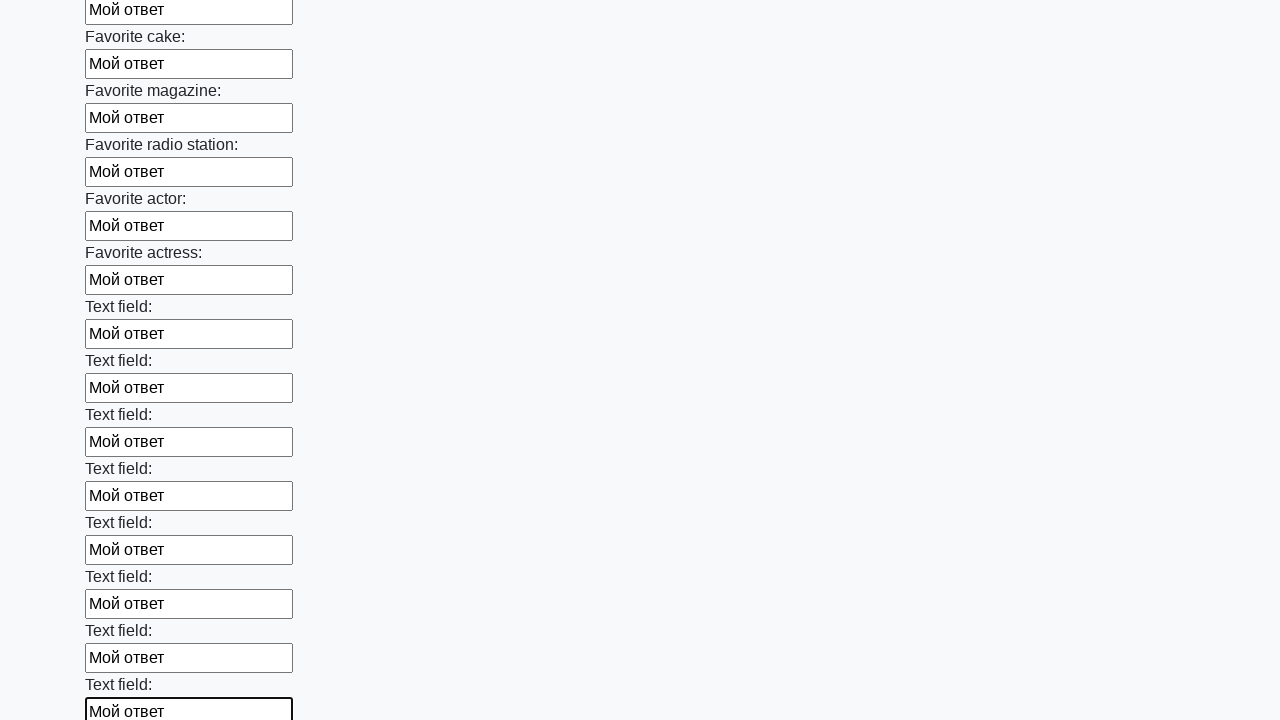

Filled input field with 'Мой ответ' on input >> nth=34
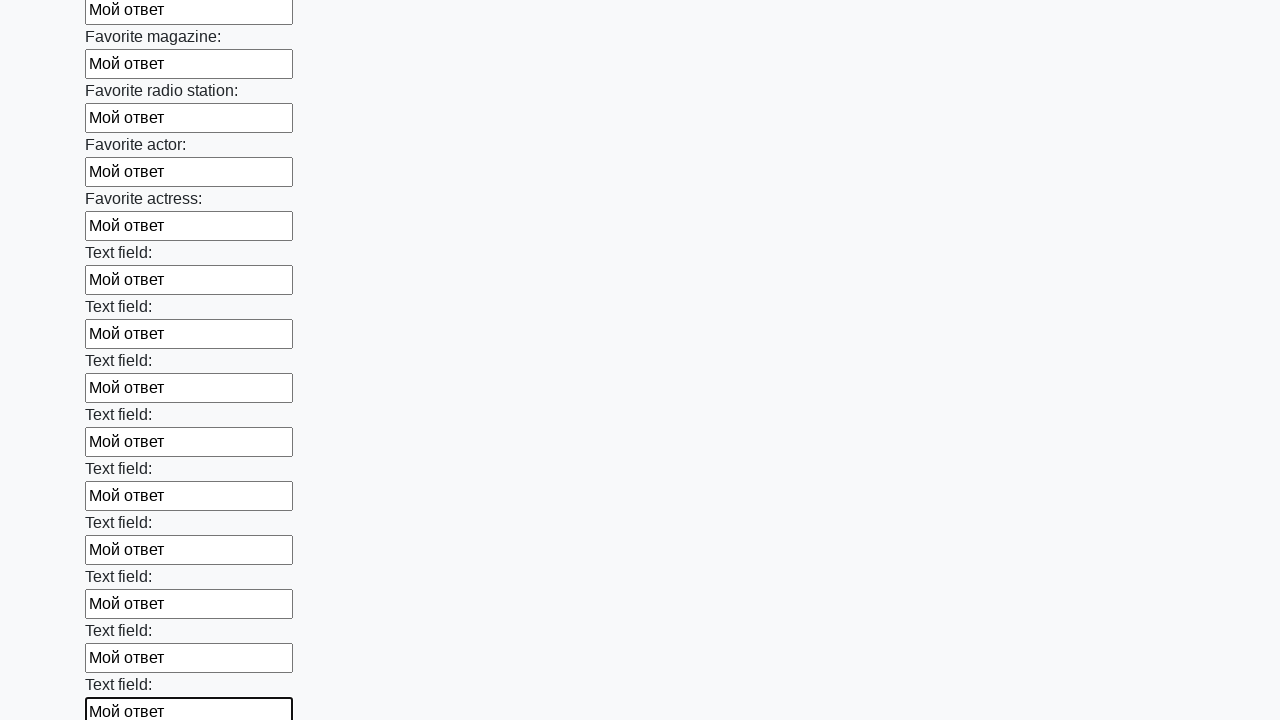

Filled input field with 'Мой ответ' on input >> nth=35
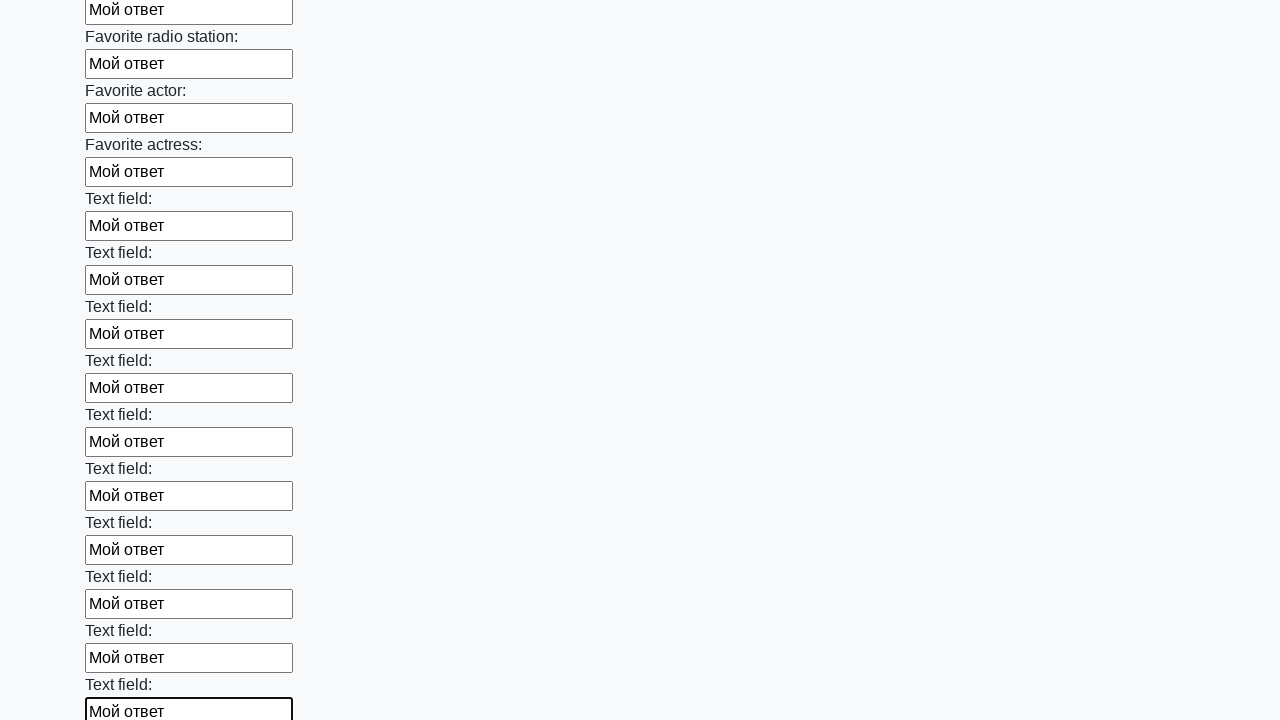

Filled input field with 'Мой ответ' on input >> nth=36
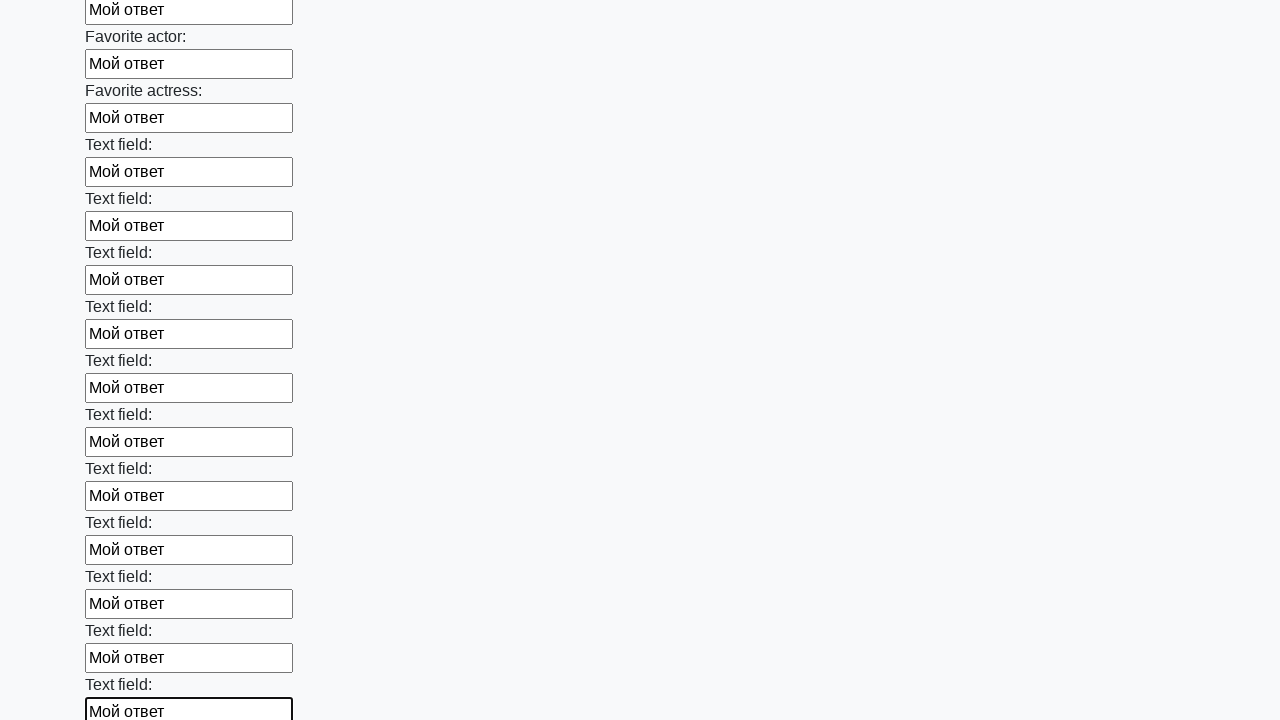

Filled input field with 'Мой ответ' on input >> nth=37
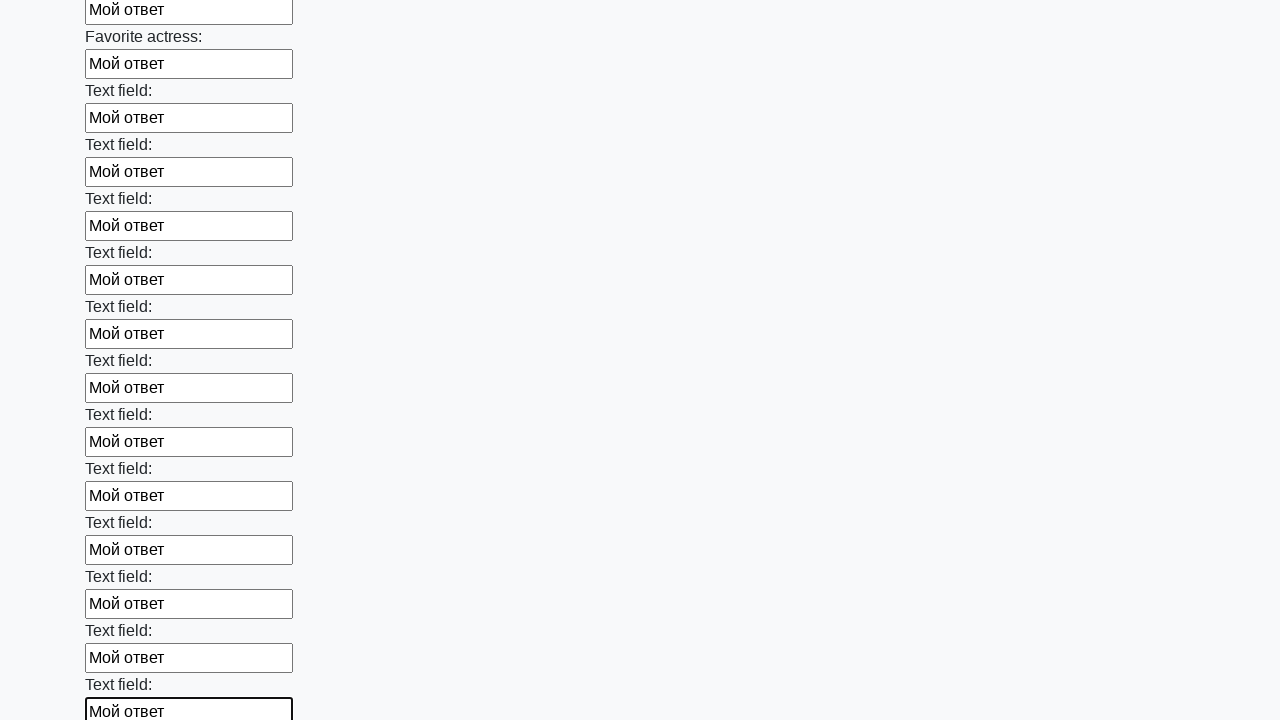

Filled input field with 'Мой ответ' on input >> nth=38
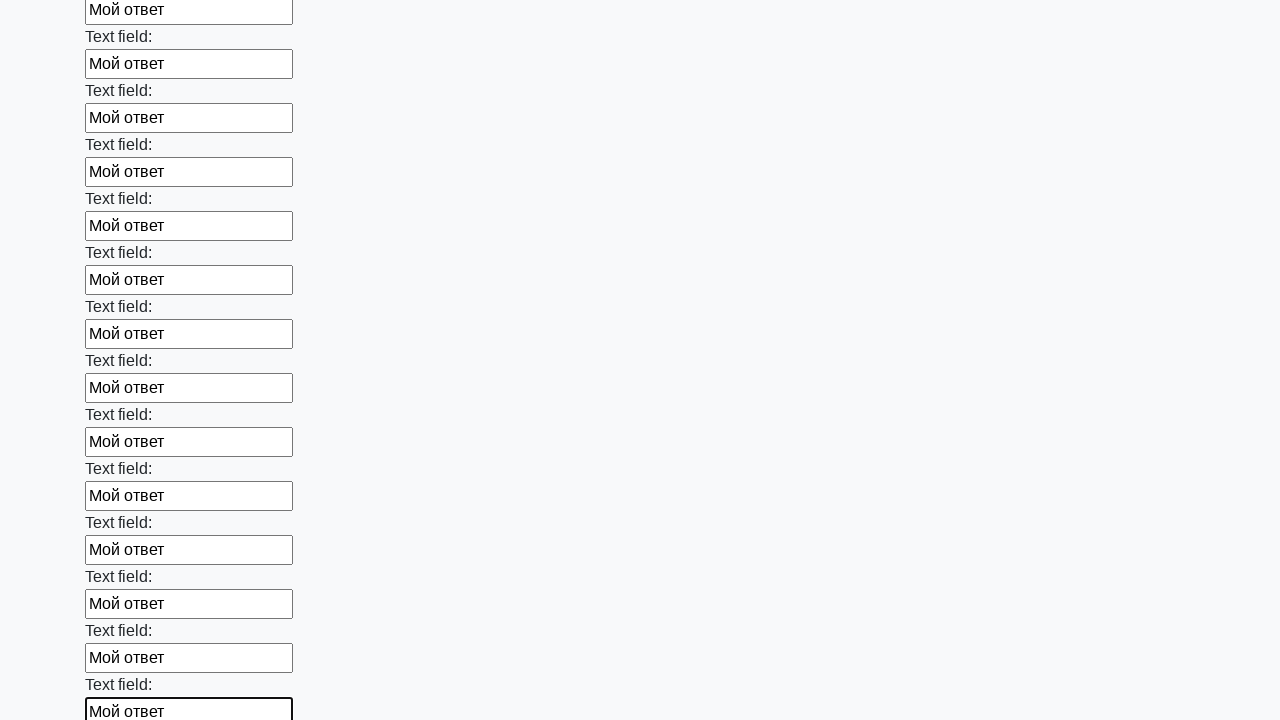

Filled input field with 'Мой ответ' on input >> nth=39
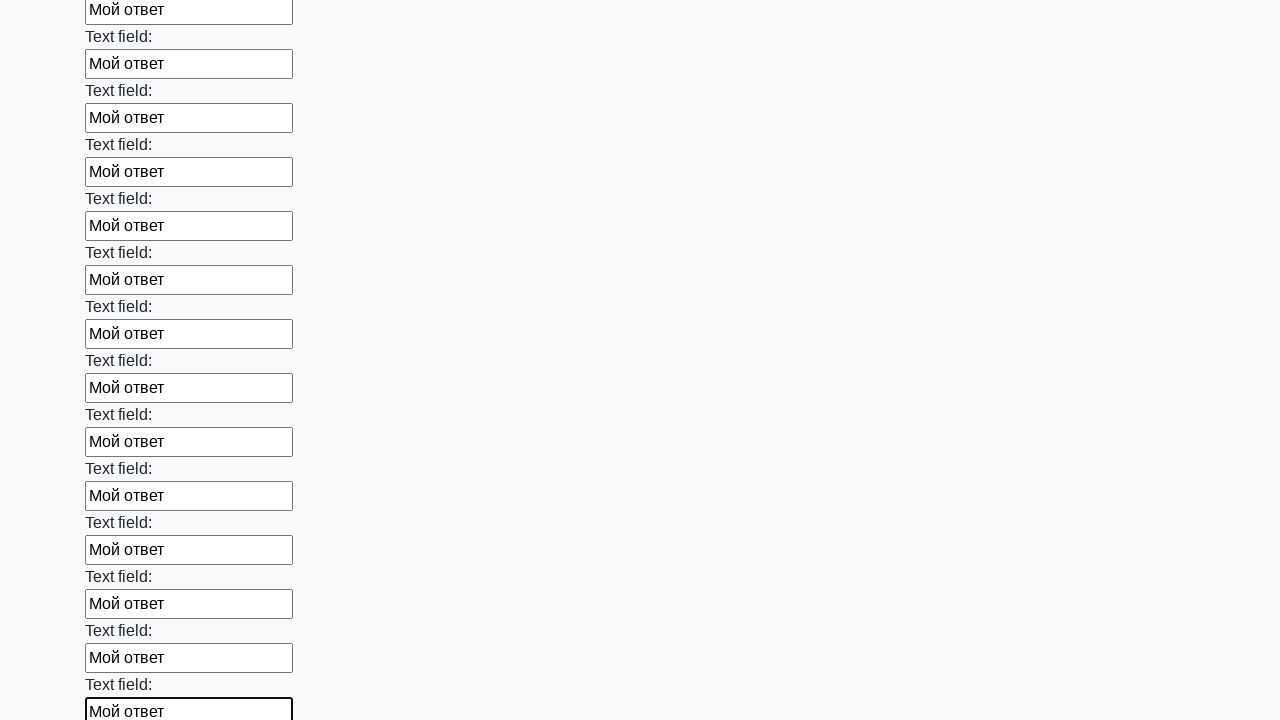

Filled input field with 'Мой ответ' on input >> nth=40
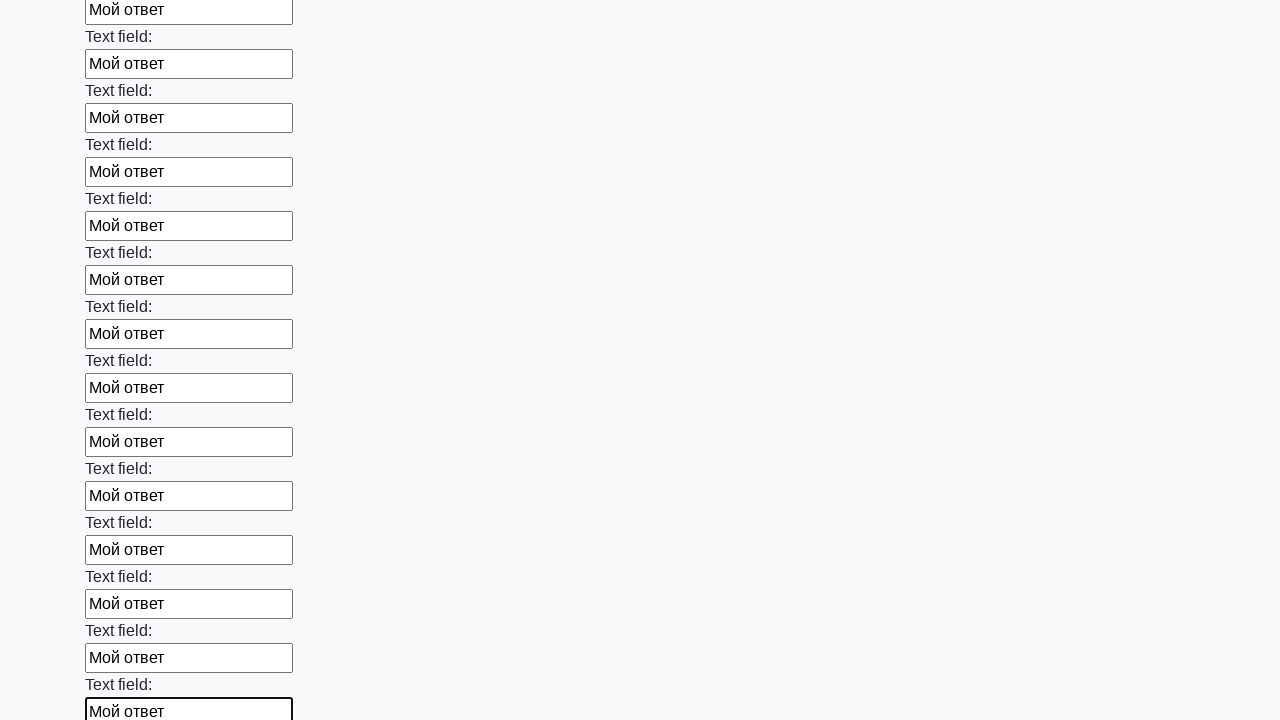

Filled input field with 'Мой ответ' on input >> nth=41
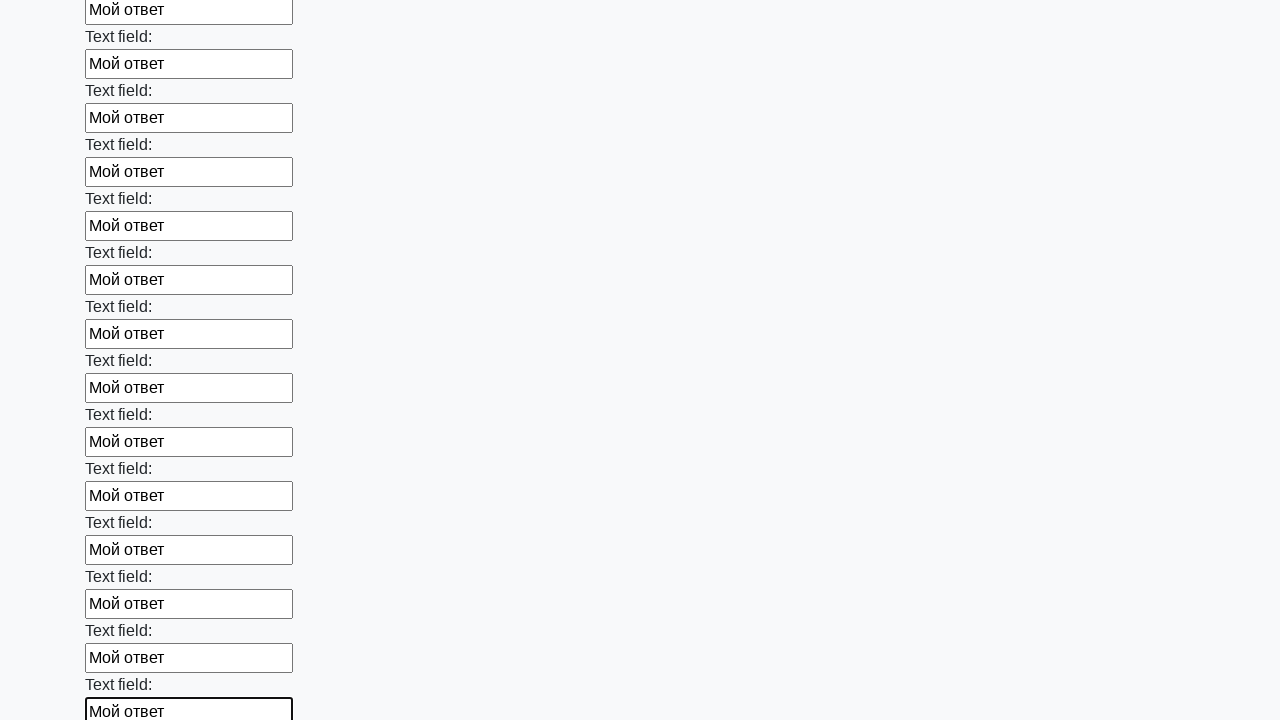

Filled input field with 'Мой ответ' on input >> nth=42
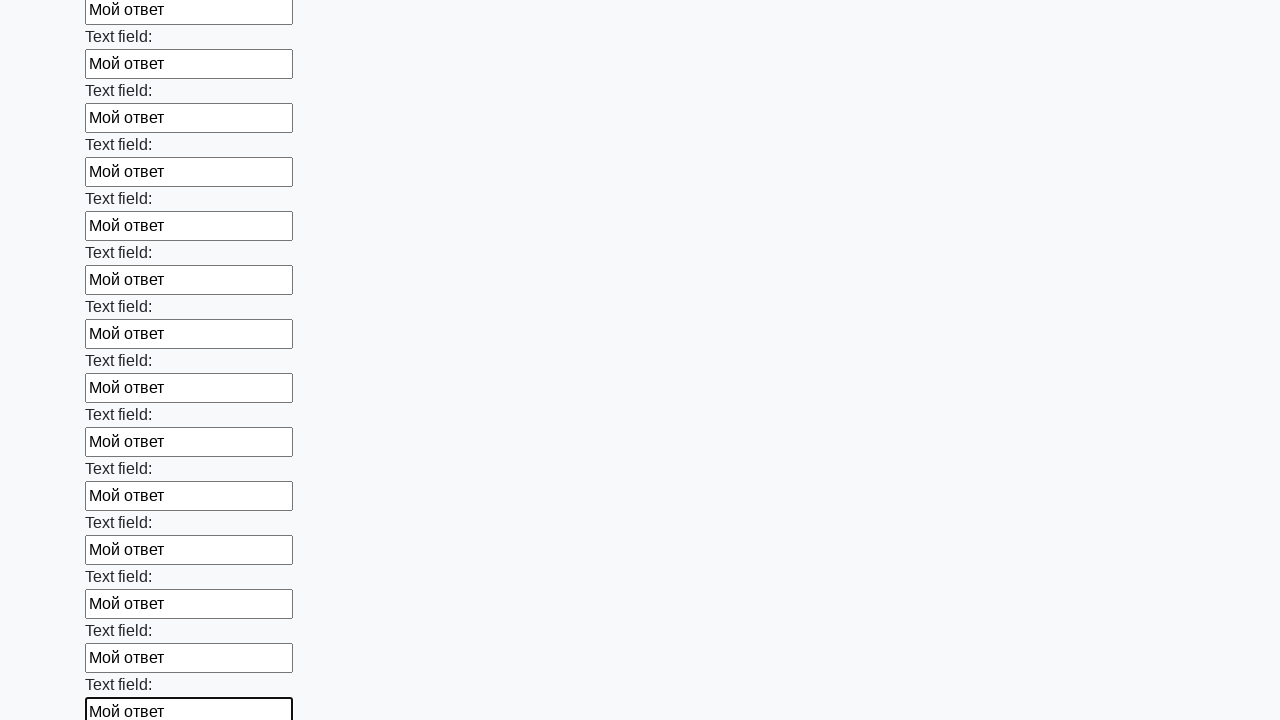

Filled input field with 'Мой ответ' on input >> nth=43
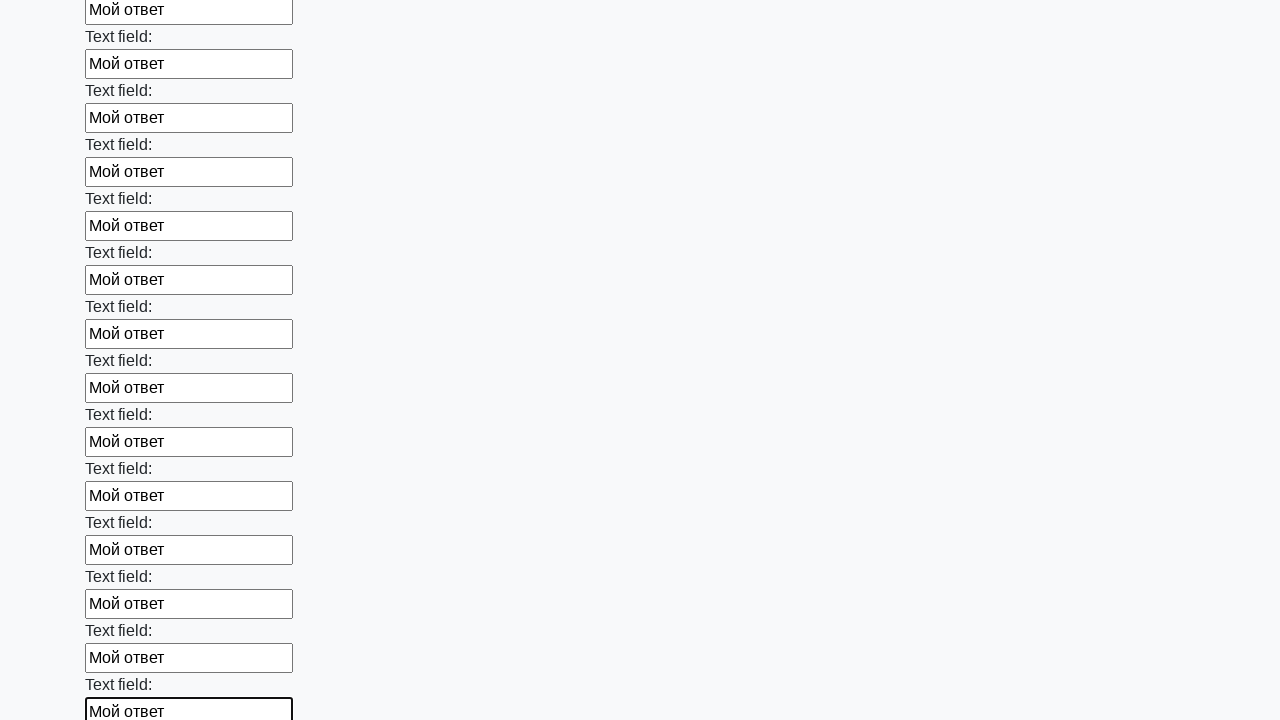

Filled input field with 'Мой ответ' on input >> nth=44
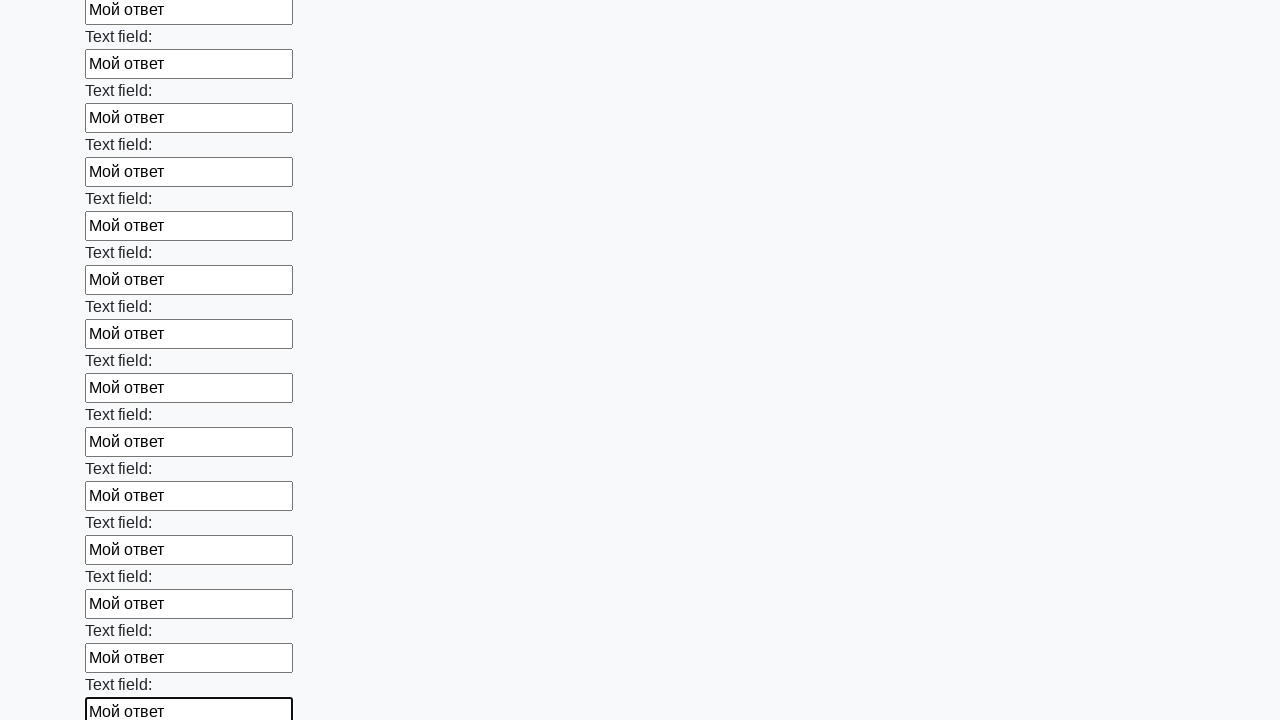

Filled input field with 'Мой ответ' on input >> nth=45
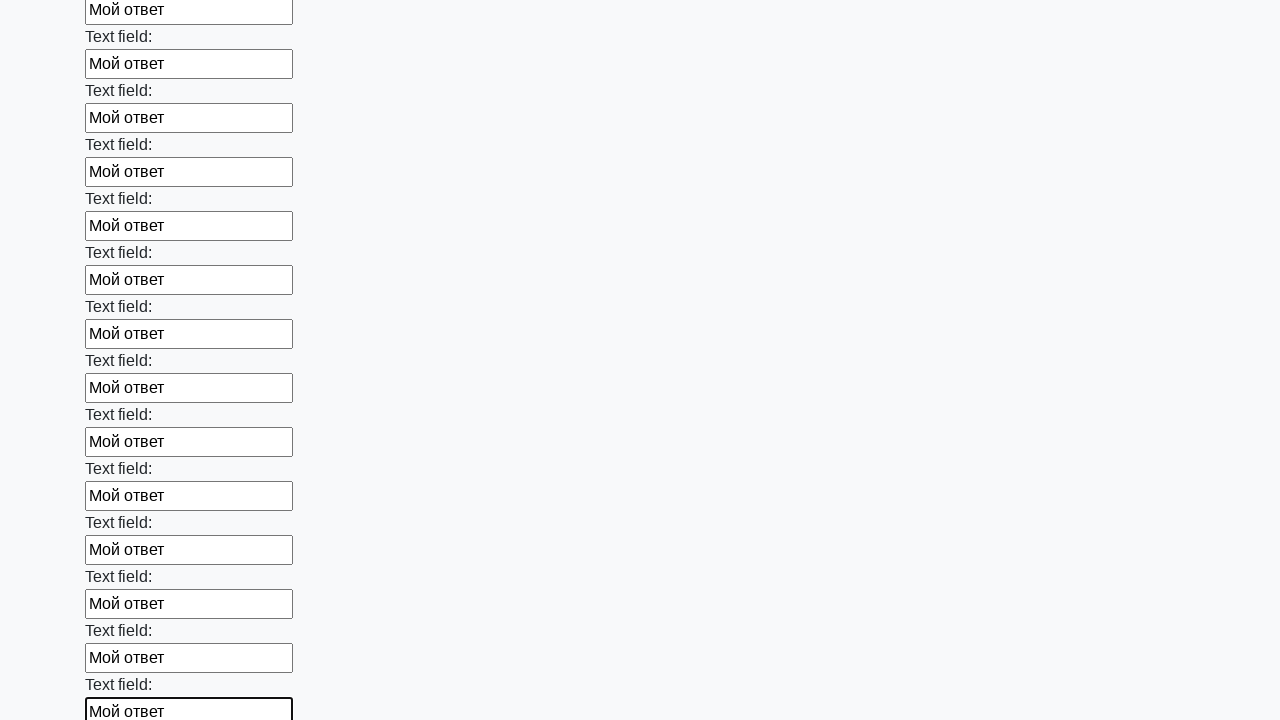

Filled input field with 'Мой ответ' on input >> nth=46
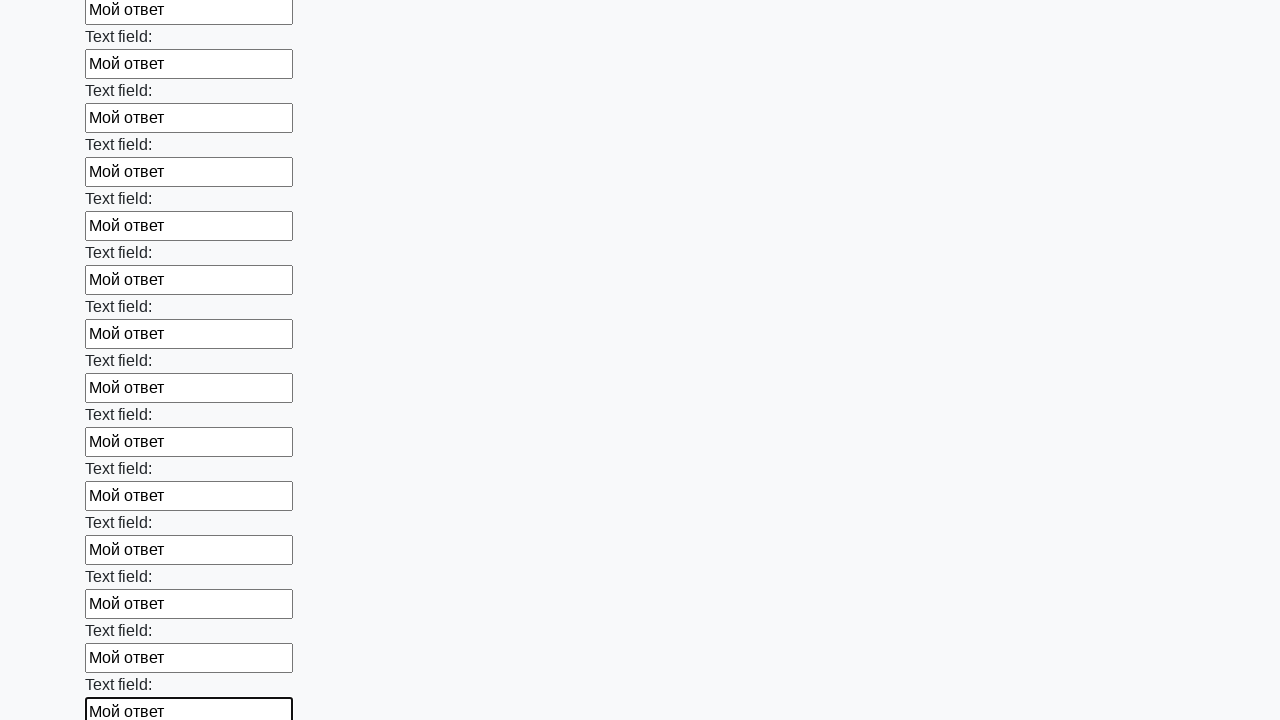

Filled input field with 'Мой ответ' on input >> nth=47
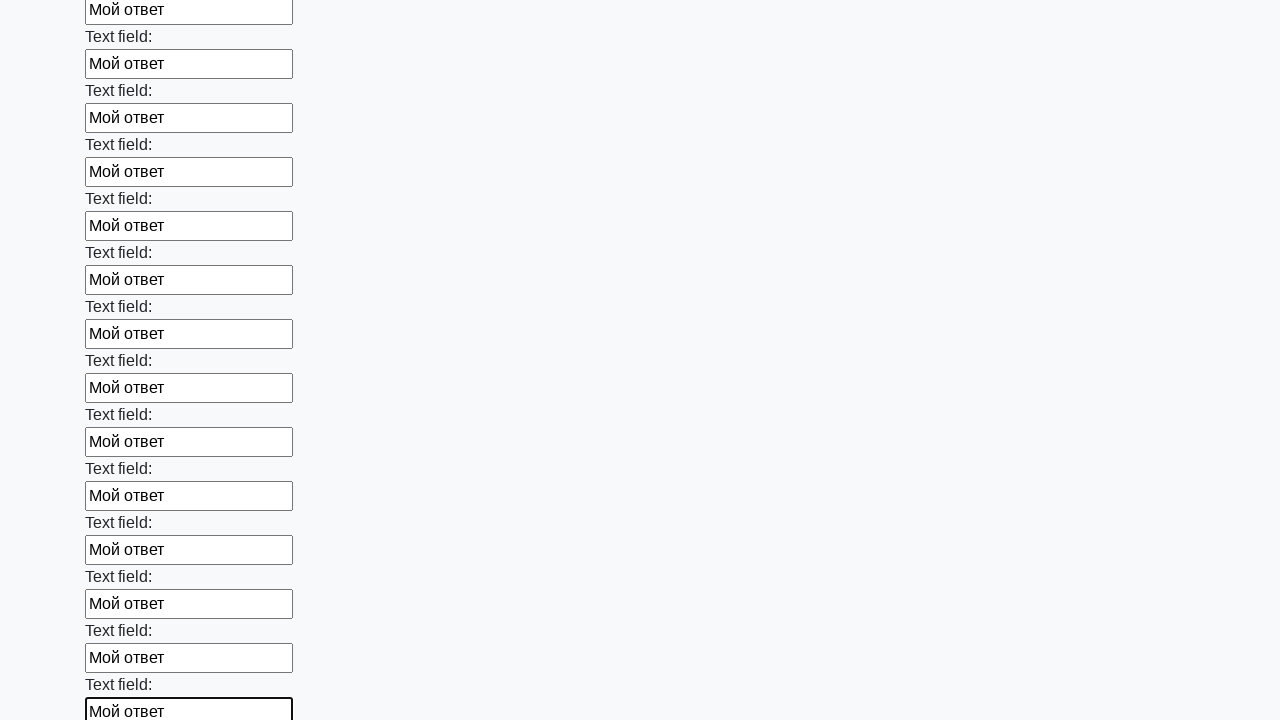

Filled input field with 'Мой ответ' on input >> nth=48
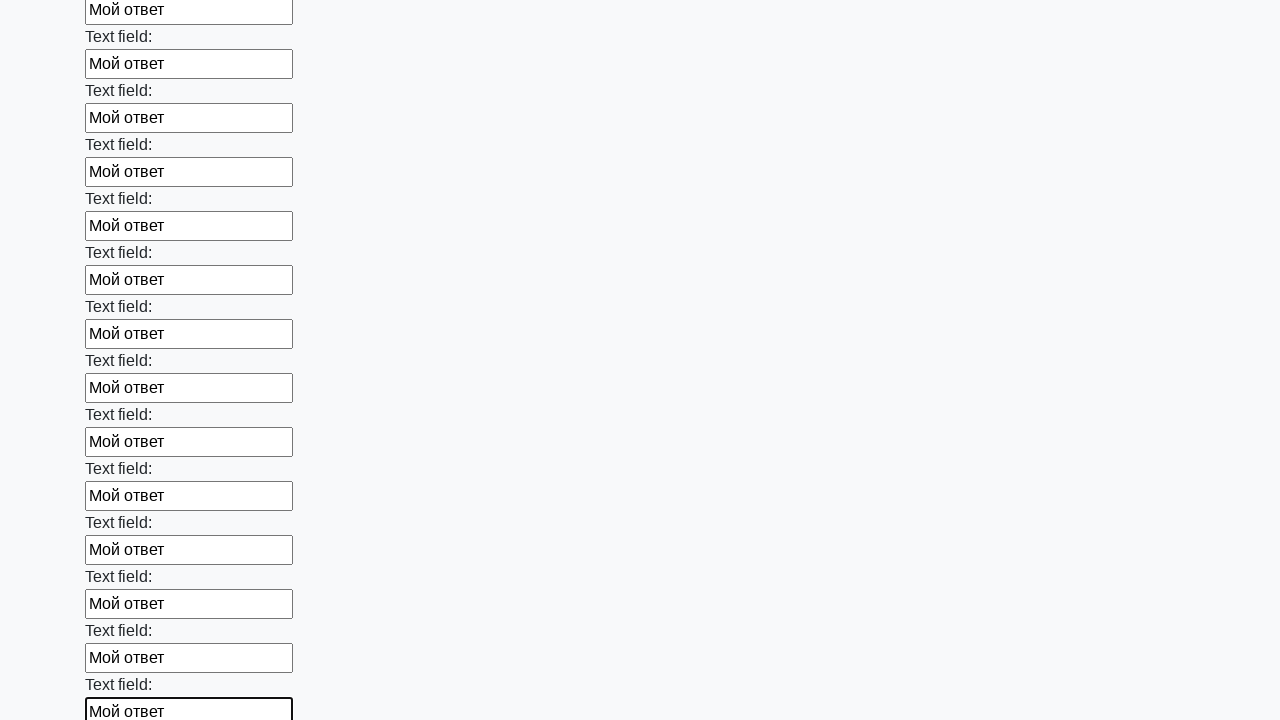

Filled input field with 'Мой ответ' on input >> nth=49
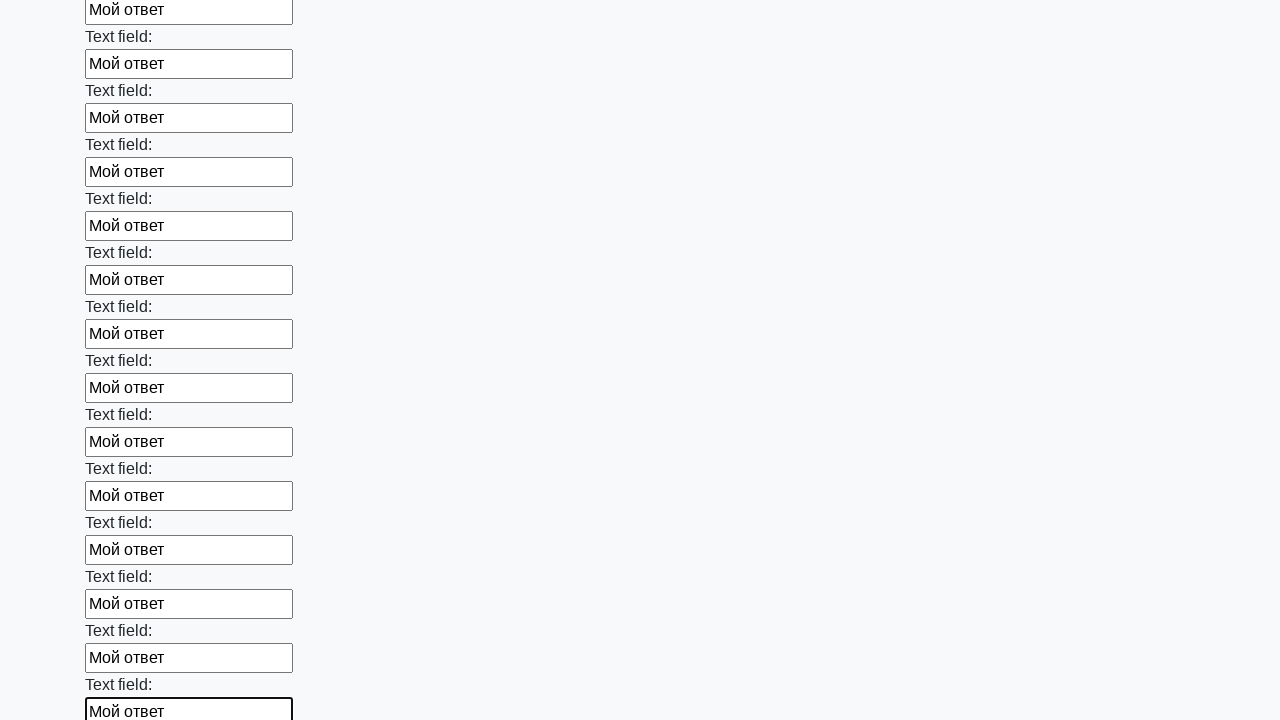

Filled input field with 'Мой ответ' on input >> nth=50
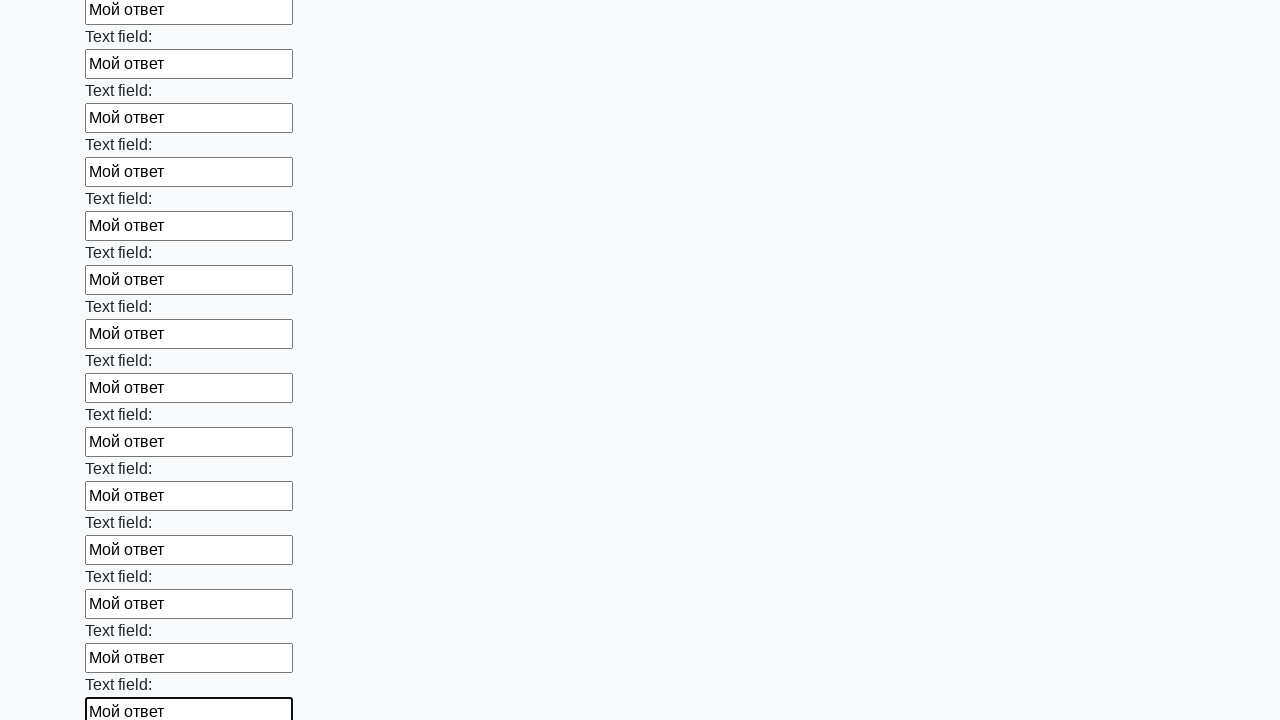

Filled input field with 'Мой ответ' on input >> nth=51
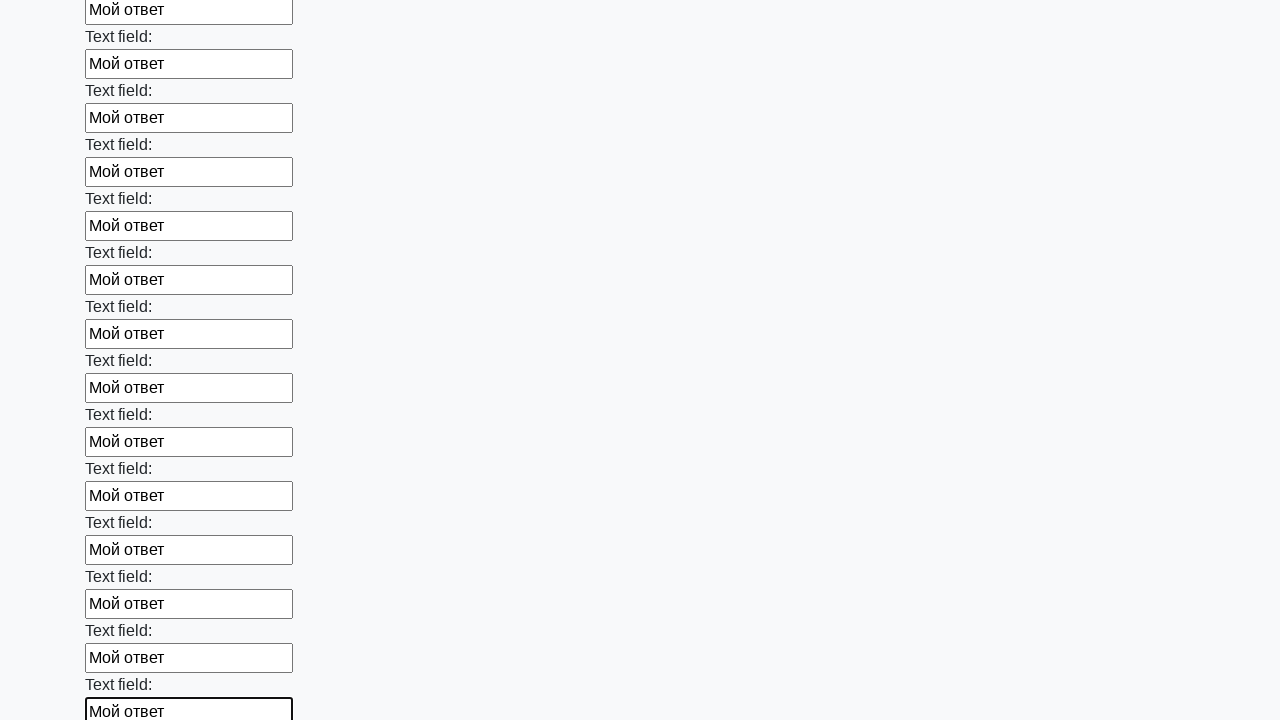

Filled input field with 'Мой ответ' on input >> nth=52
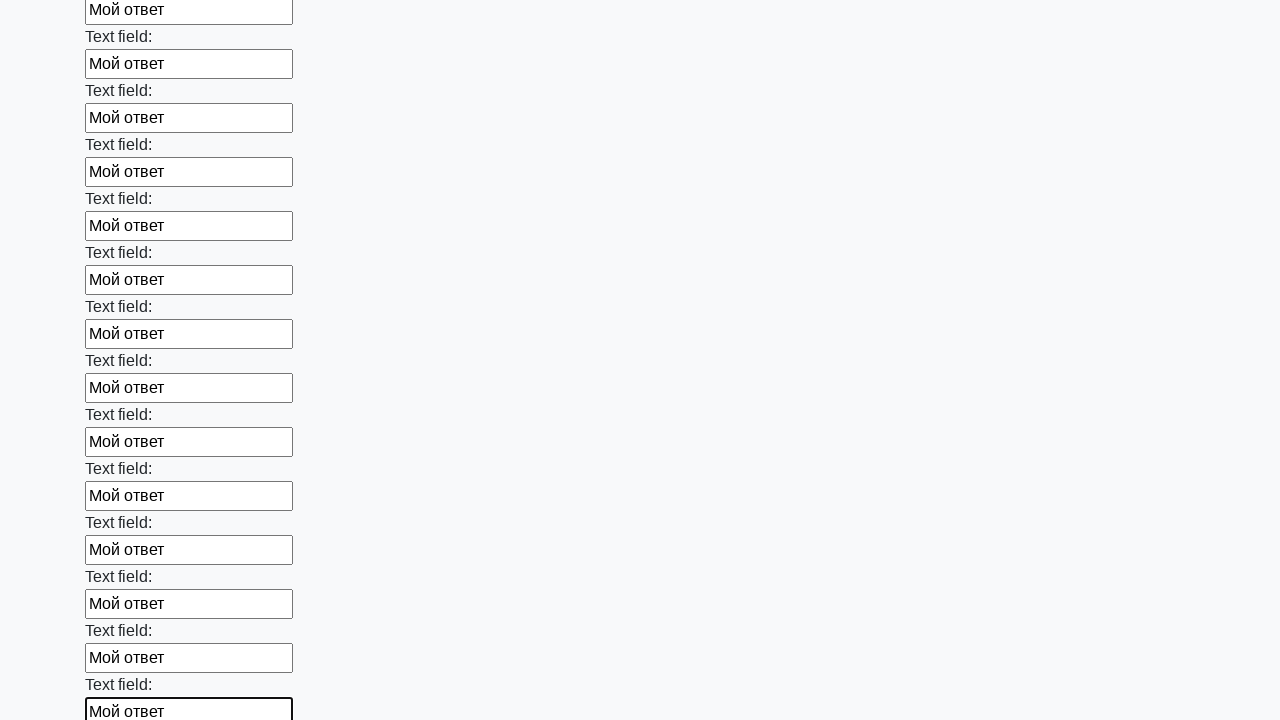

Filled input field with 'Мой ответ' on input >> nth=53
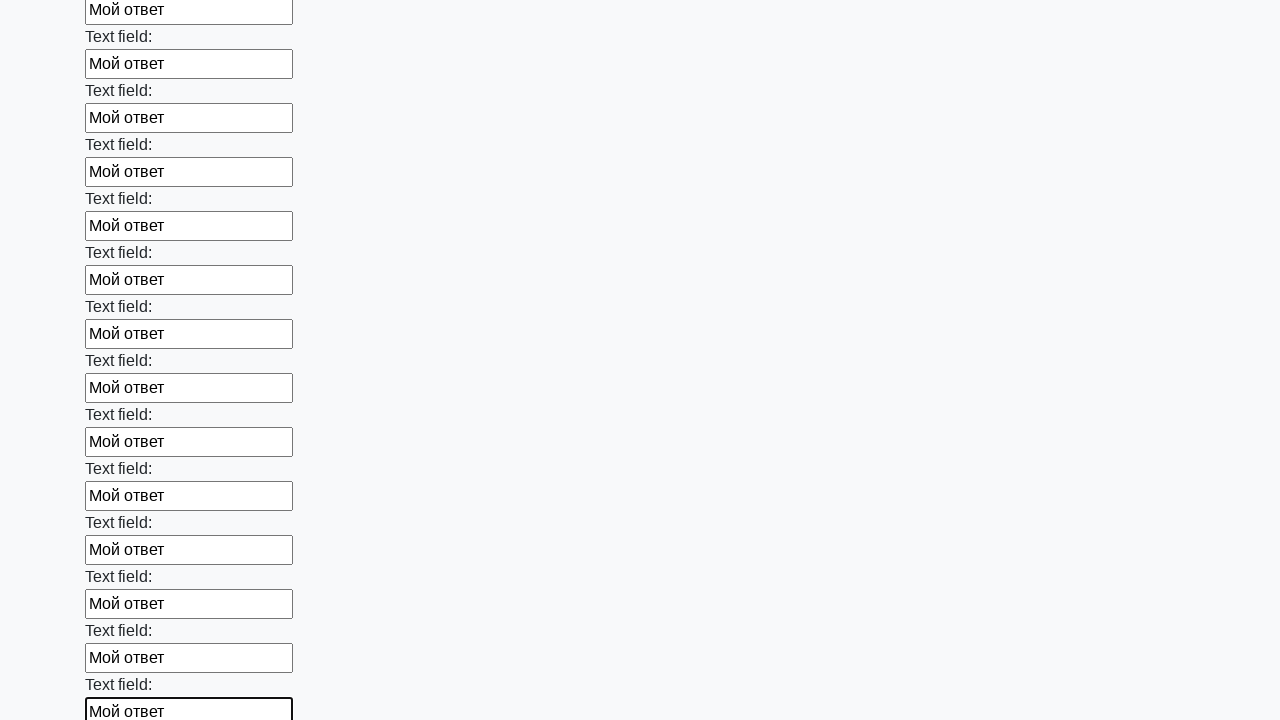

Filled input field with 'Мой ответ' on input >> nth=54
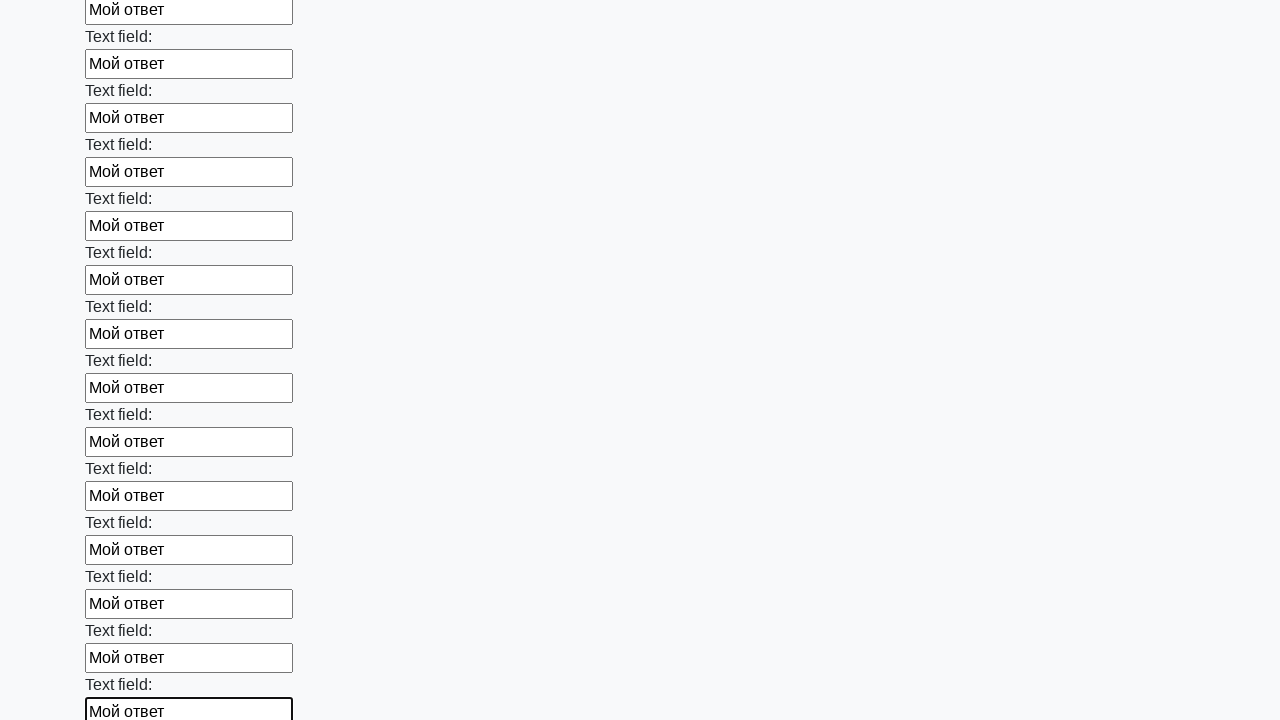

Filled input field with 'Мой ответ' on input >> nth=55
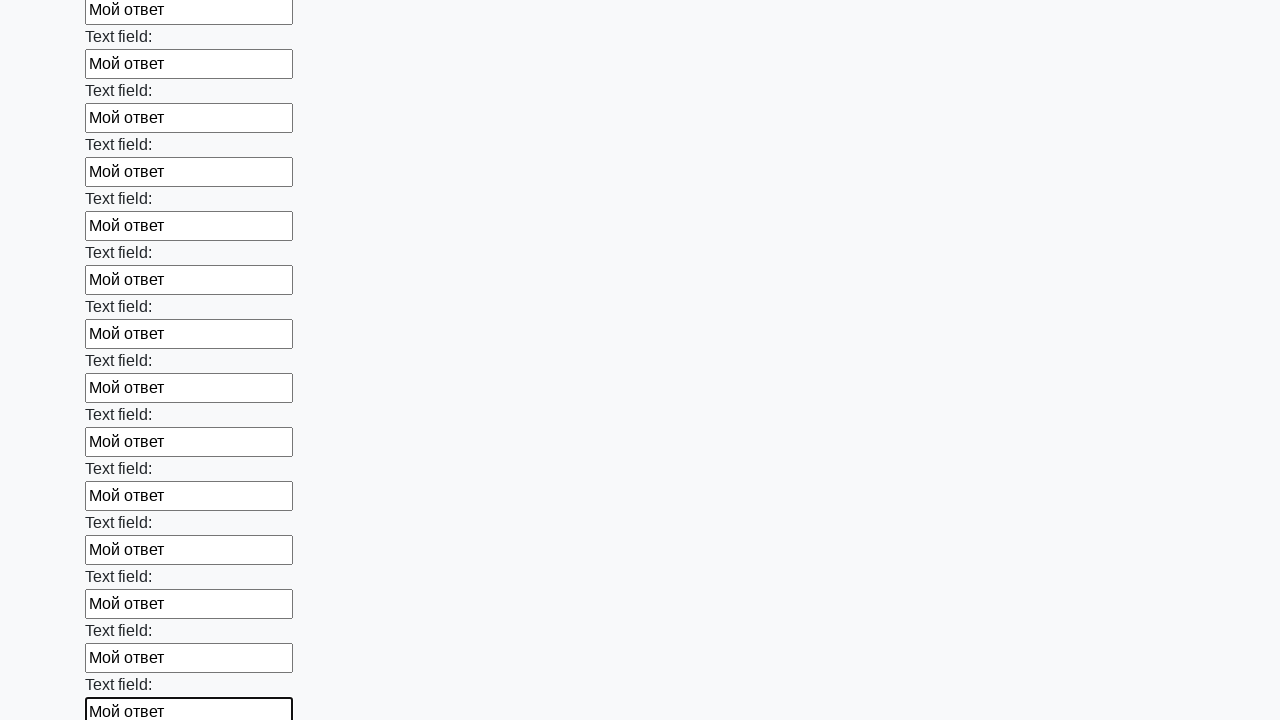

Filled input field with 'Мой ответ' on input >> nth=56
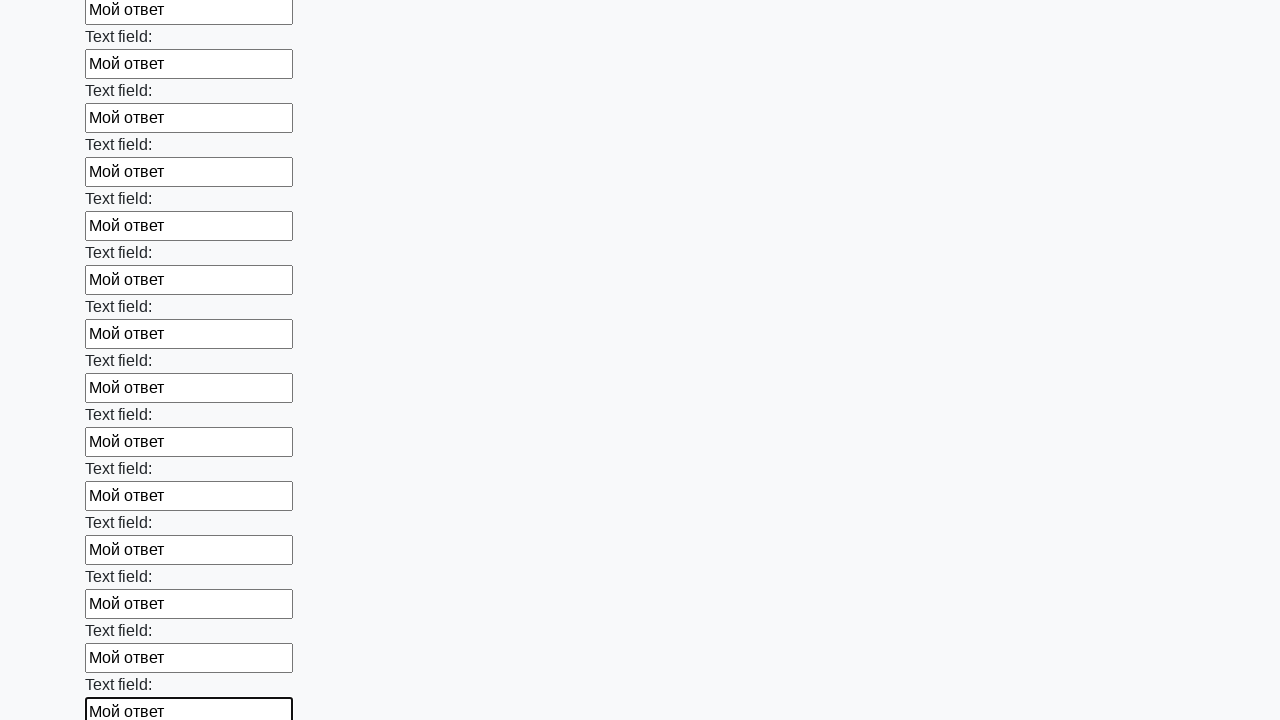

Filled input field with 'Мой ответ' on input >> nth=57
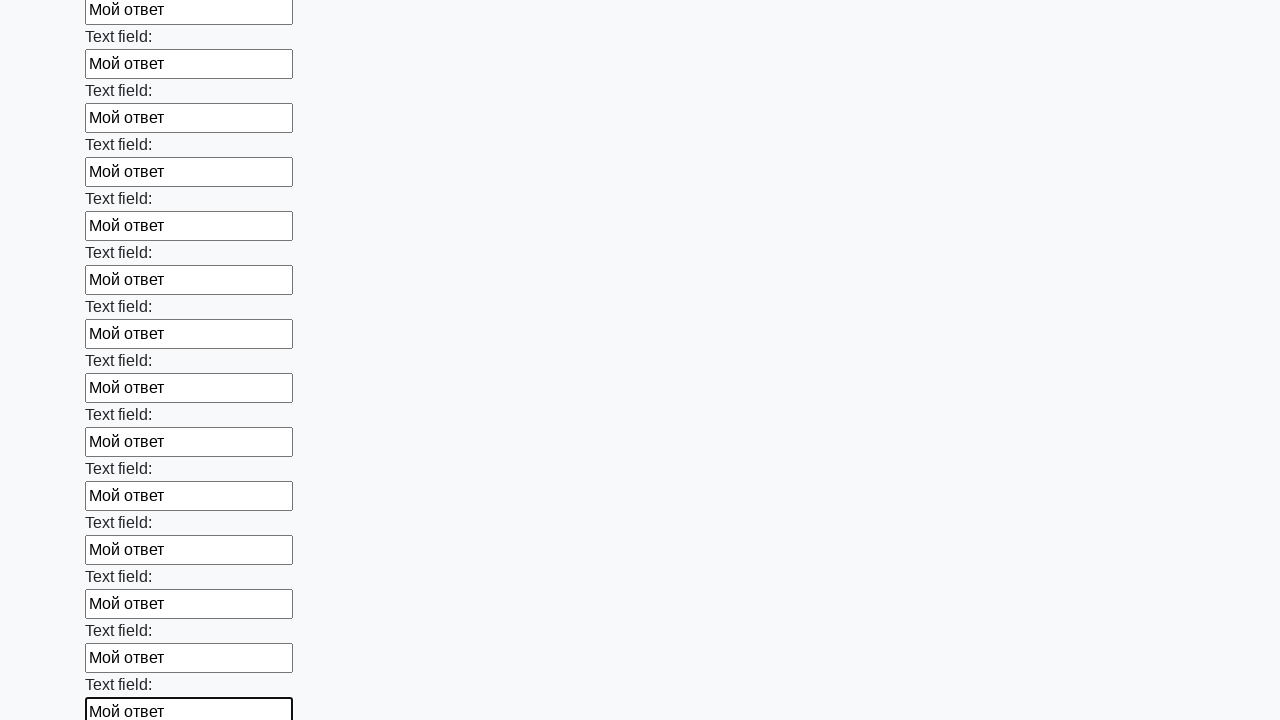

Filled input field with 'Мой ответ' on input >> nth=58
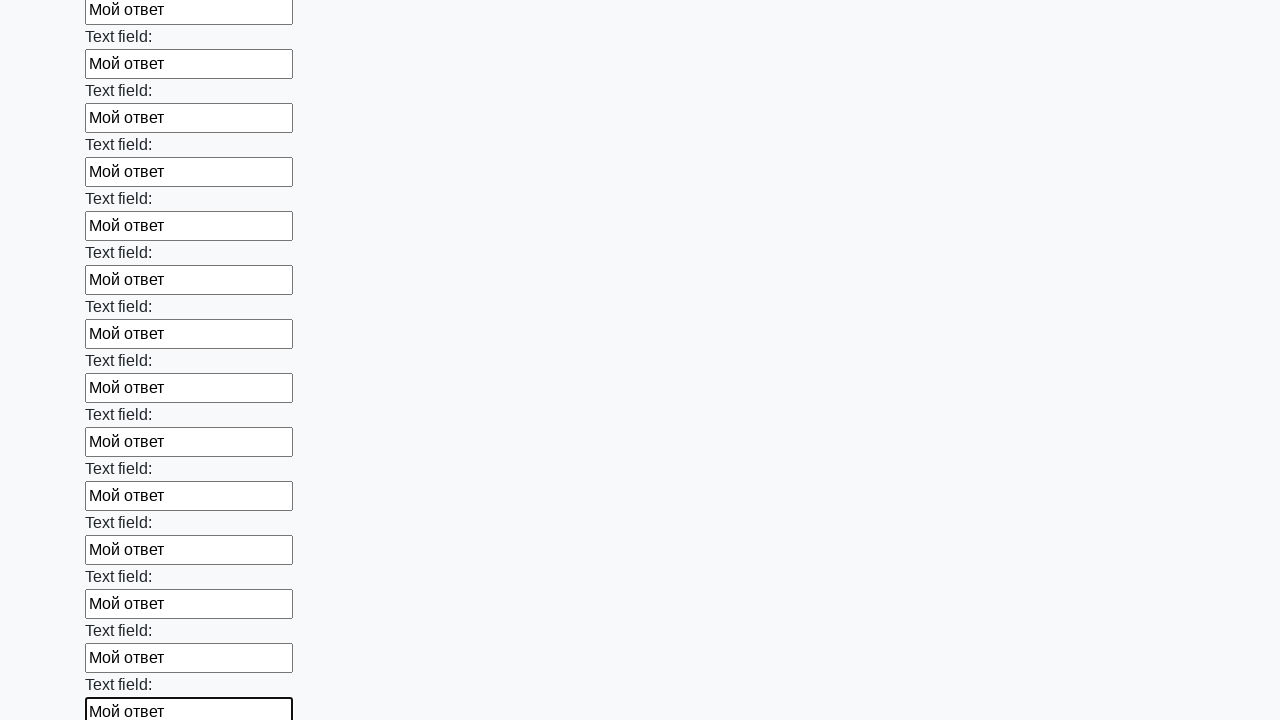

Filled input field with 'Мой ответ' on input >> nth=59
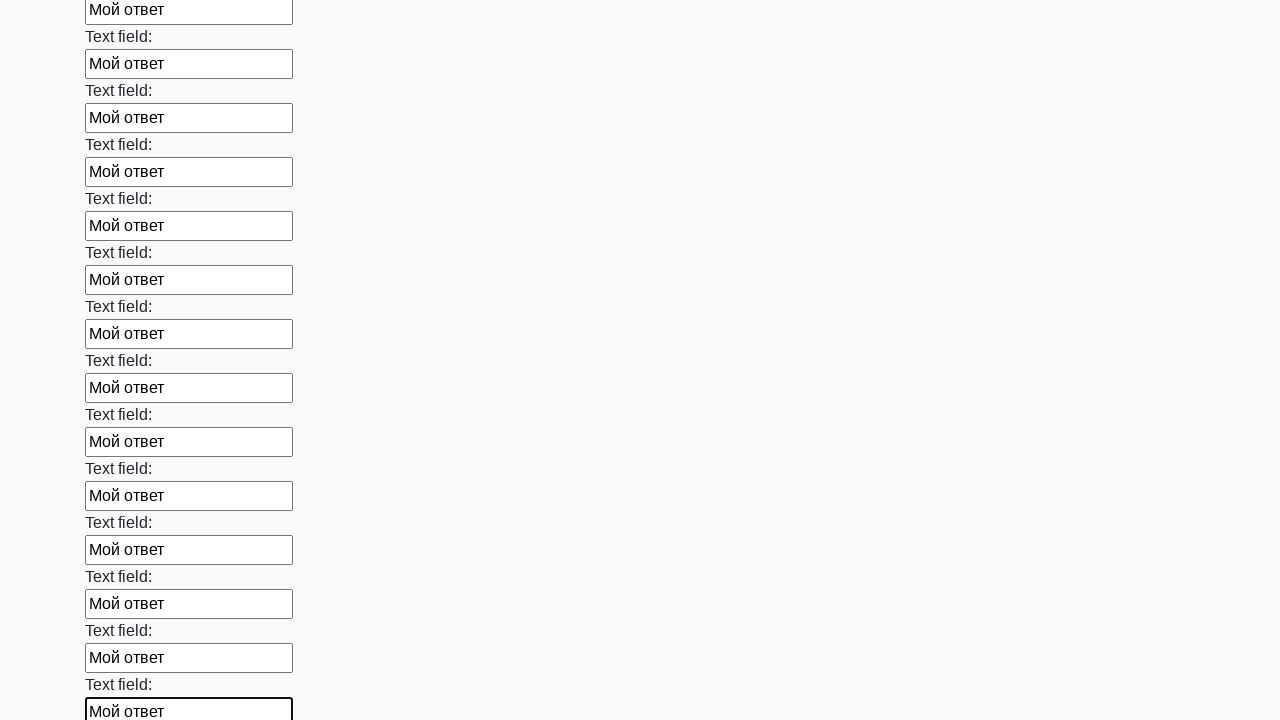

Filled input field with 'Мой ответ' on input >> nth=60
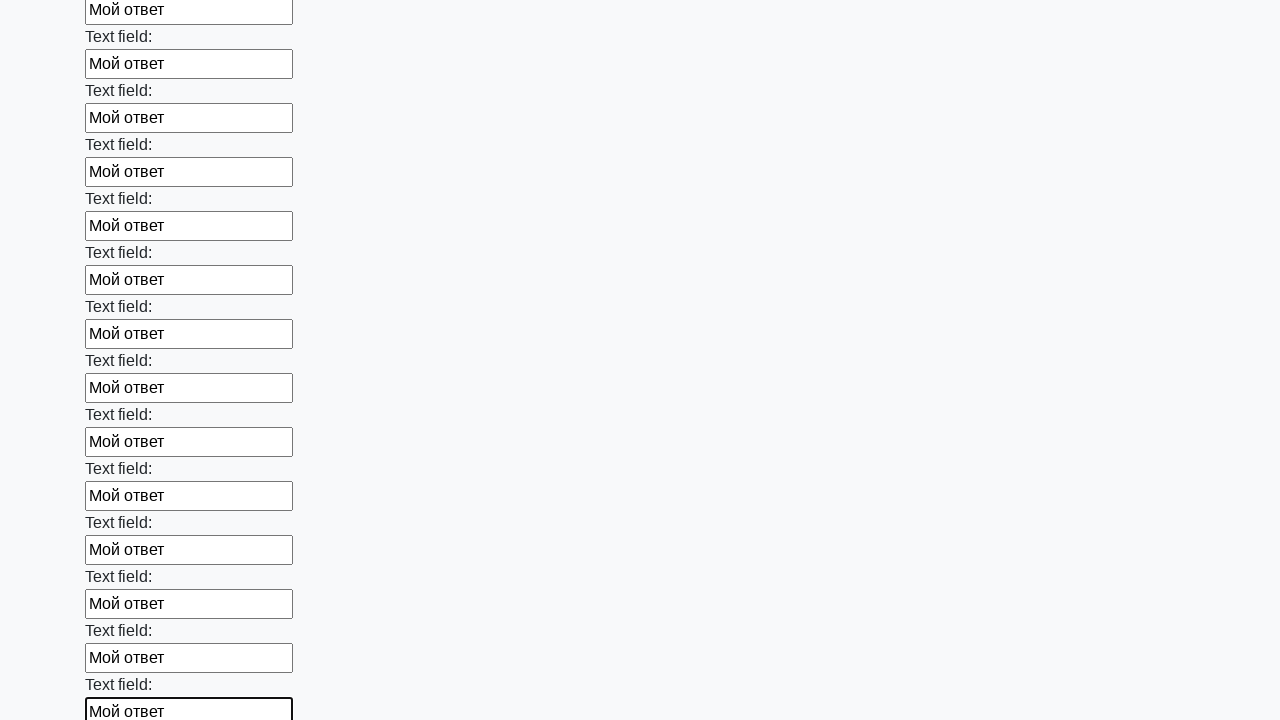

Filled input field with 'Мой ответ' on input >> nth=61
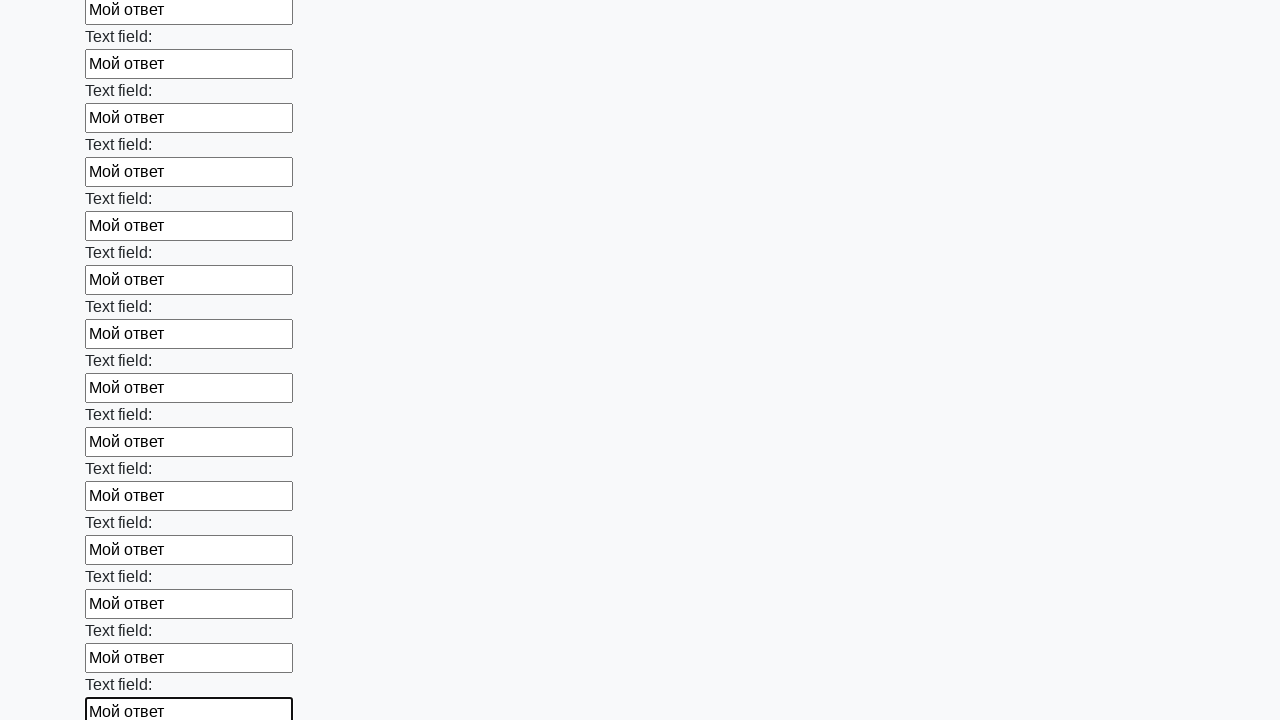

Filled input field with 'Мой ответ' on input >> nth=62
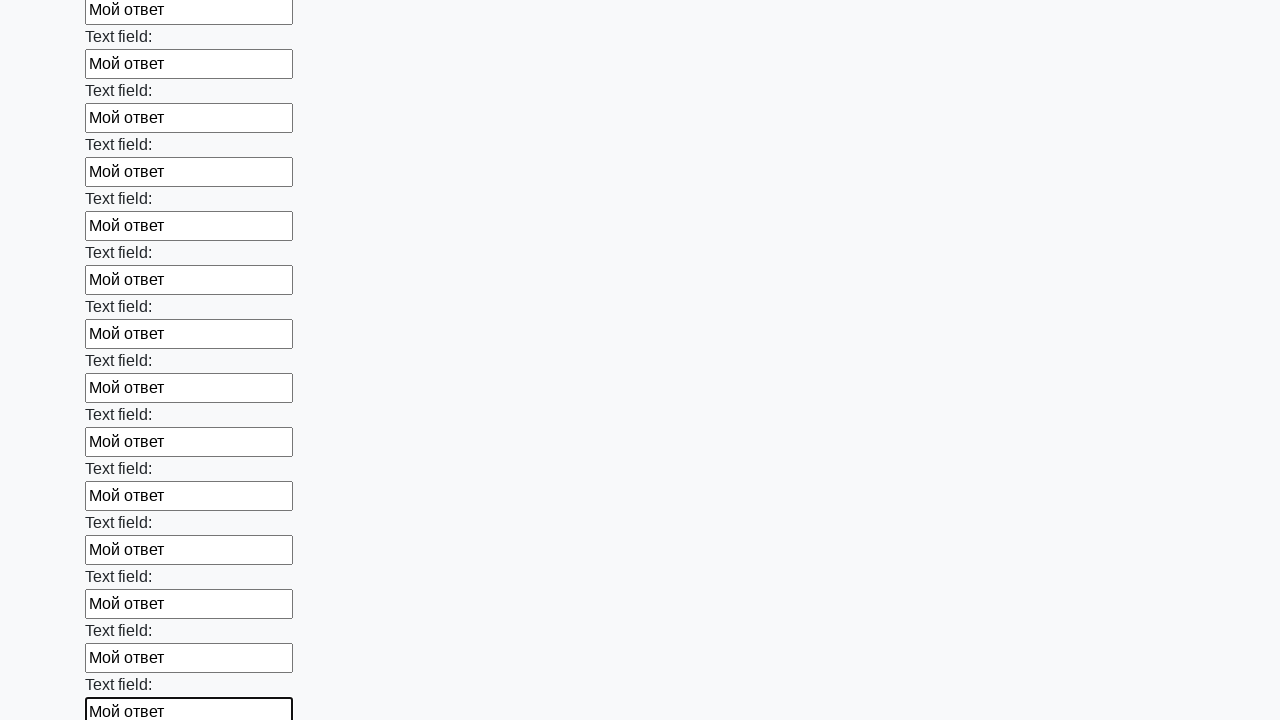

Filled input field with 'Мой ответ' on input >> nth=63
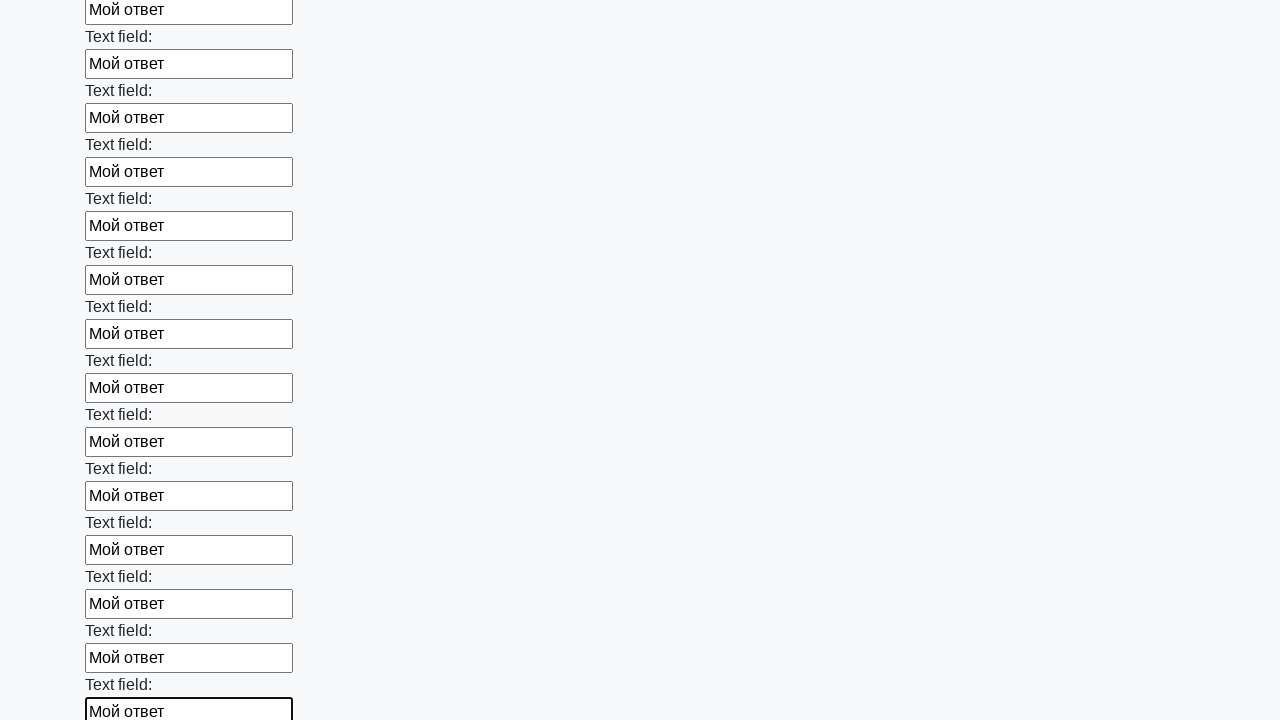

Filled input field with 'Мой ответ' on input >> nth=64
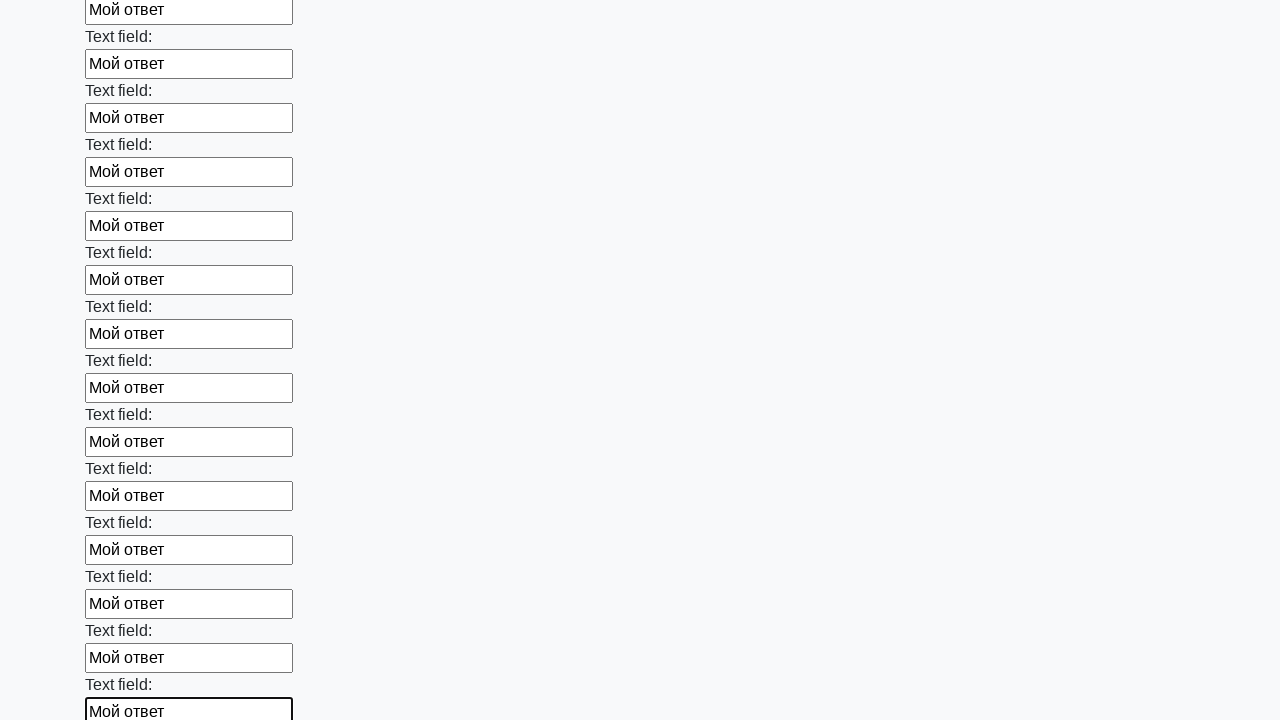

Filled input field with 'Мой ответ' on input >> nth=65
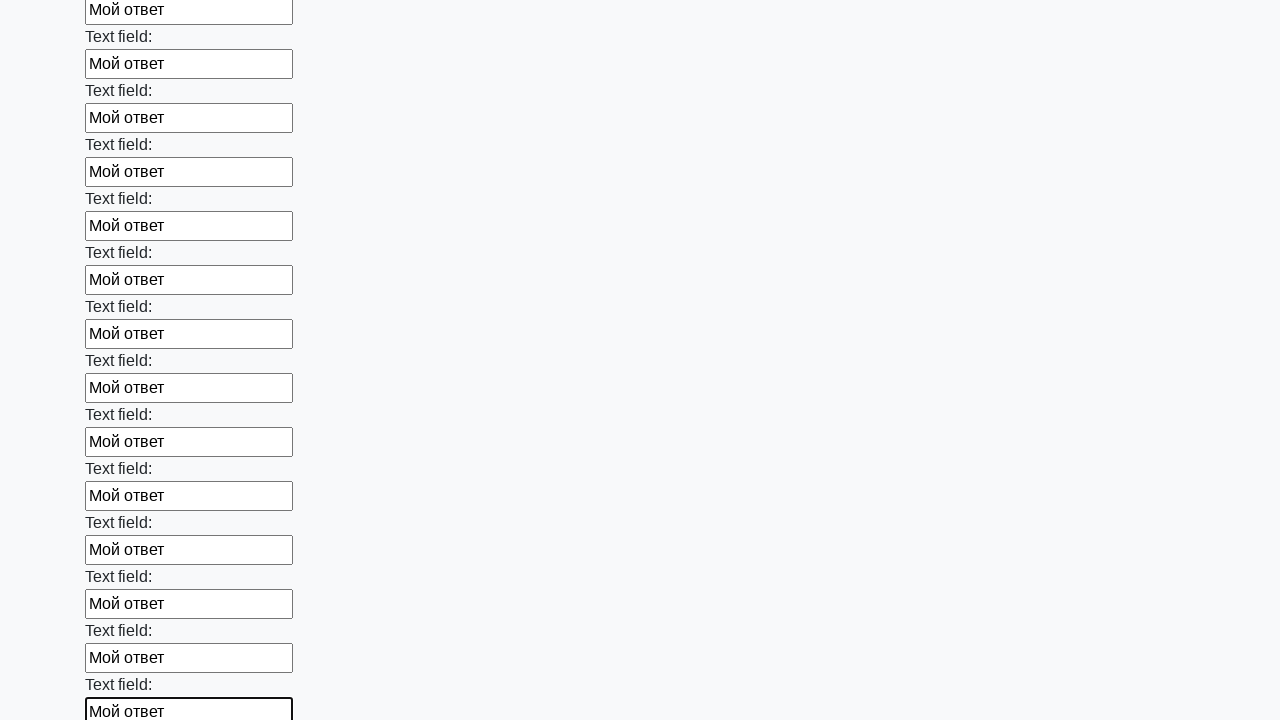

Filled input field with 'Мой ответ' on input >> nth=66
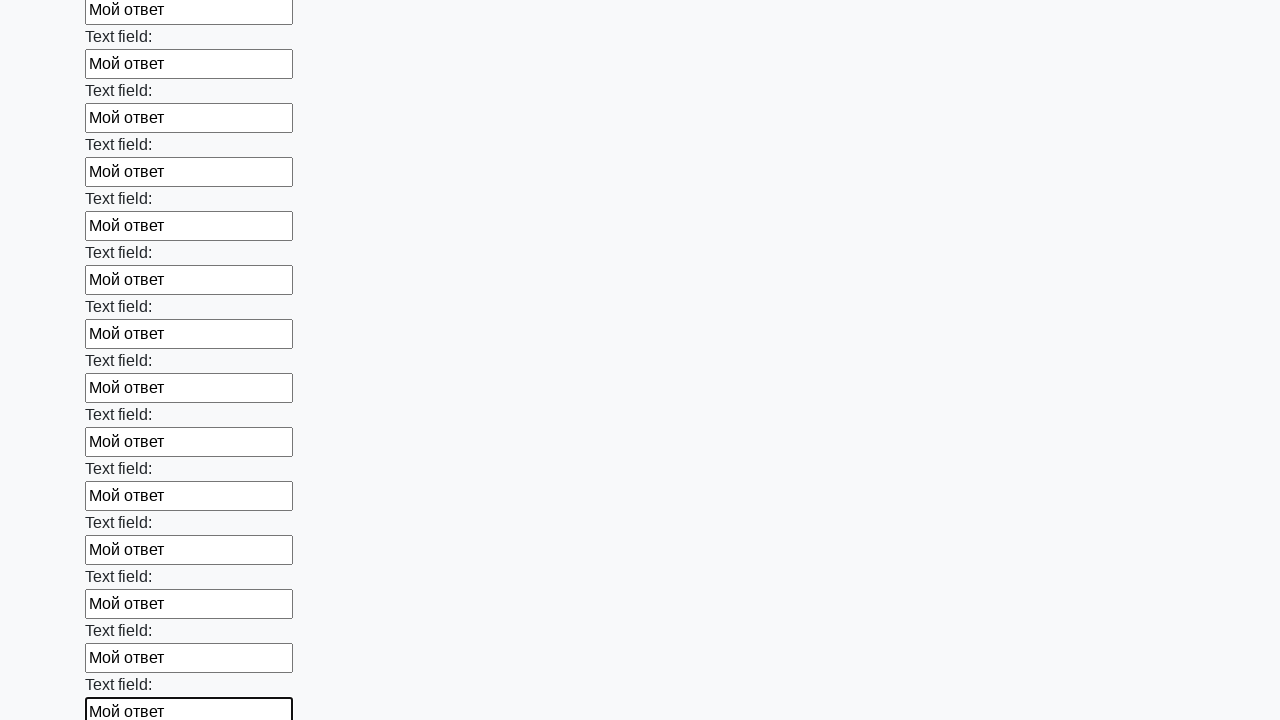

Filled input field with 'Мой ответ' on input >> nth=67
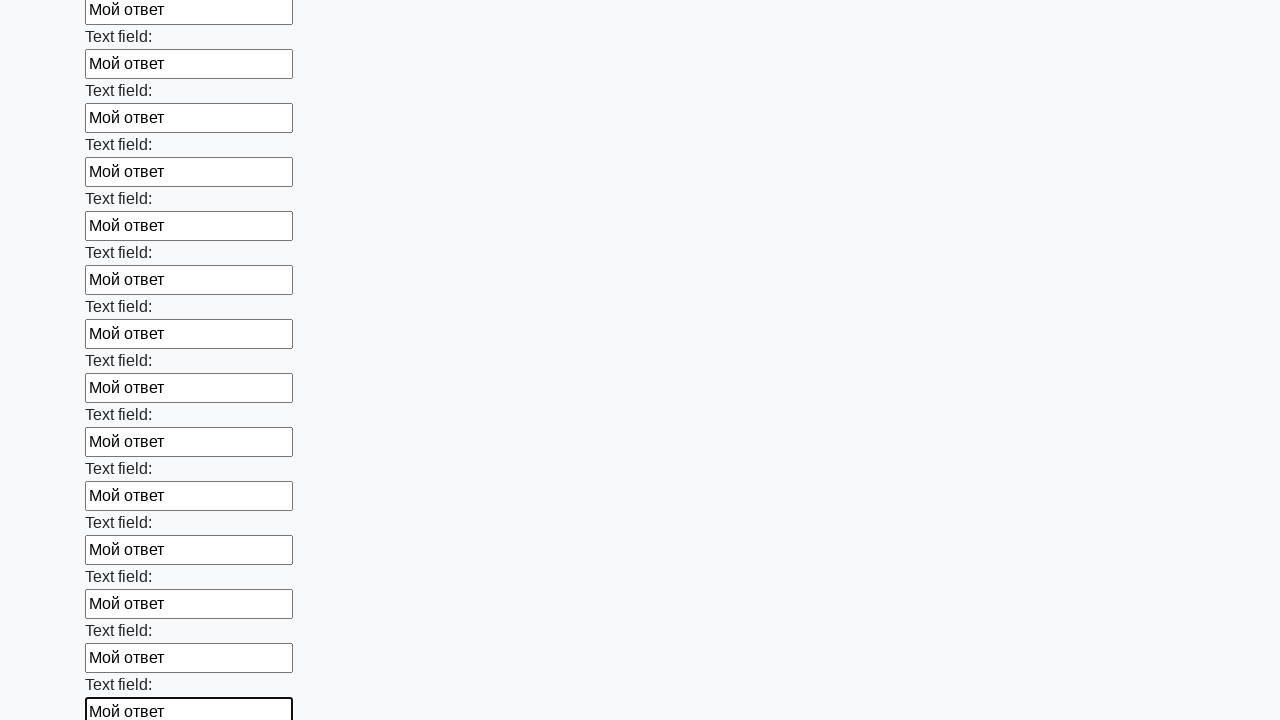

Filled input field with 'Мой ответ' on input >> nth=68
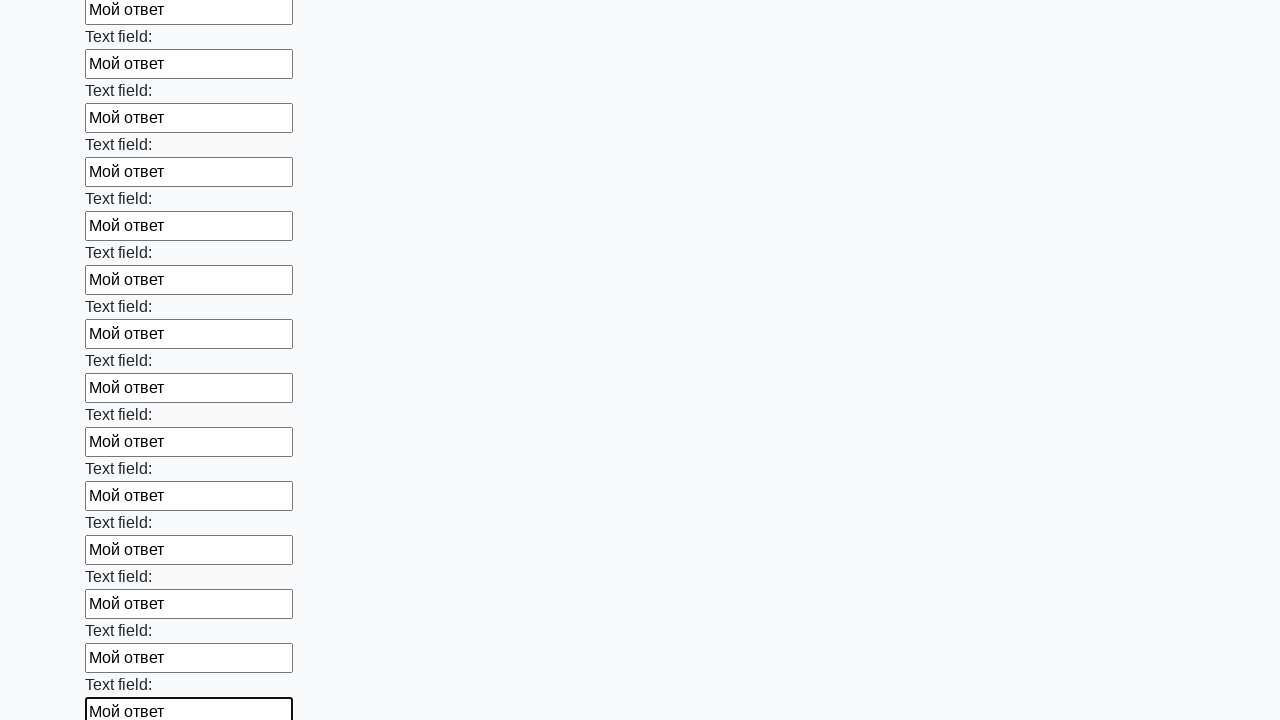

Filled input field with 'Мой ответ' on input >> nth=69
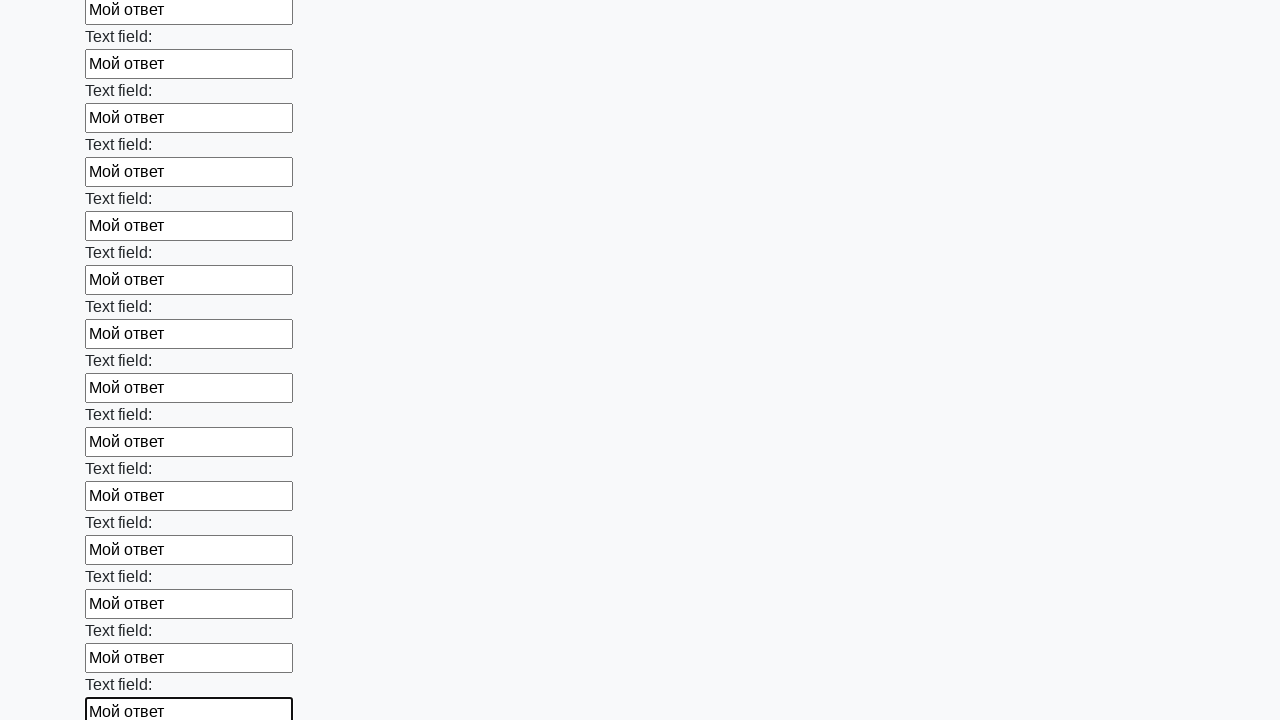

Filled input field with 'Мой ответ' on input >> nth=70
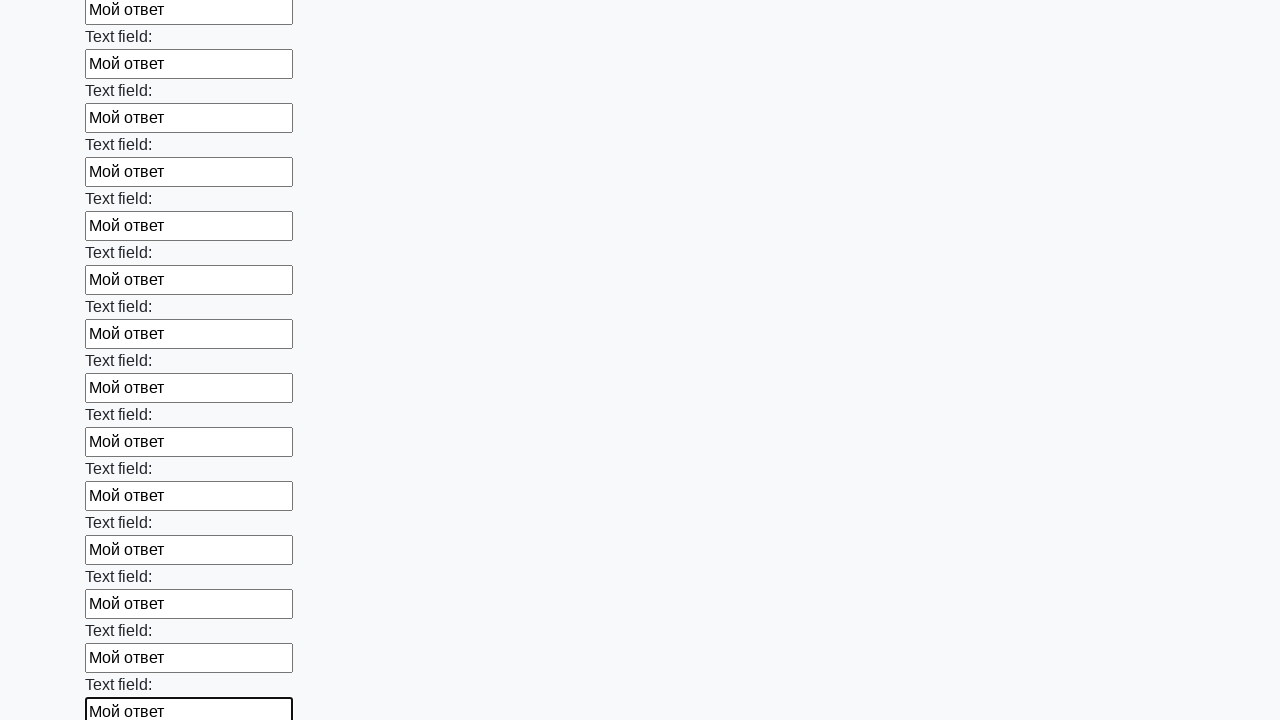

Filled input field with 'Мой ответ' on input >> nth=71
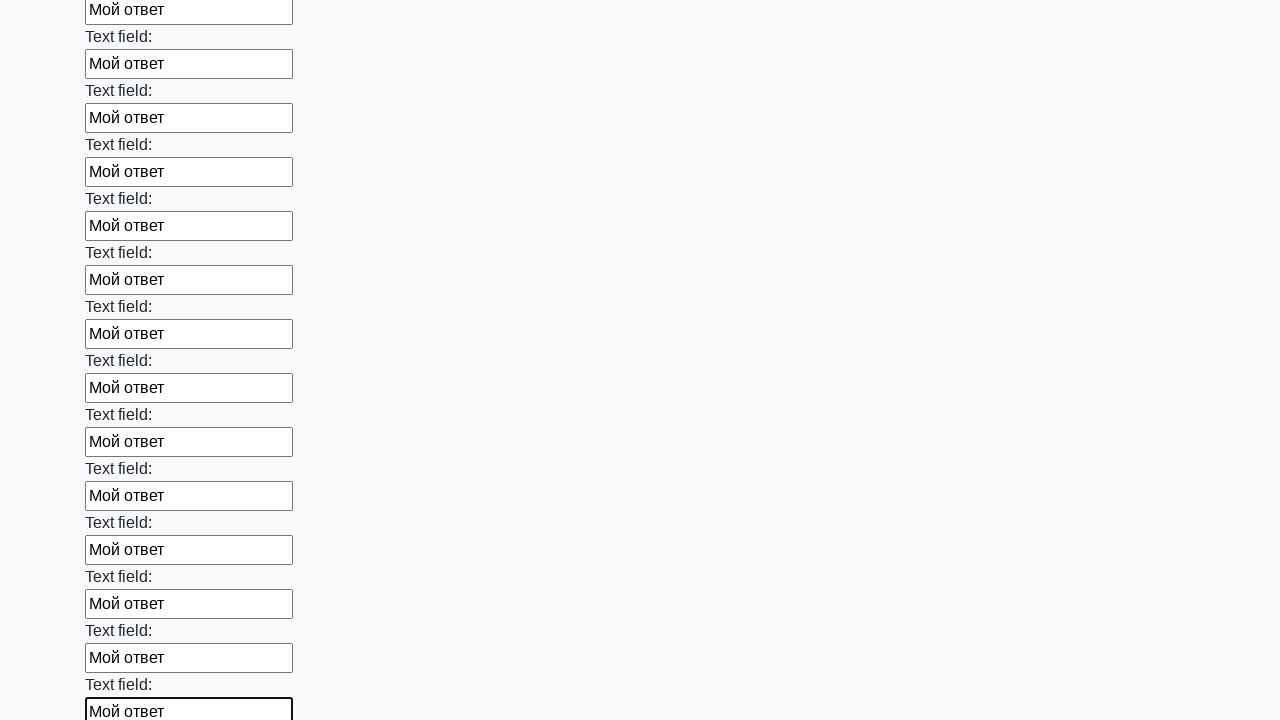

Filled input field with 'Мой ответ' on input >> nth=72
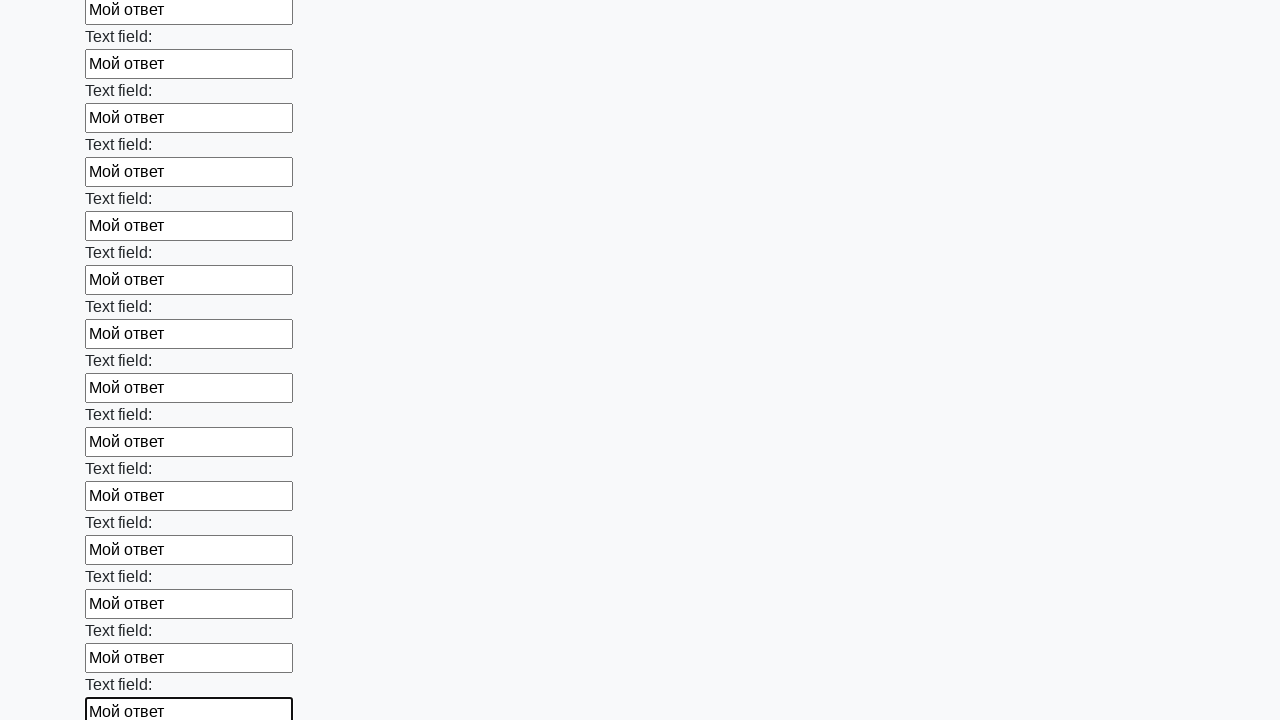

Filled input field with 'Мой ответ' on input >> nth=73
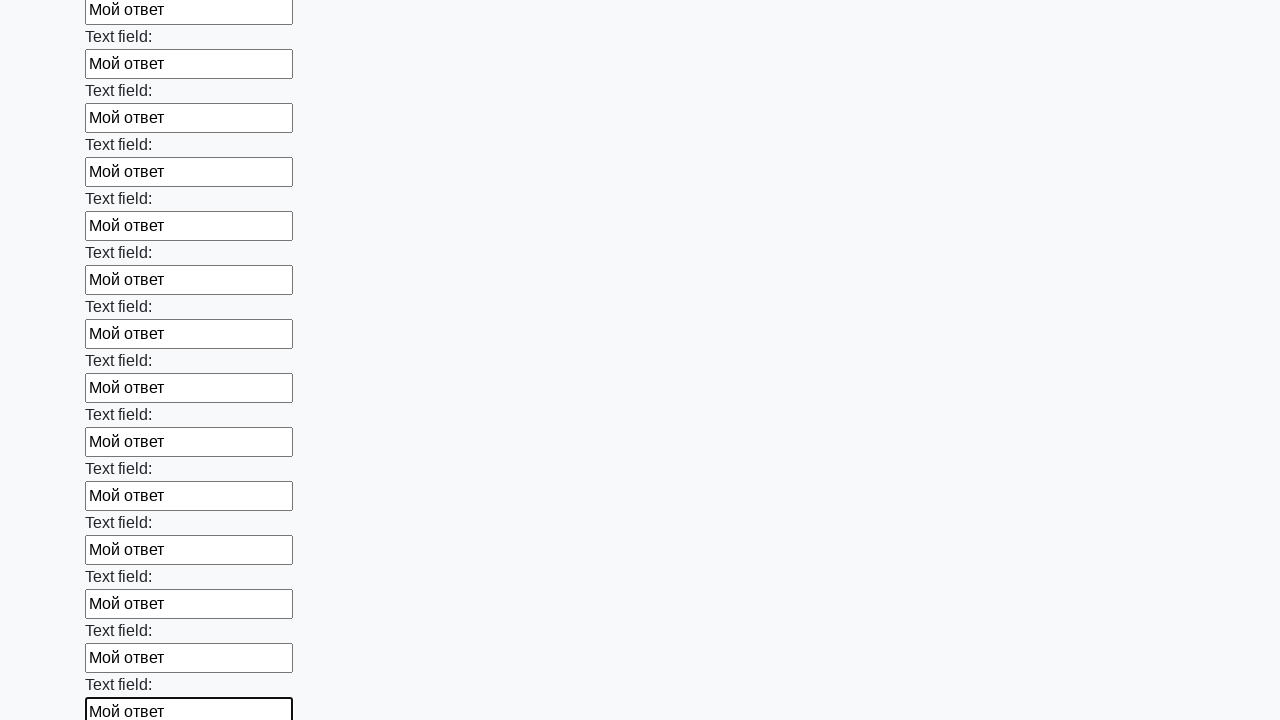

Filled input field with 'Мой ответ' on input >> nth=74
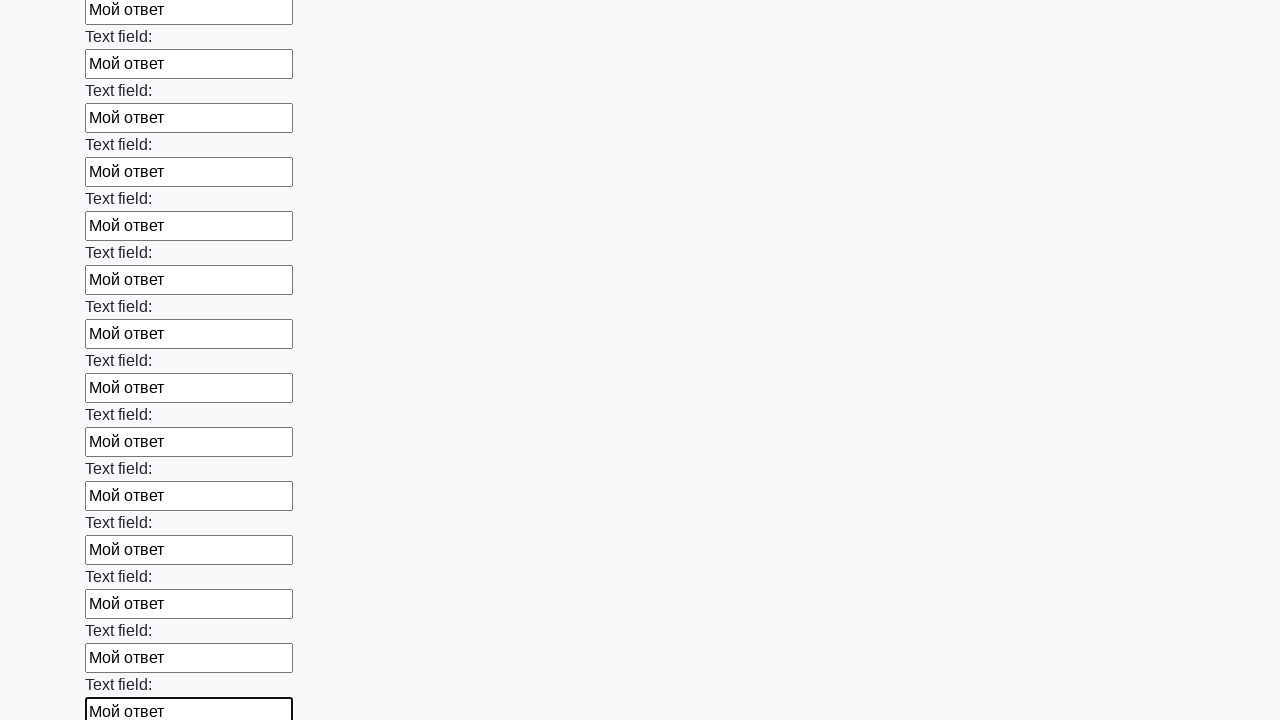

Filled input field with 'Мой ответ' on input >> nth=75
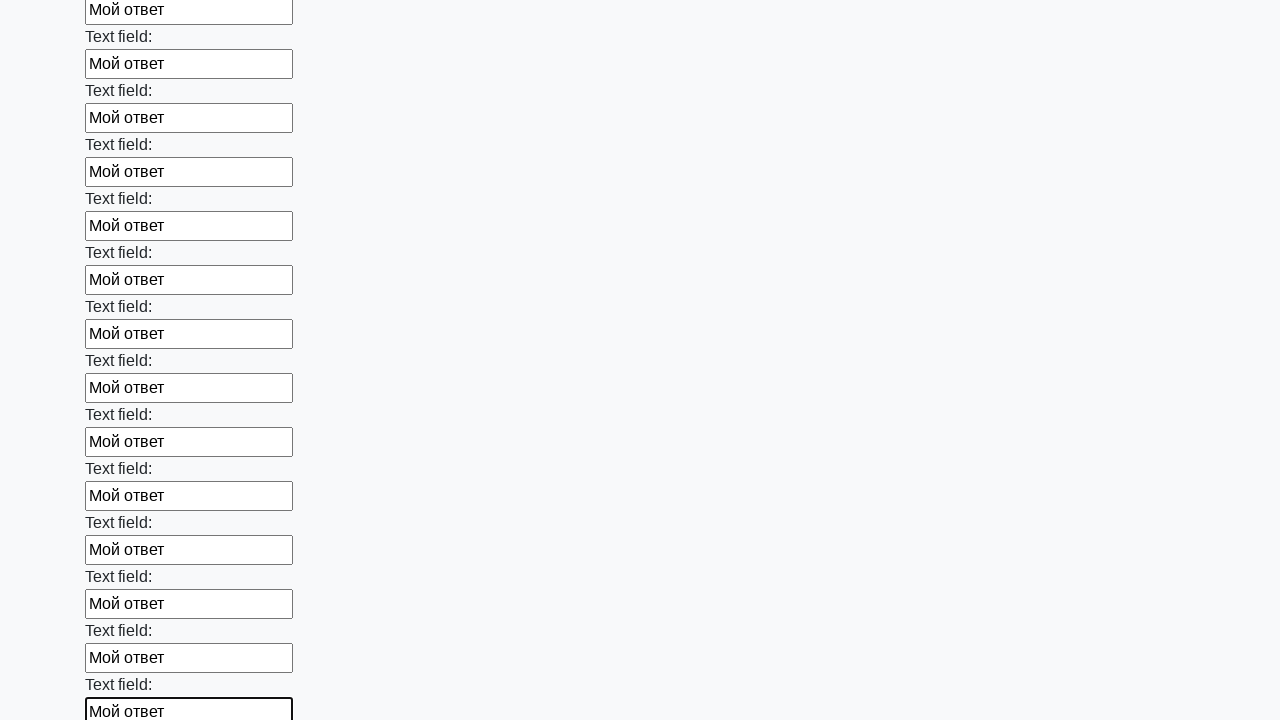

Filled input field with 'Мой ответ' on input >> nth=76
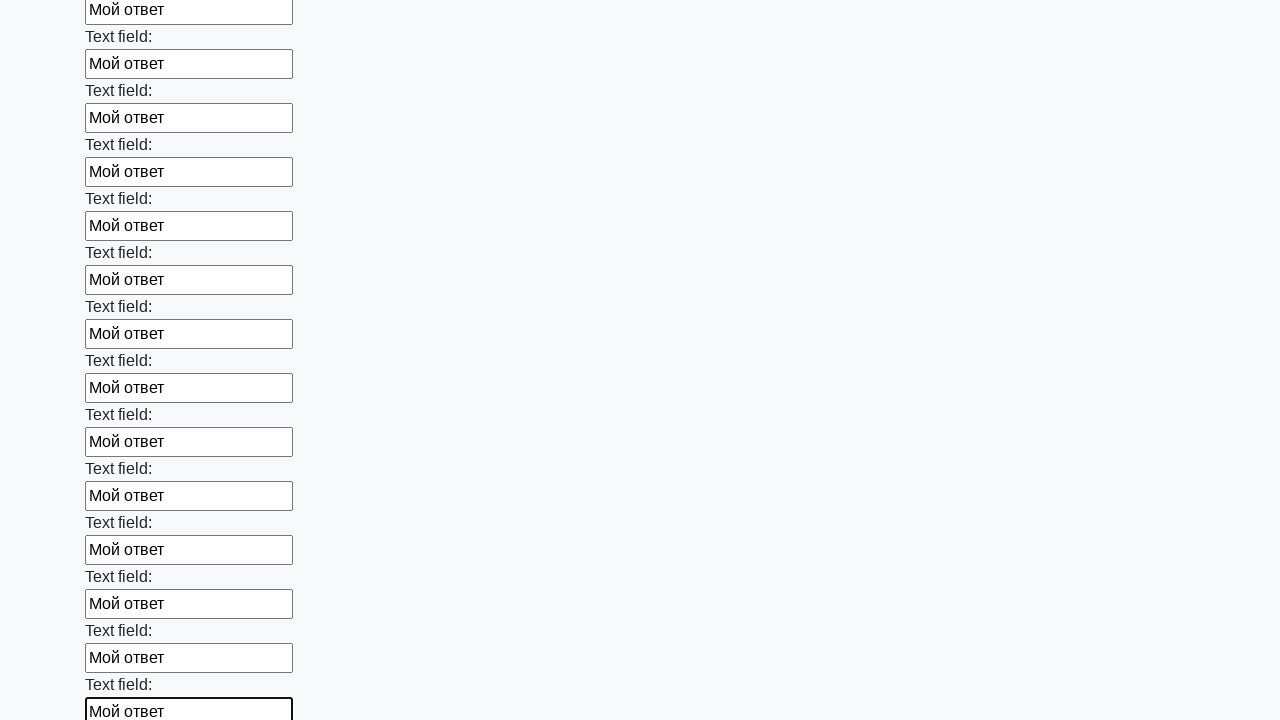

Filled input field with 'Мой ответ' on input >> nth=77
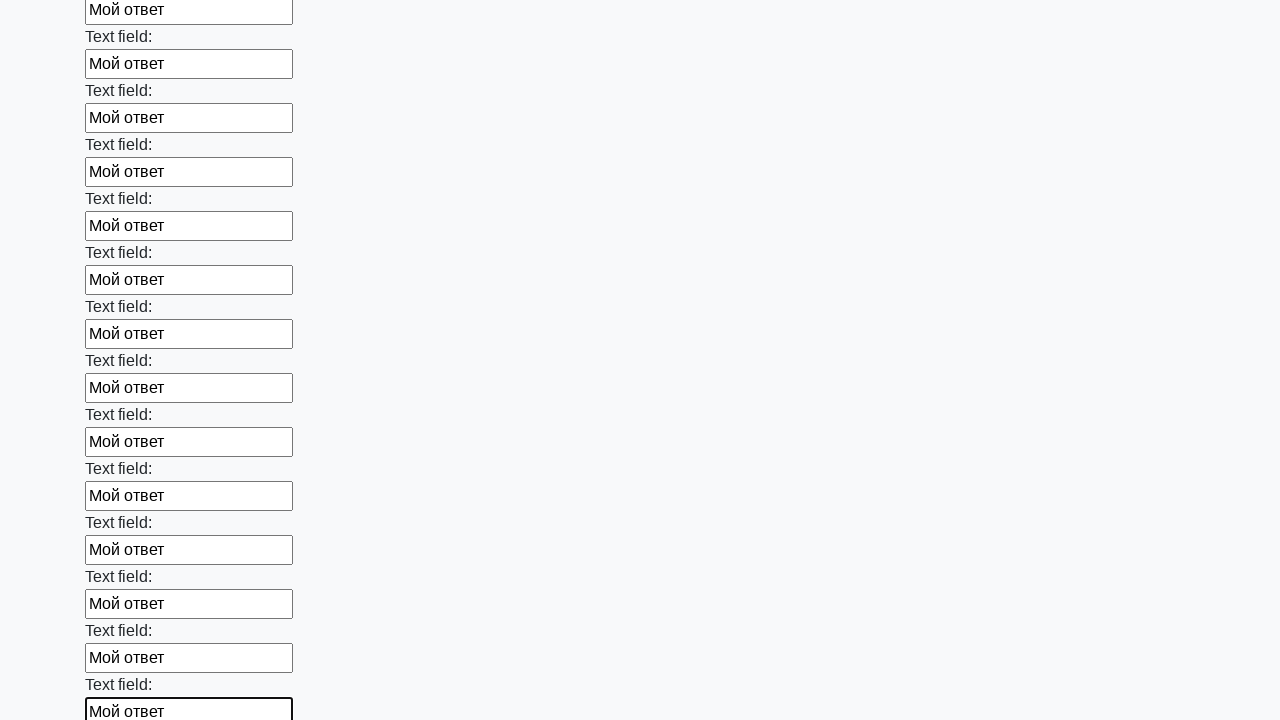

Filled input field with 'Мой ответ' on input >> nth=78
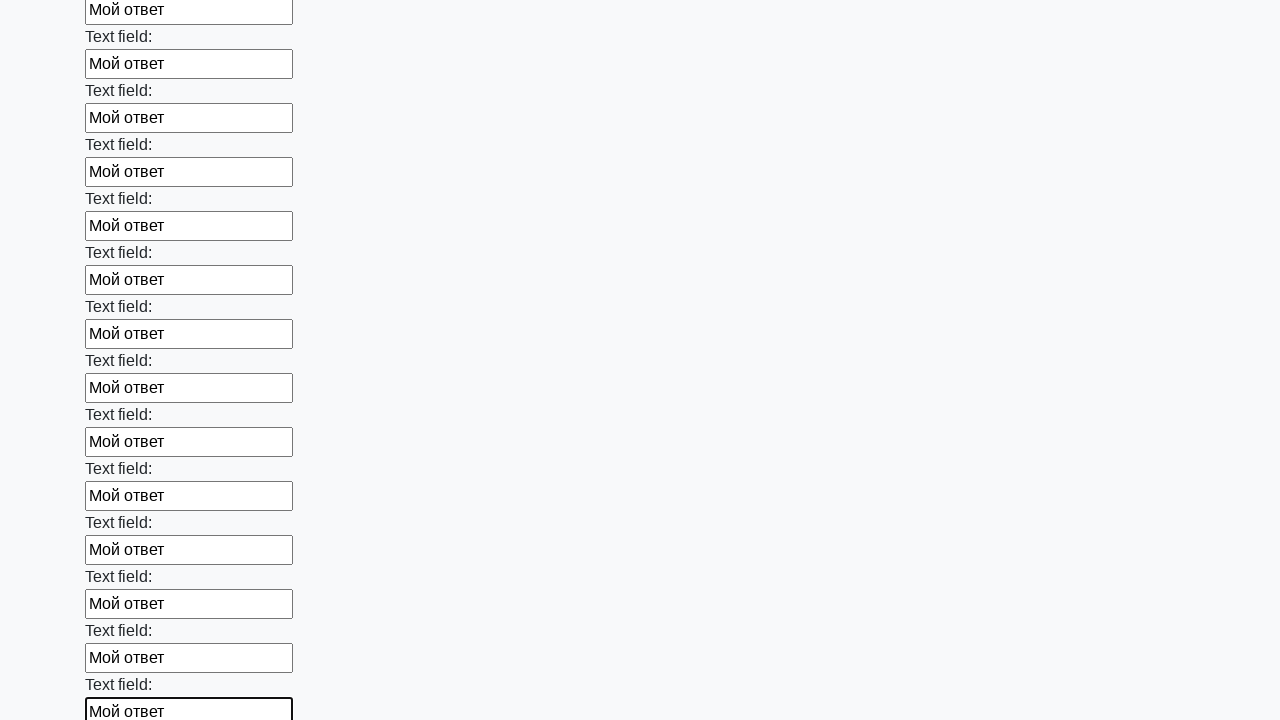

Filled input field with 'Мой ответ' on input >> nth=79
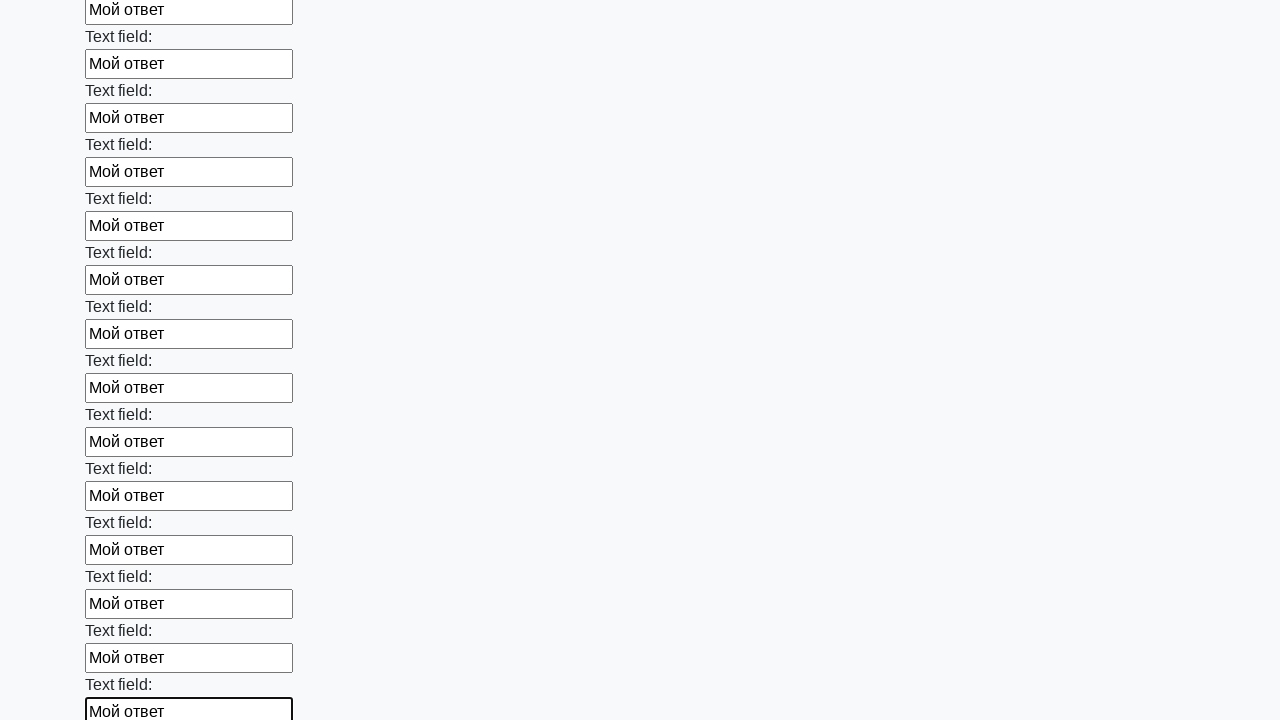

Filled input field with 'Мой ответ' on input >> nth=80
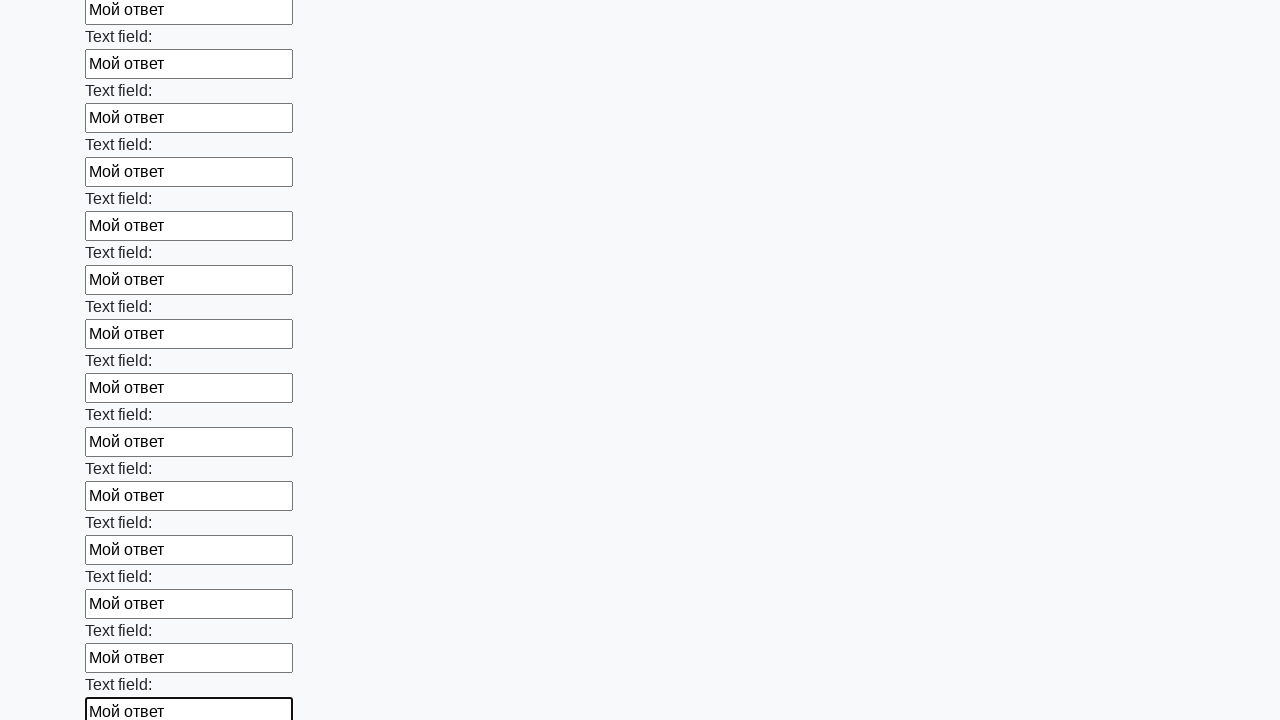

Filled input field with 'Мой ответ' on input >> nth=81
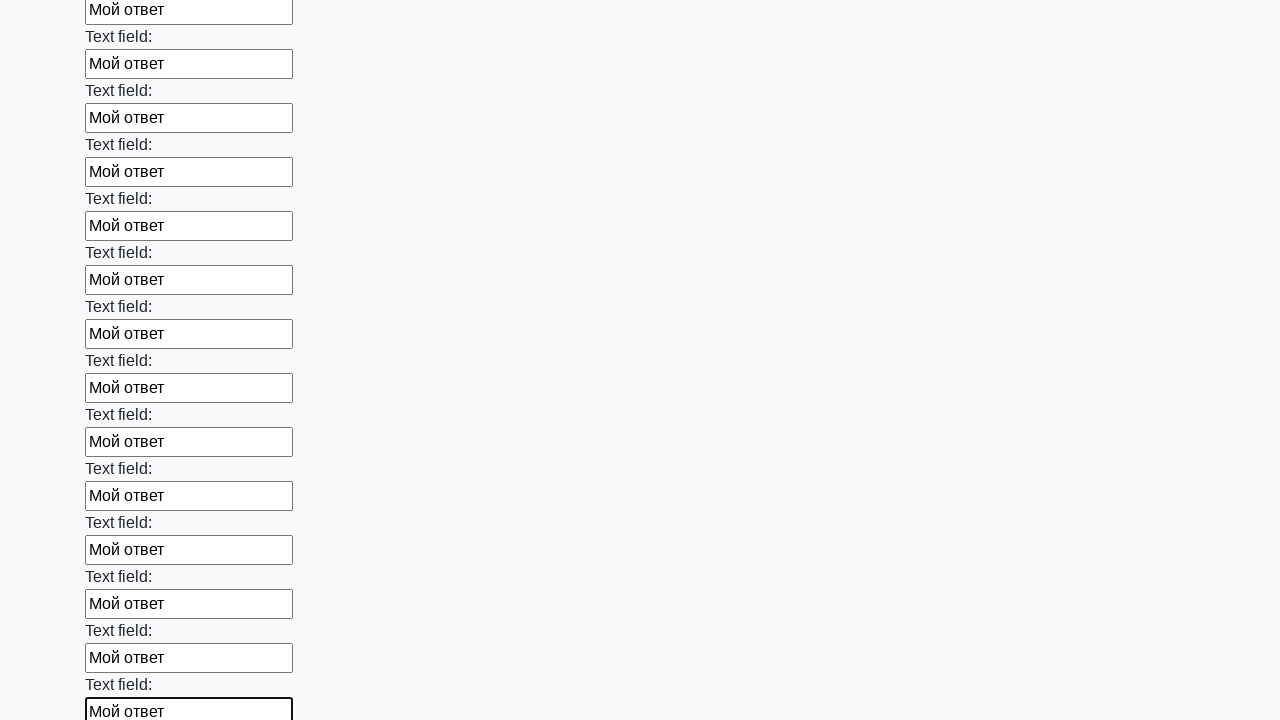

Filled input field with 'Мой ответ' on input >> nth=82
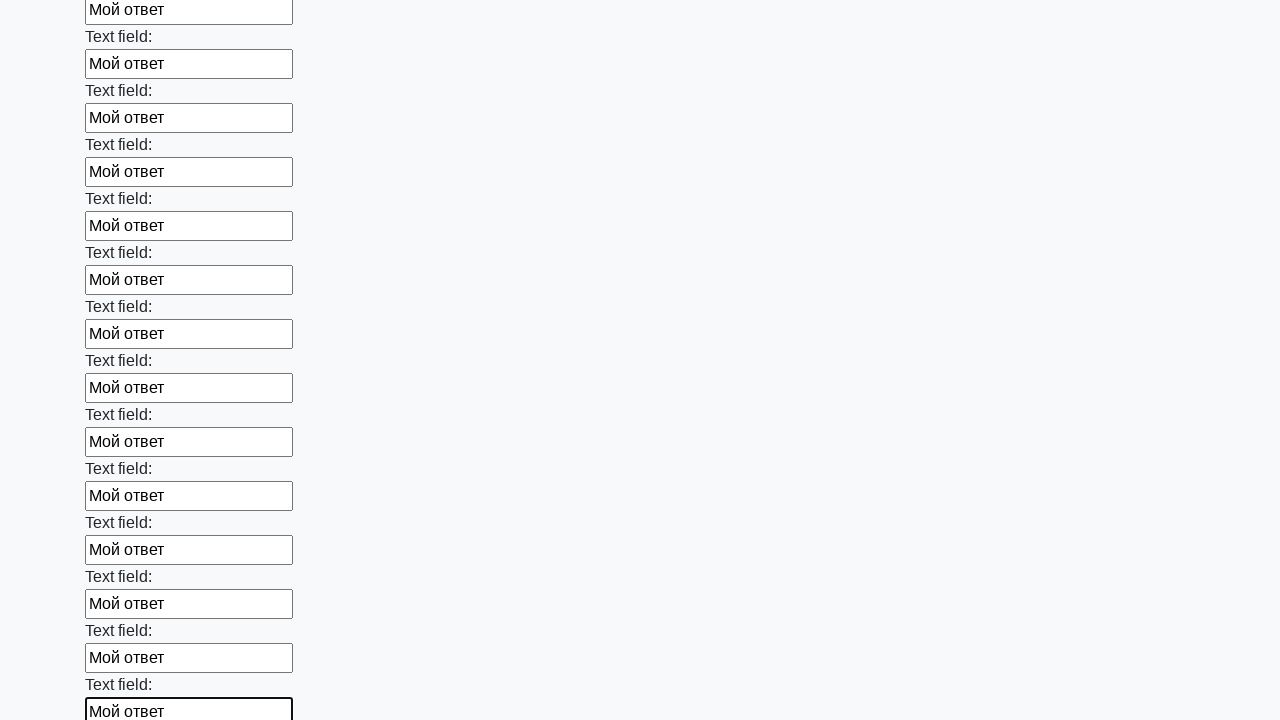

Filled input field with 'Мой ответ' on input >> nth=83
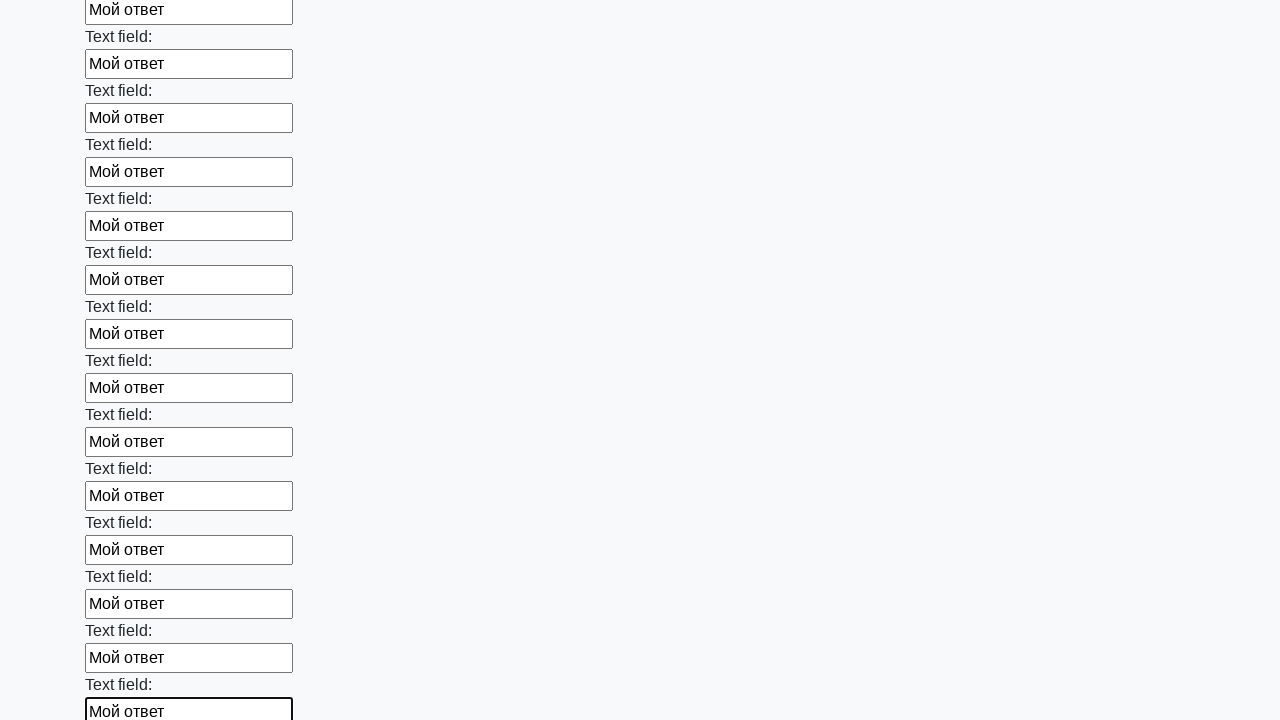

Filled input field with 'Мой ответ' on input >> nth=84
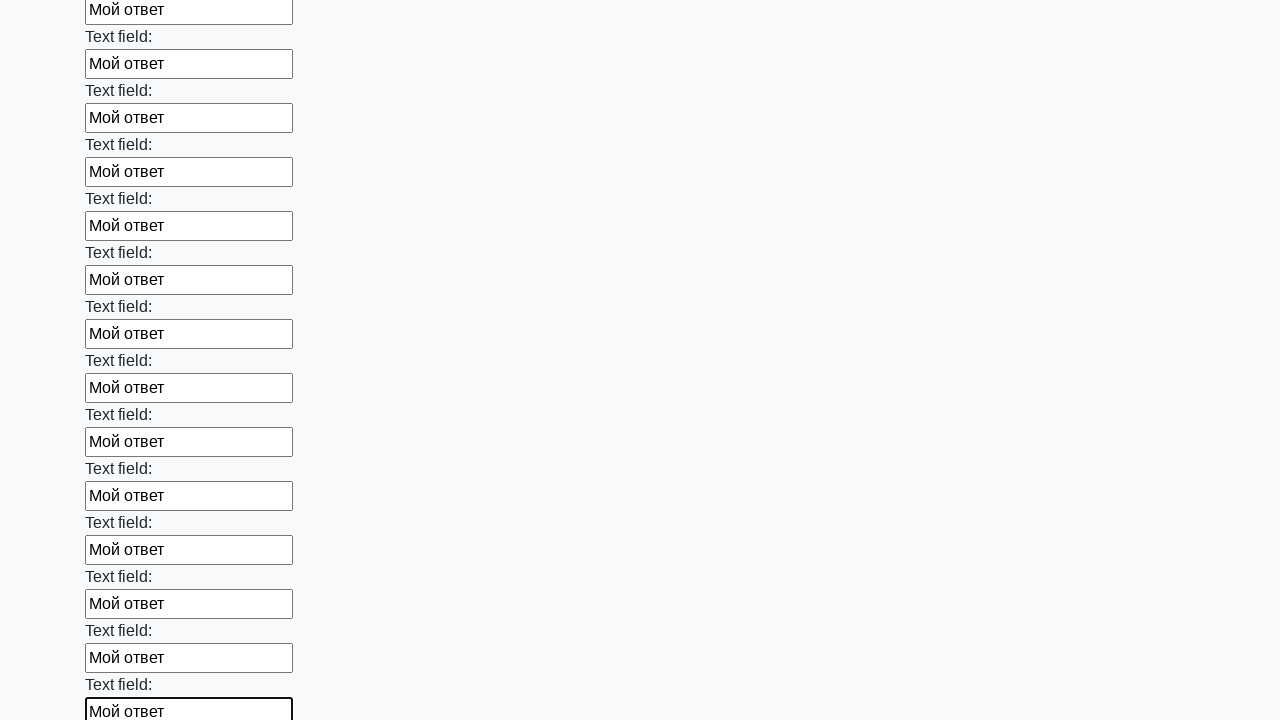

Filled input field with 'Мой ответ' on input >> nth=85
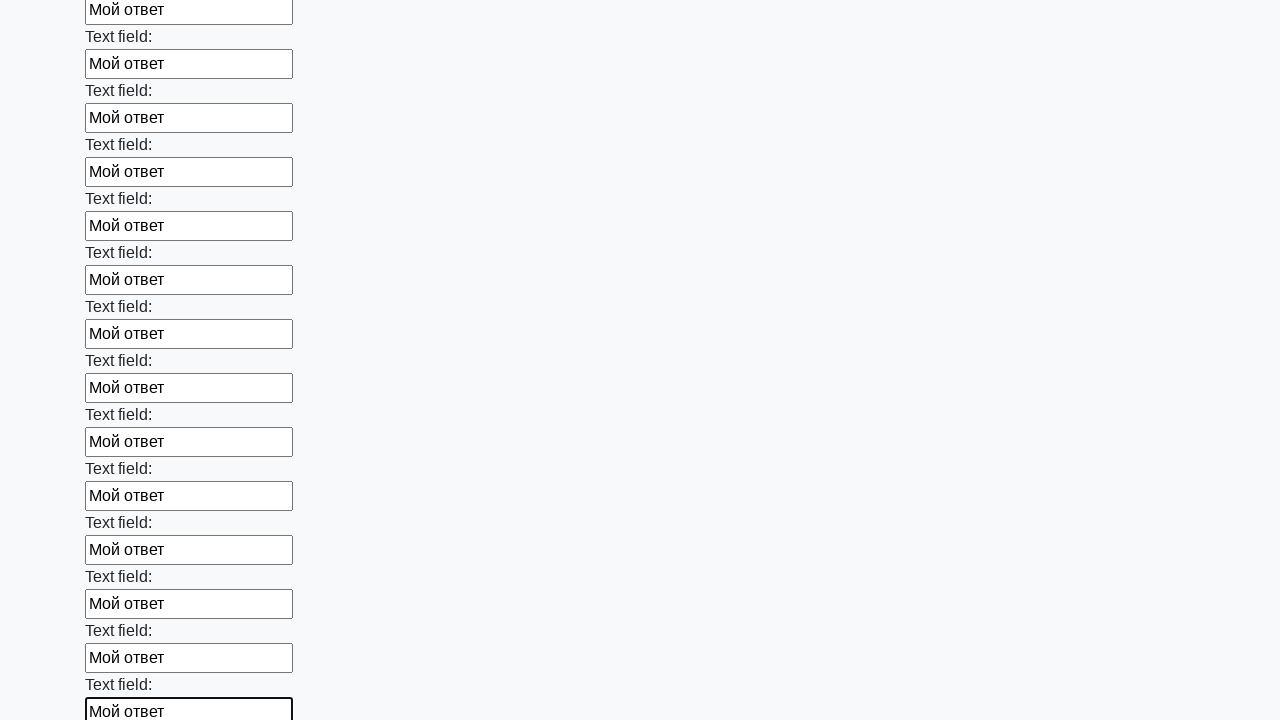

Filled input field with 'Мой ответ' on input >> nth=86
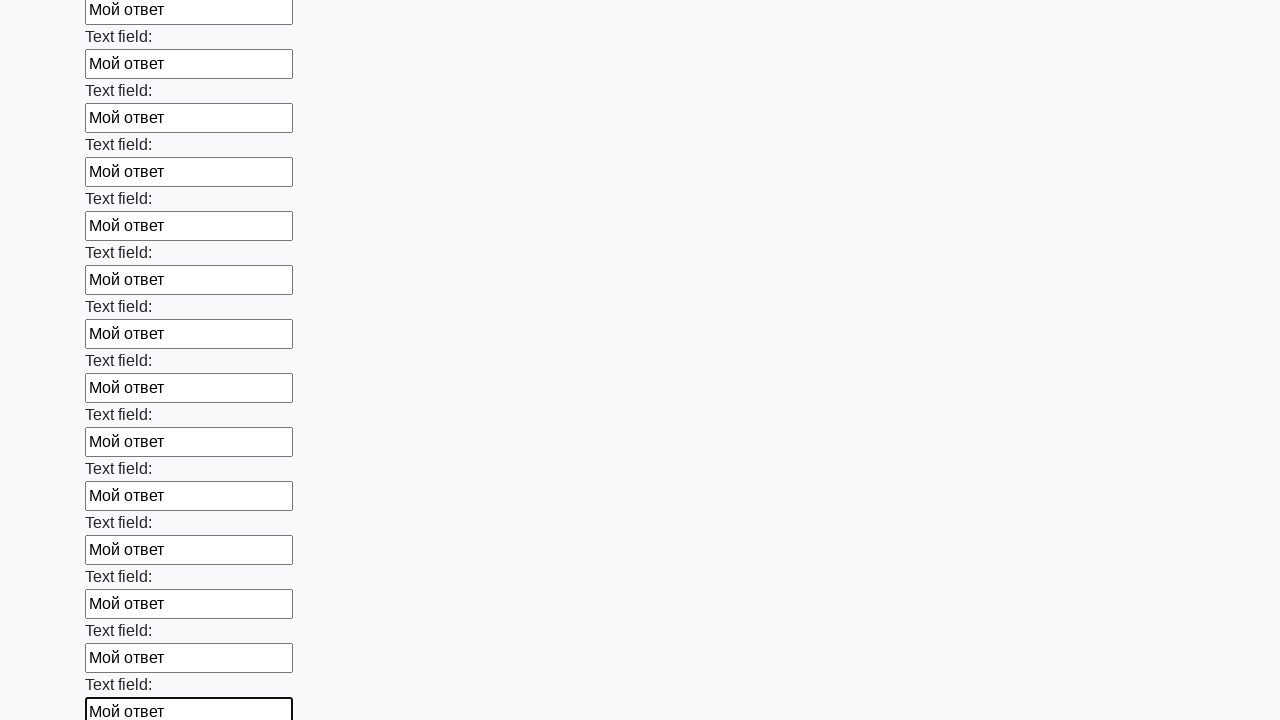

Filled input field with 'Мой ответ' on input >> nth=87
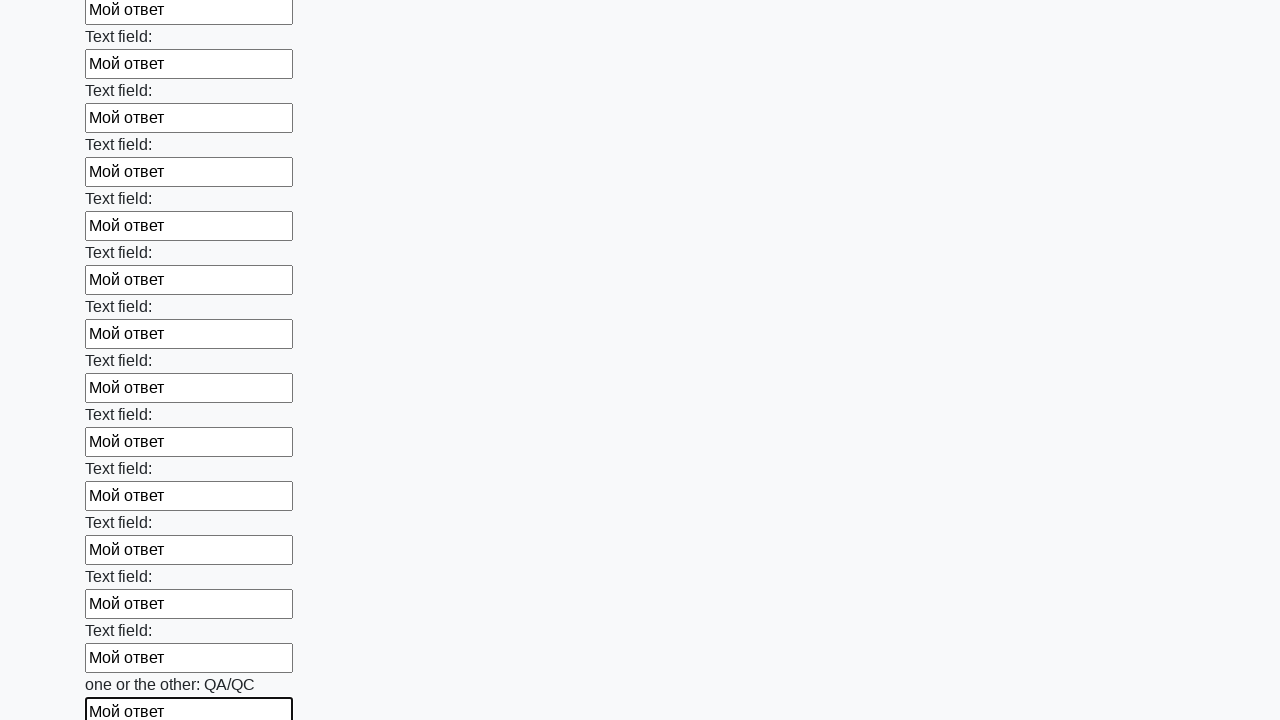

Filled input field with 'Мой ответ' on input >> nth=88
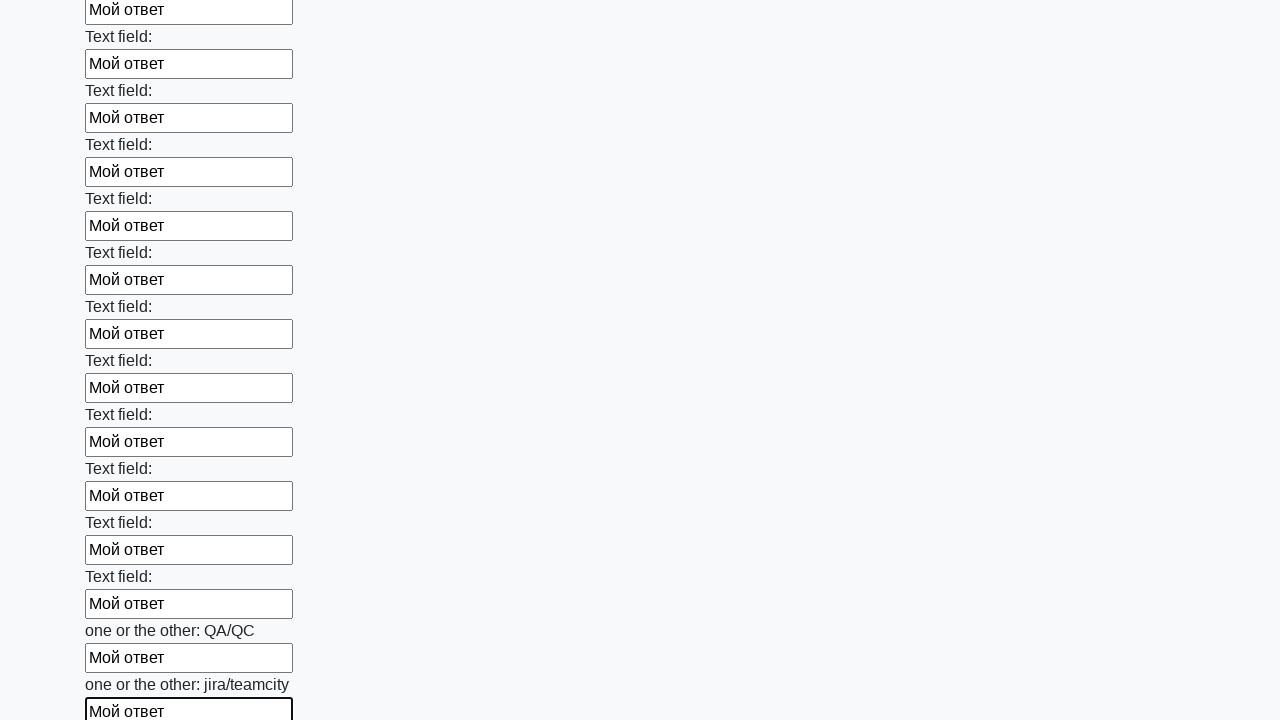

Filled input field with 'Мой ответ' on input >> nth=89
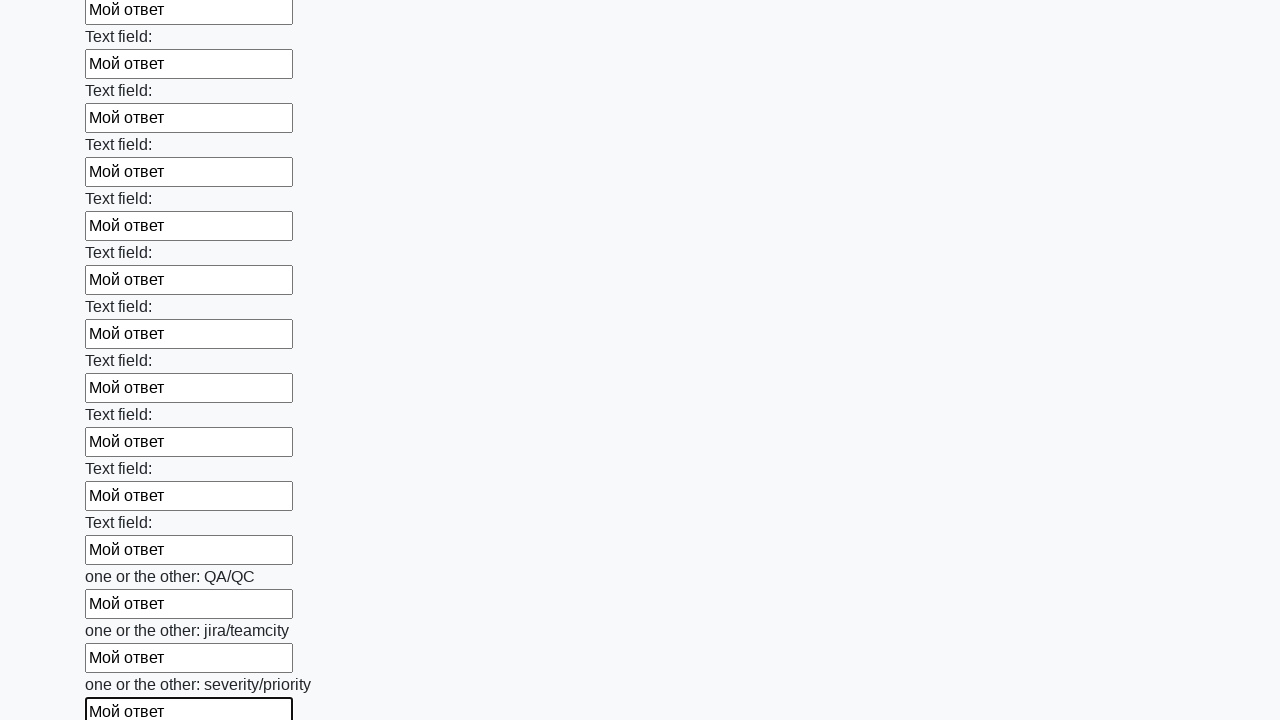

Filled input field with 'Мой ответ' on input >> nth=90
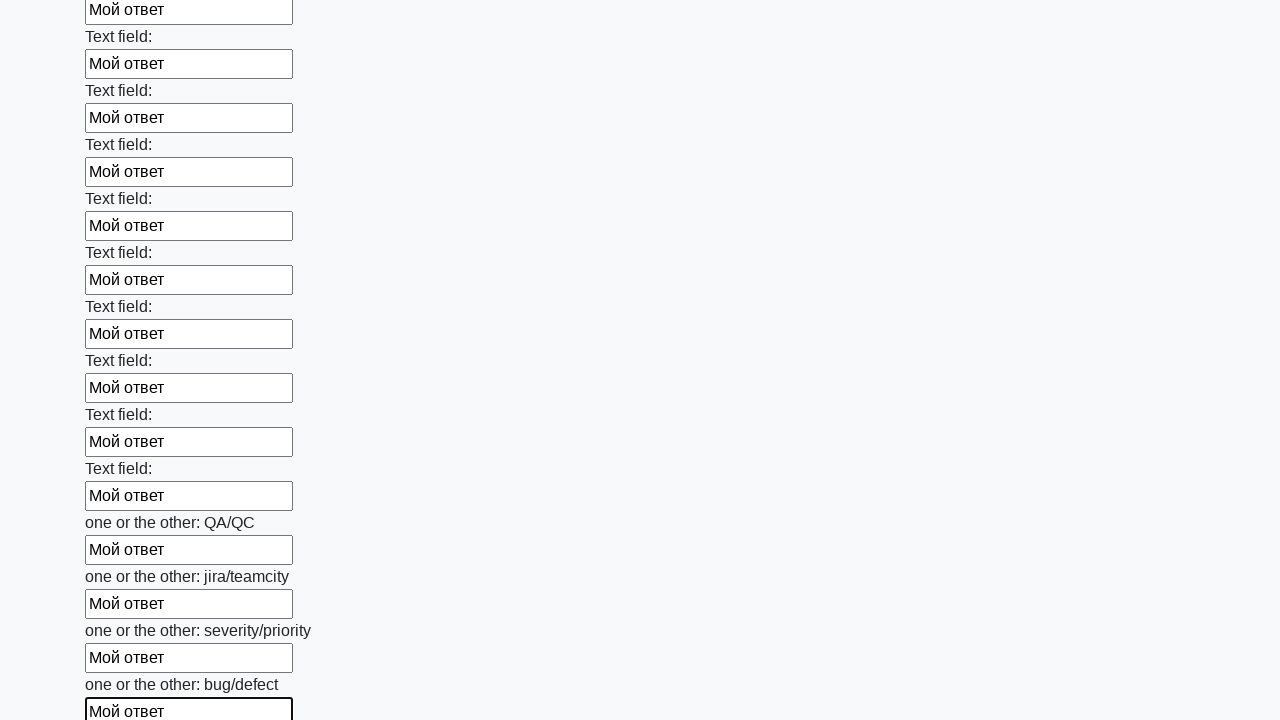

Filled input field with 'Мой ответ' on input >> nth=91
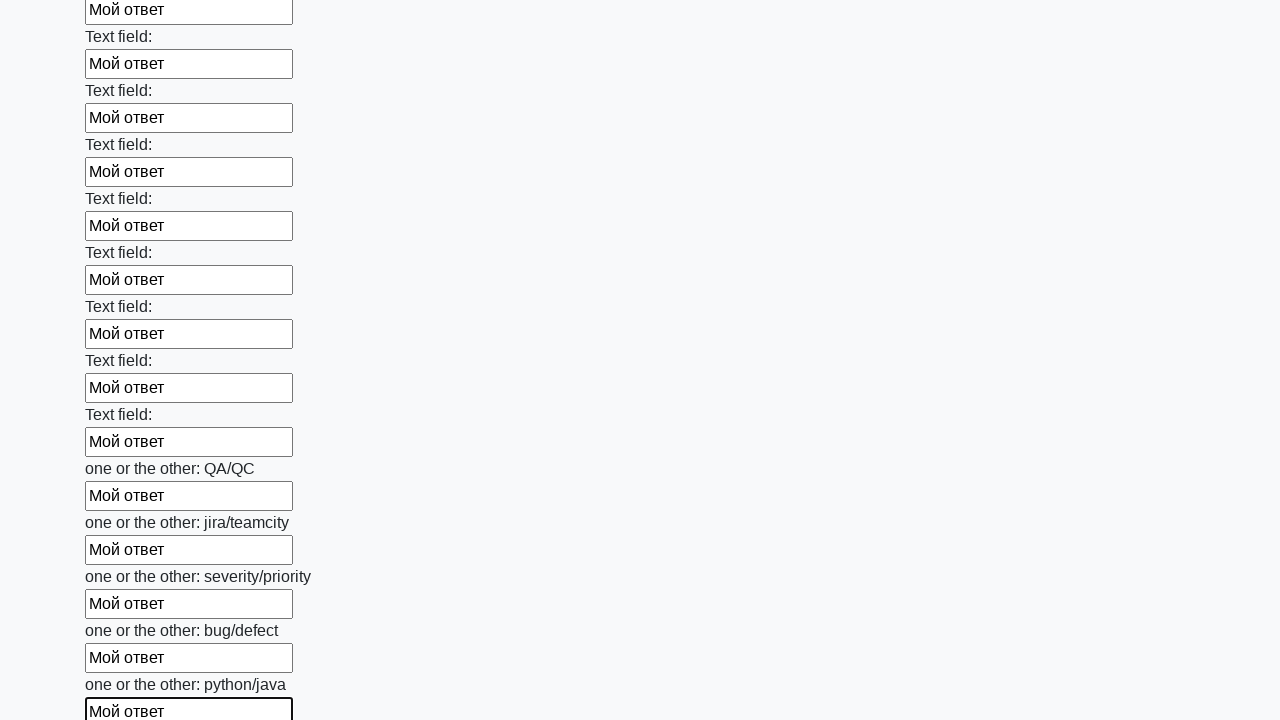

Filled input field with 'Мой ответ' on input >> nth=92
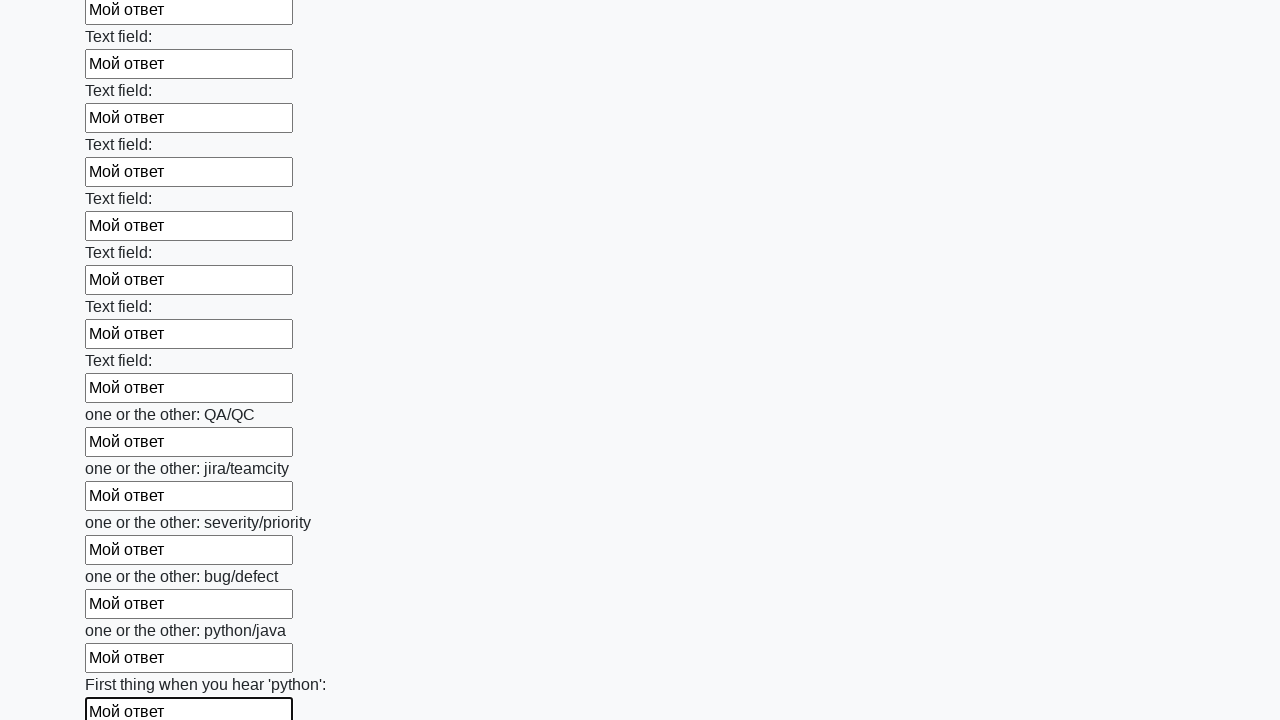

Filled input field with 'Мой ответ' on input >> nth=93
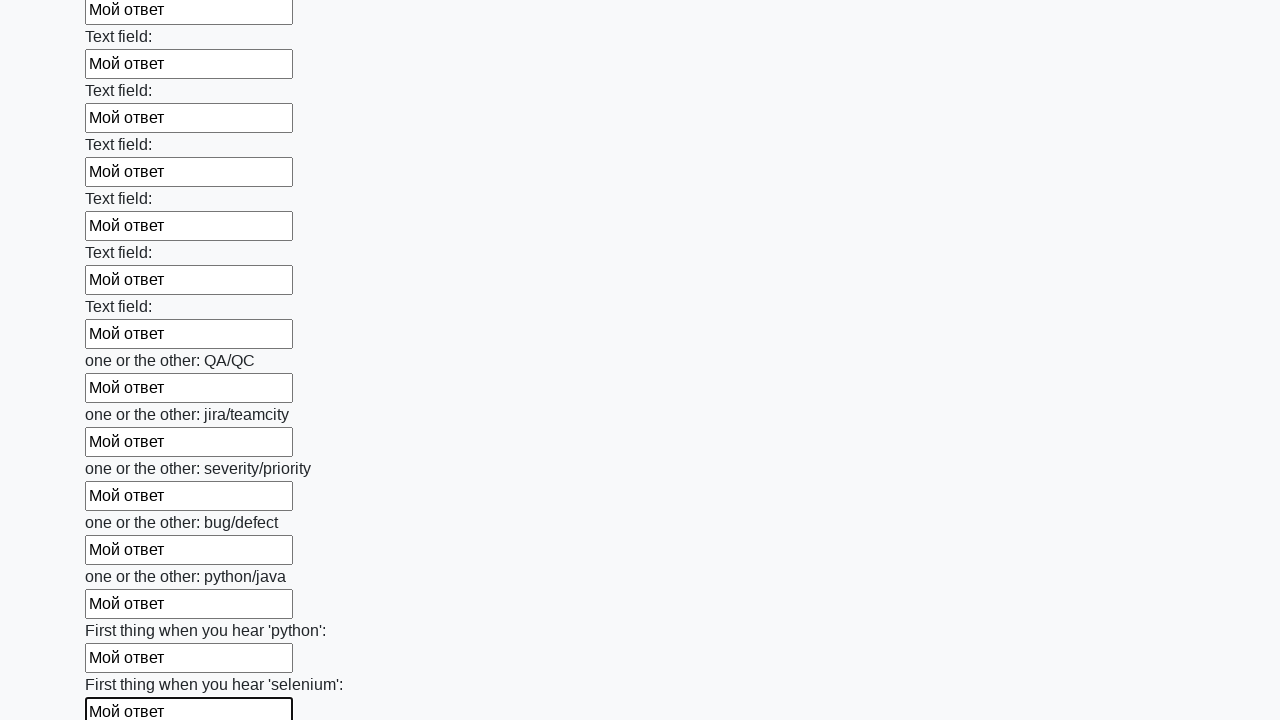

Filled input field with 'Мой ответ' on input >> nth=94
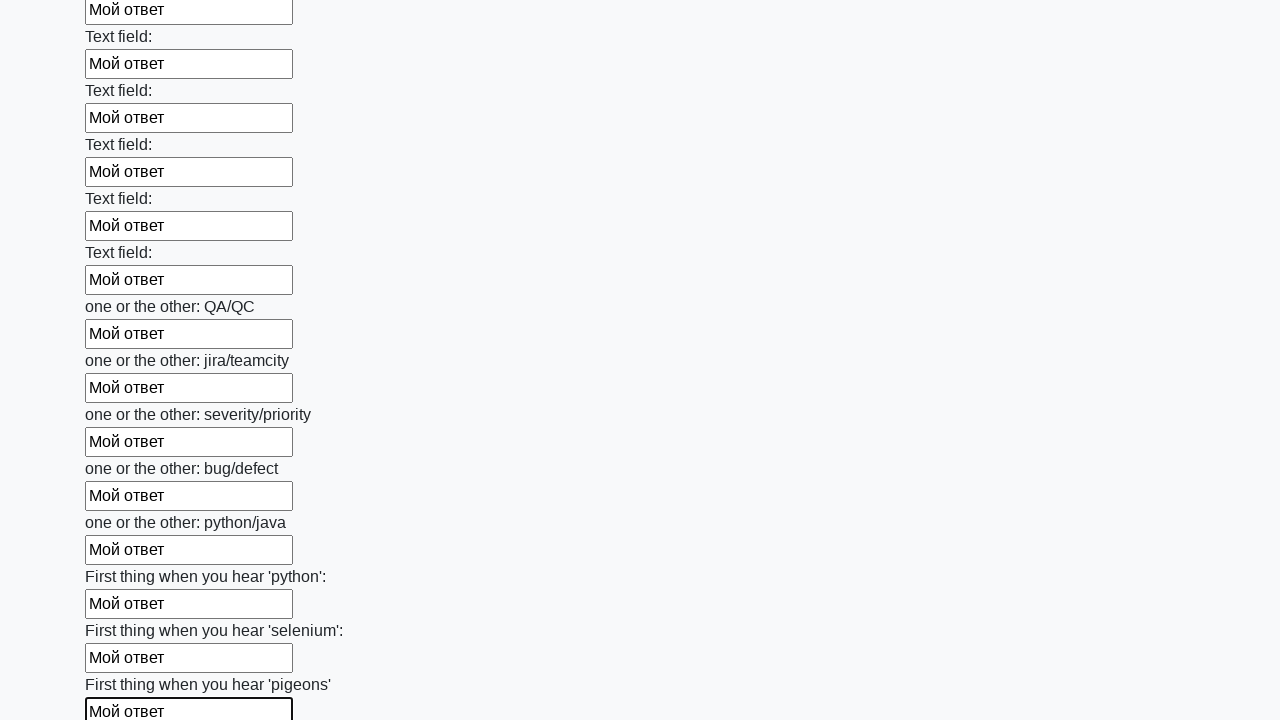

Filled input field with 'Мой ответ' on input >> nth=95
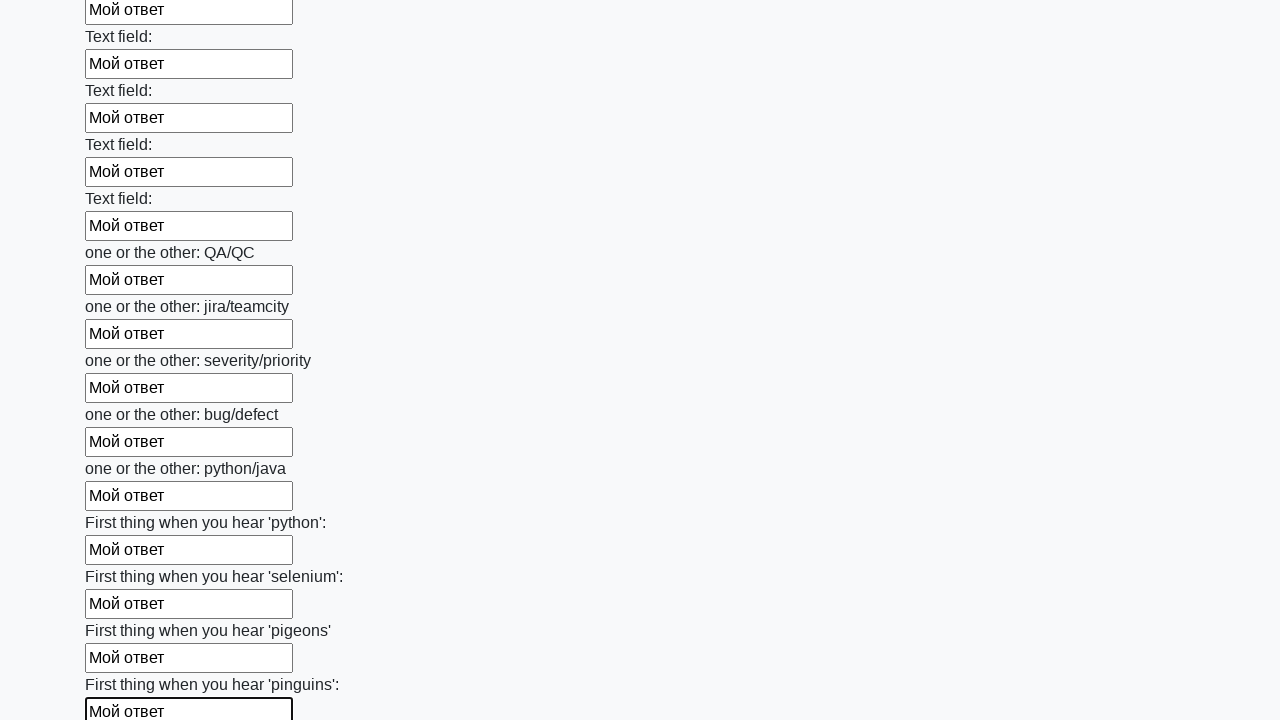

Filled input field with 'Мой ответ' on input >> nth=96
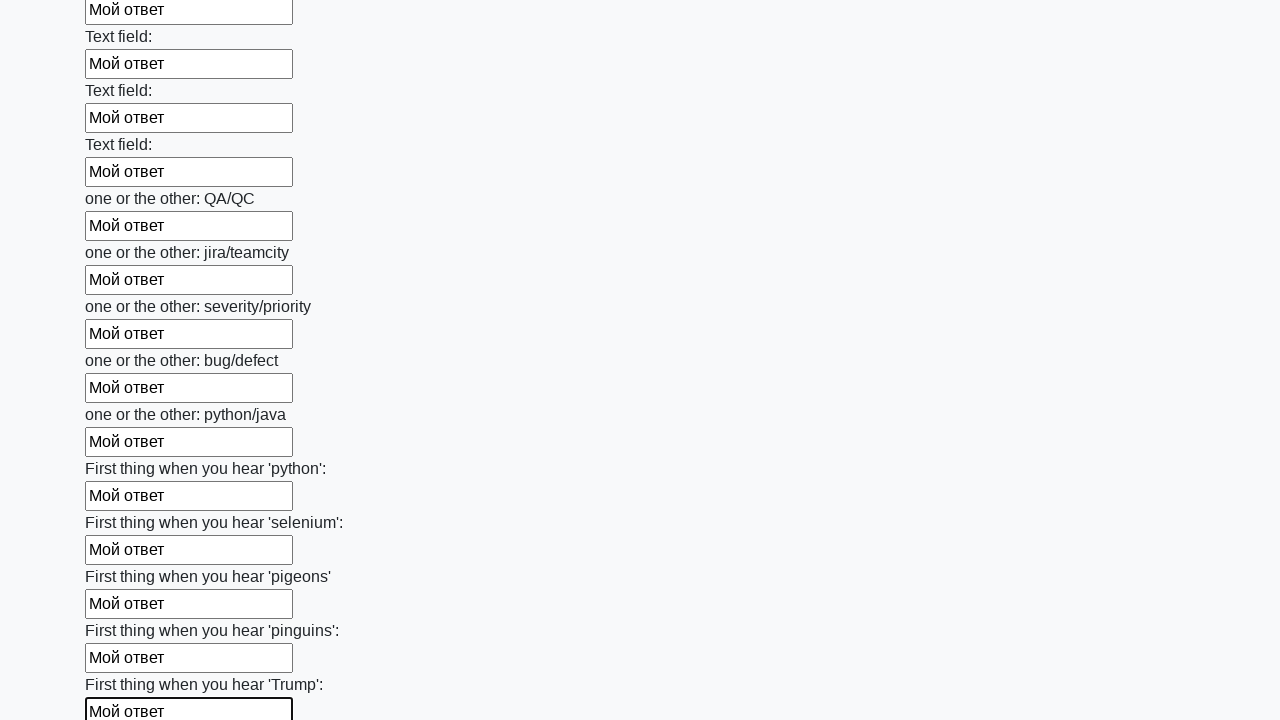

Filled input field with 'Мой ответ' on input >> nth=97
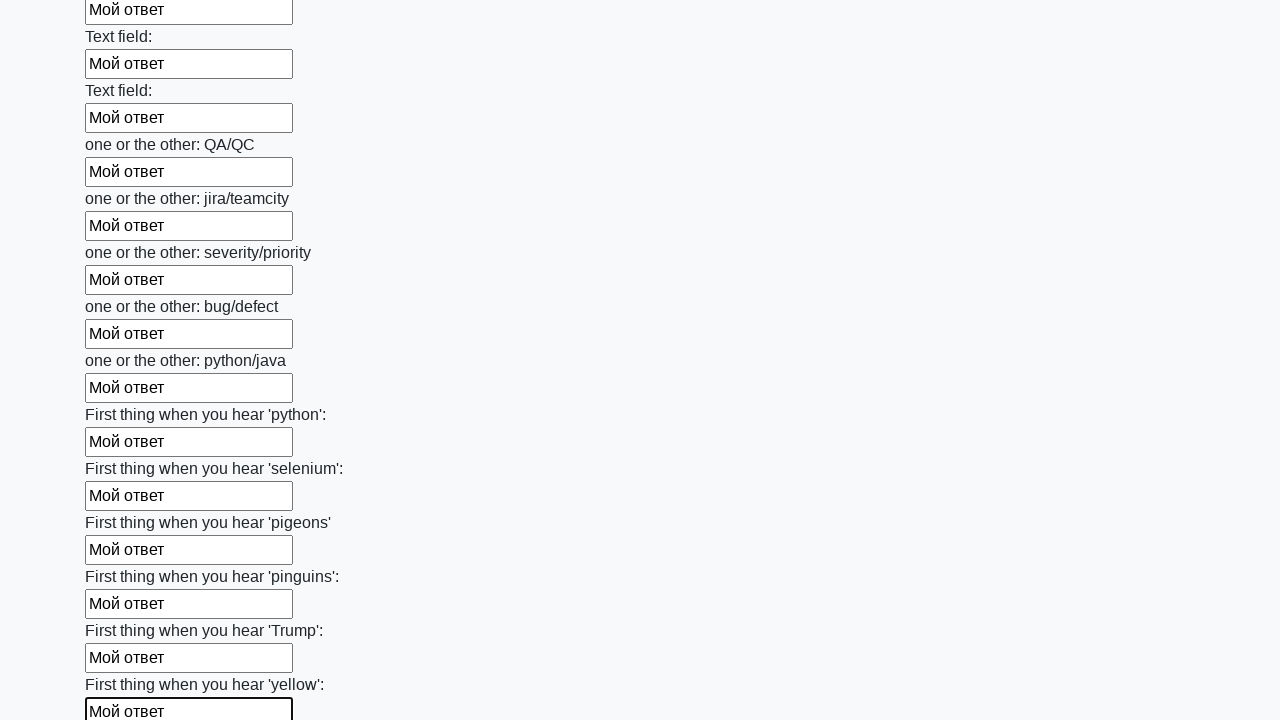

Filled input field with 'Мой ответ' on input >> nth=98
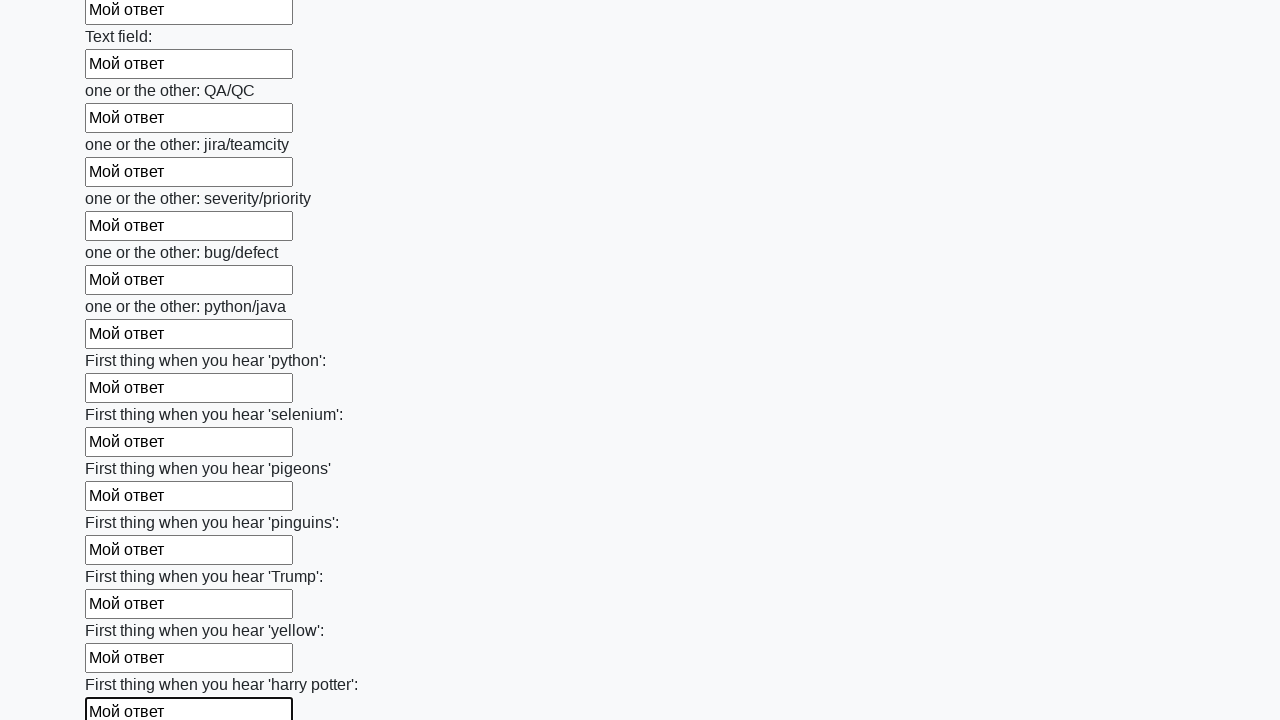

Filled input field with 'Мой ответ' on input >> nth=99
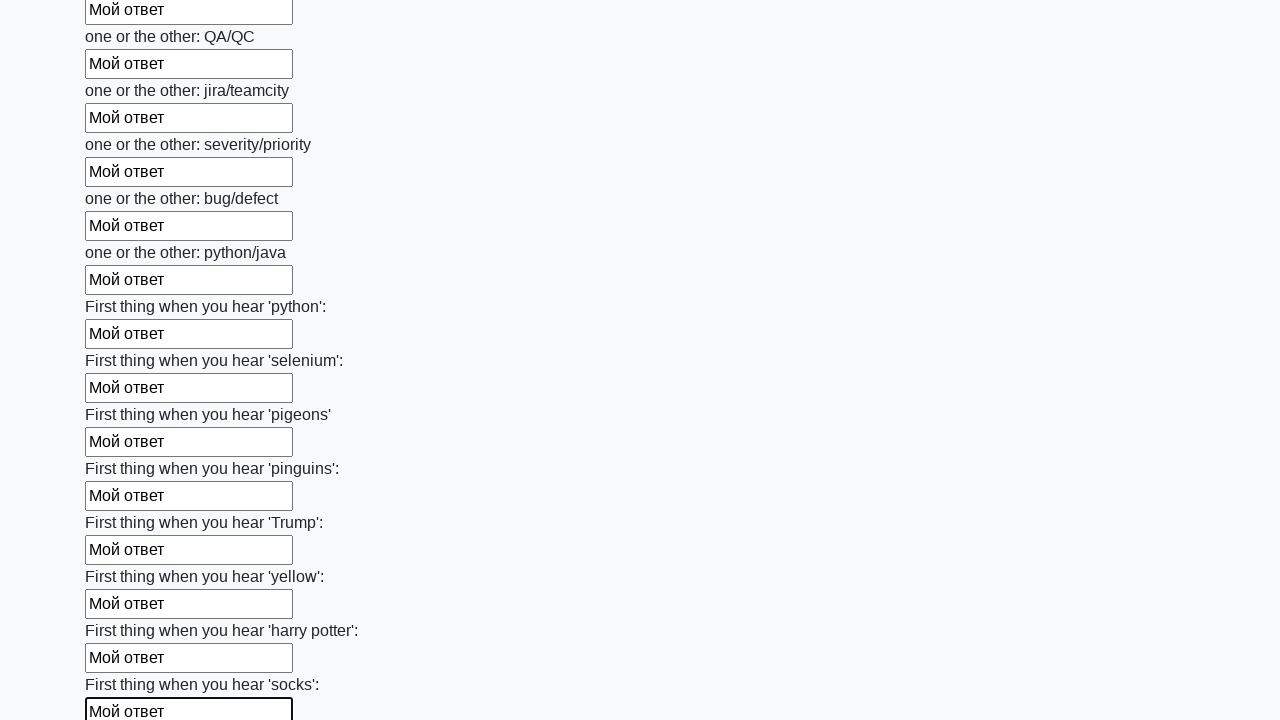

Clicked the submit button to submit the form at (123, 611) on button.btn
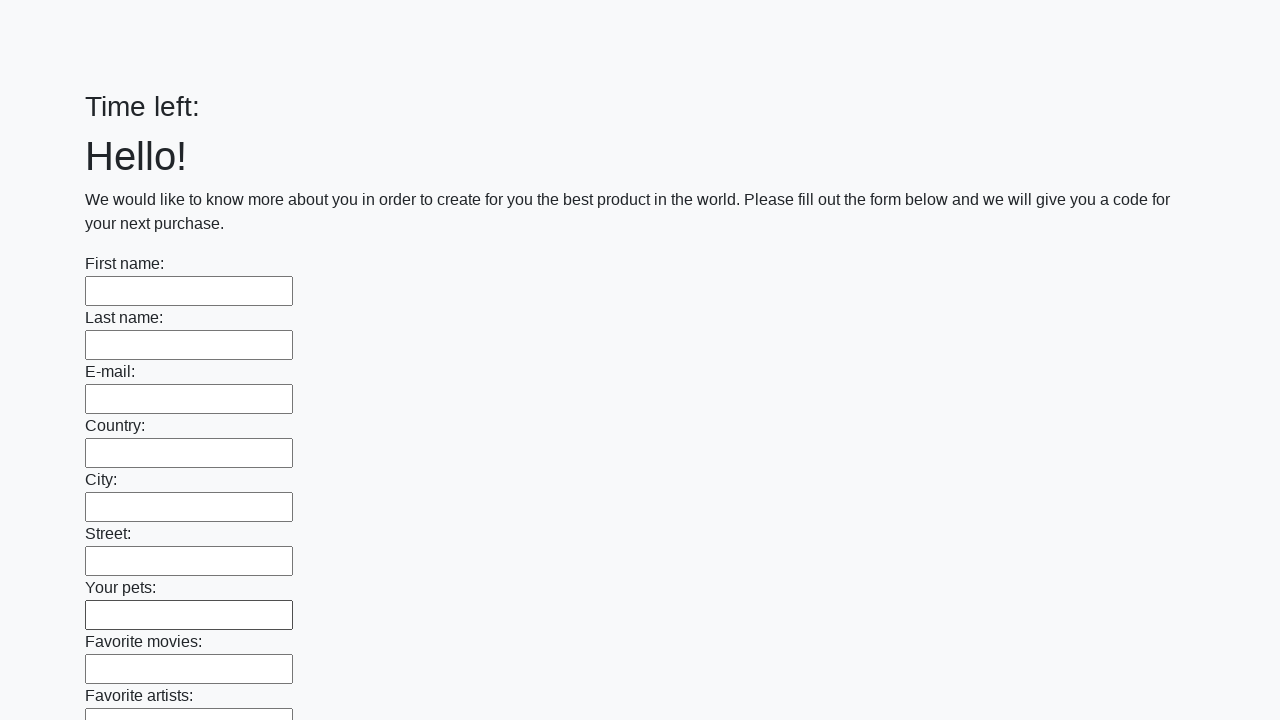

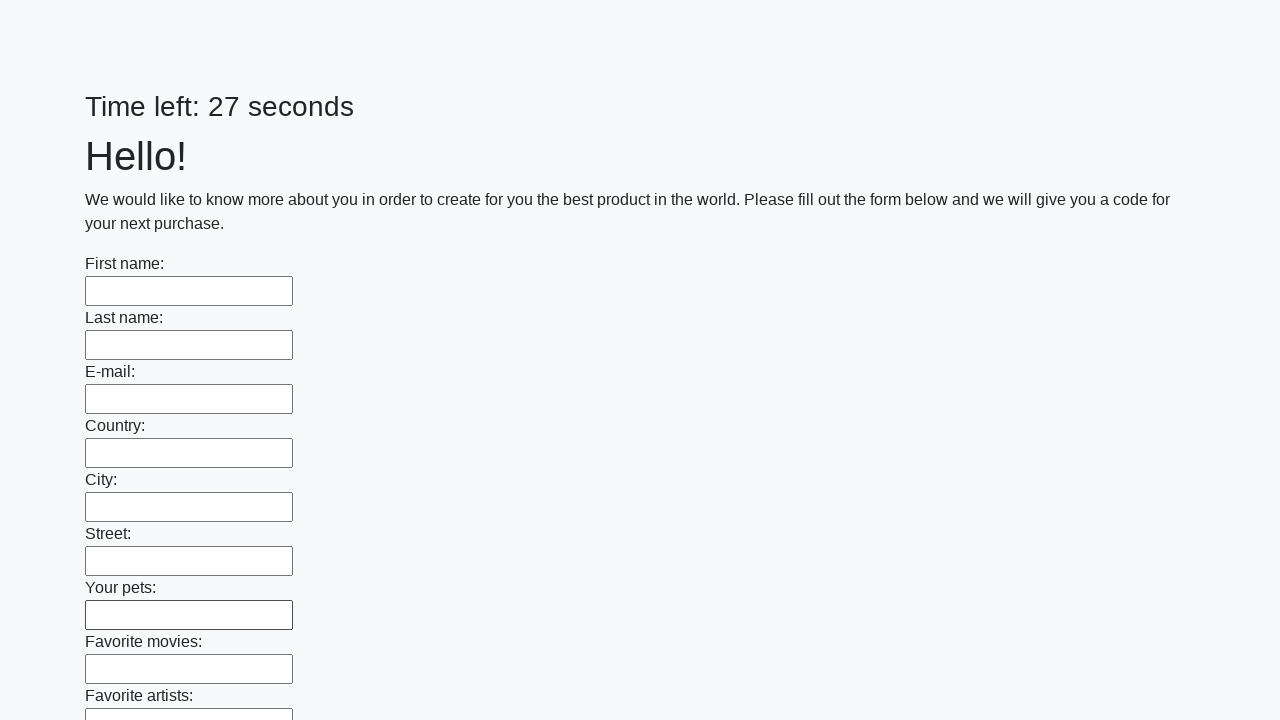